Tests filling out a large form by entering text into all input fields and clicking the submit button

Starting URL: http://suninjuly.github.io/huge_form.html

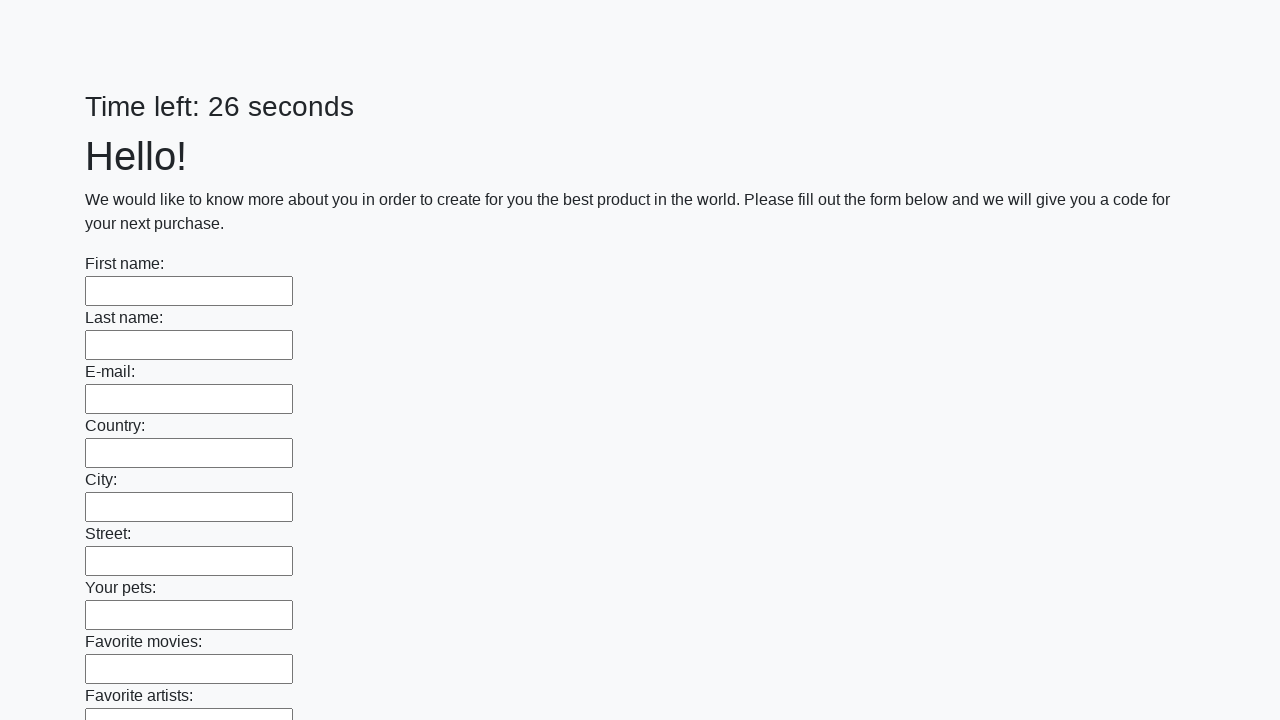

Located all input elements on the huge form
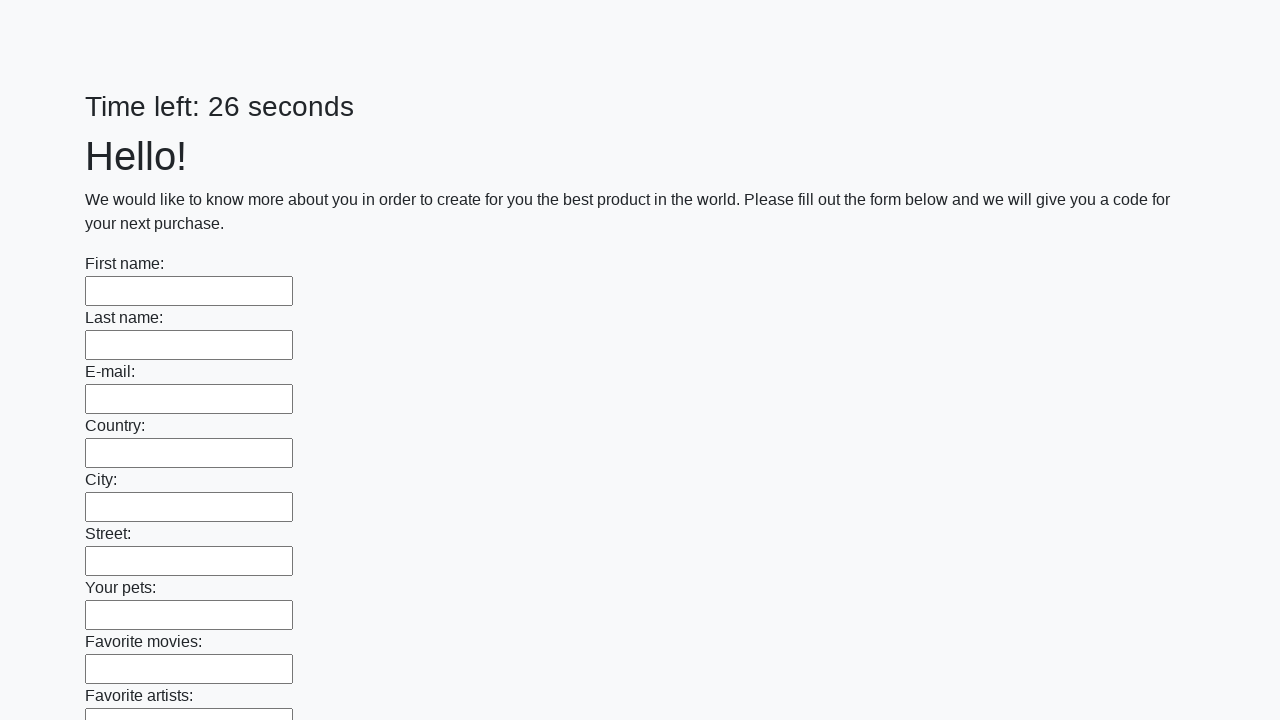

Filled an input field with 'Love' on input >> nth=0
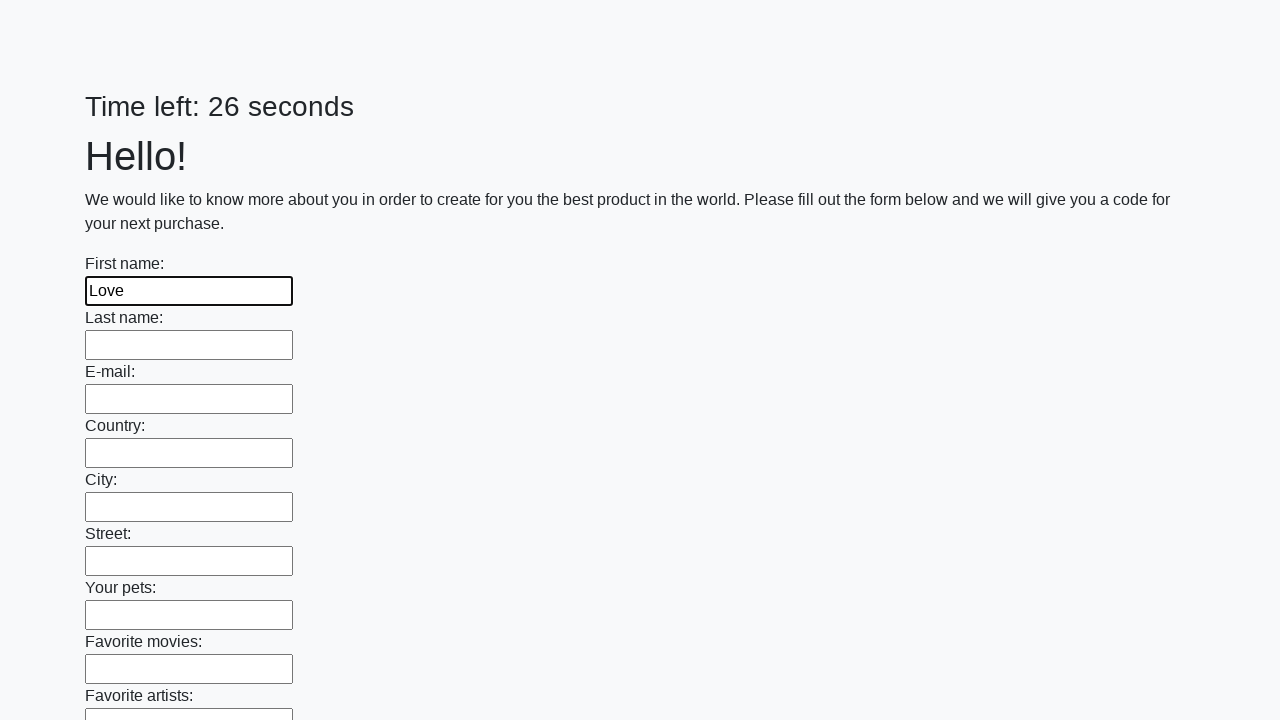

Filled an input field with 'Love' on input >> nth=1
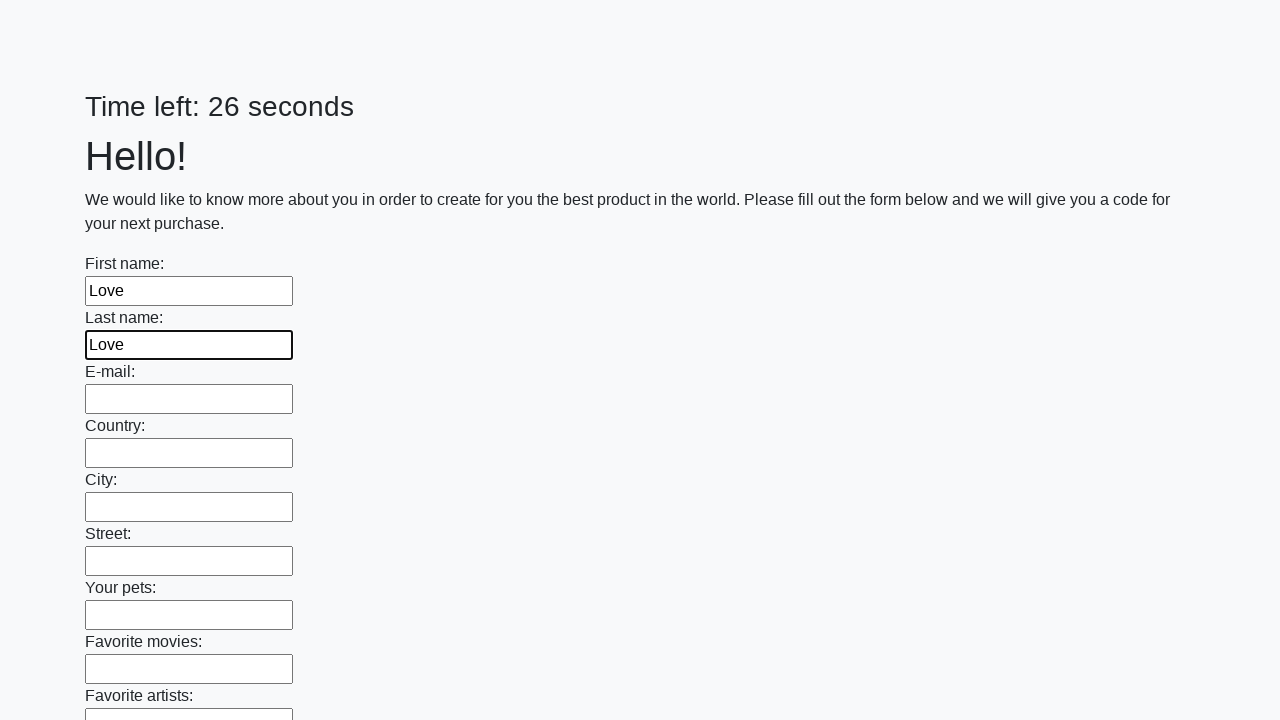

Filled an input field with 'Love' on input >> nth=2
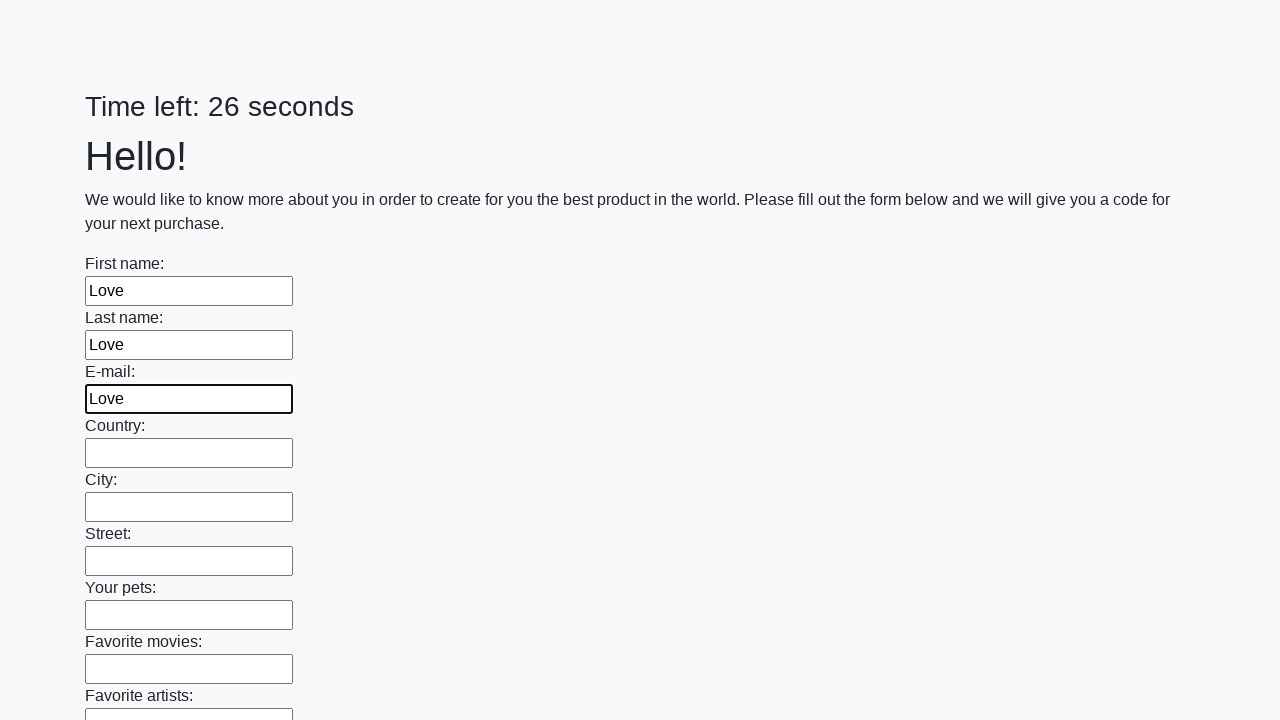

Filled an input field with 'Love' on input >> nth=3
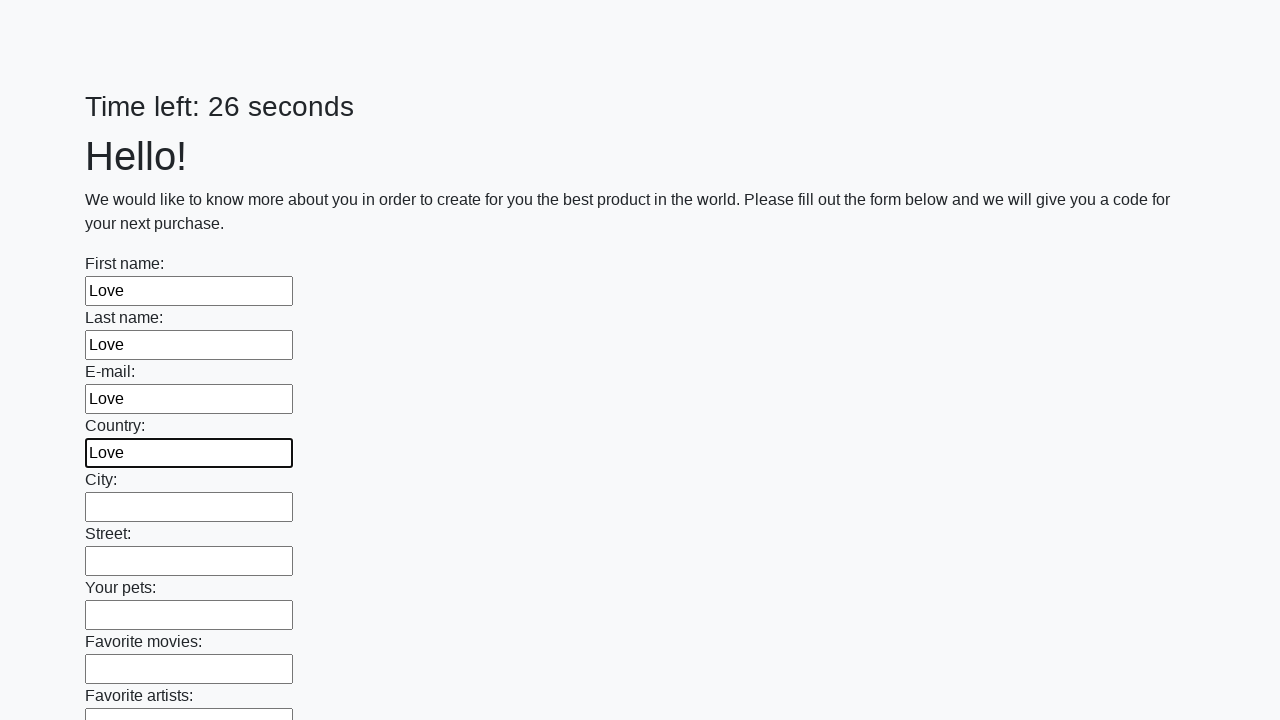

Filled an input field with 'Love' on input >> nth=4
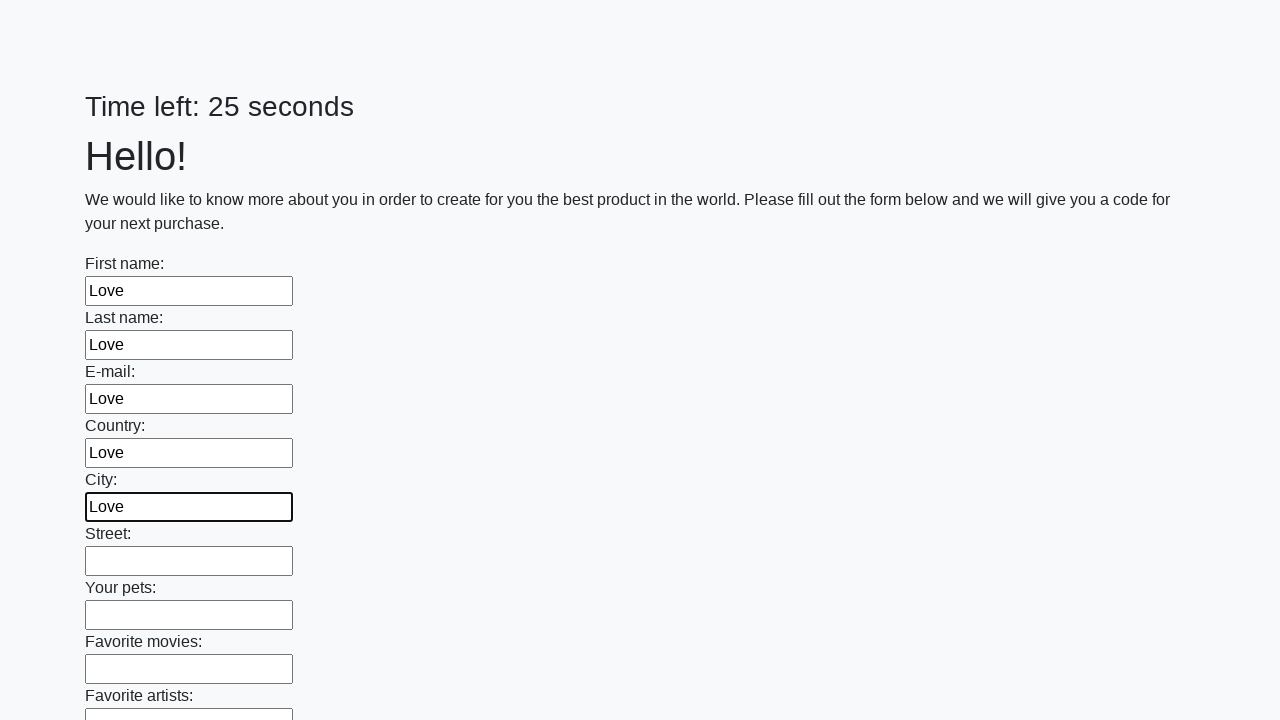

Filled an input field with 'Love' on input >> nth=5
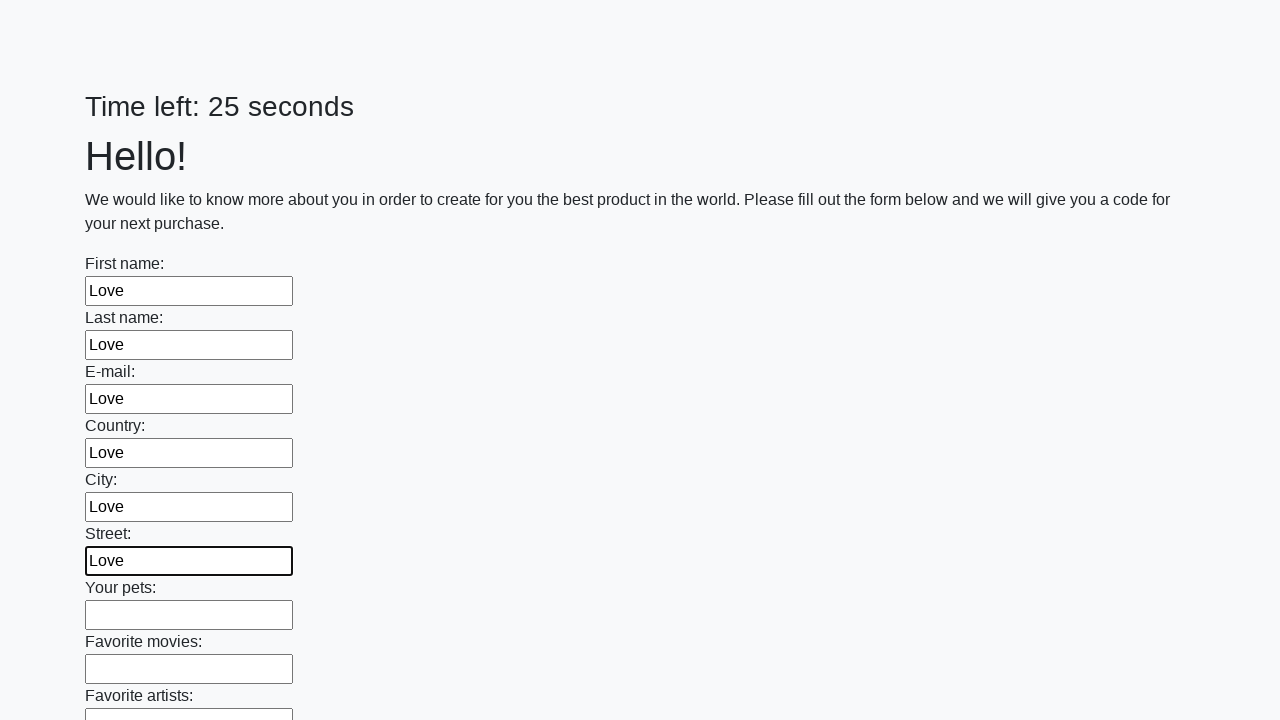

Filled an input field with 'Love' on input >> nth=6
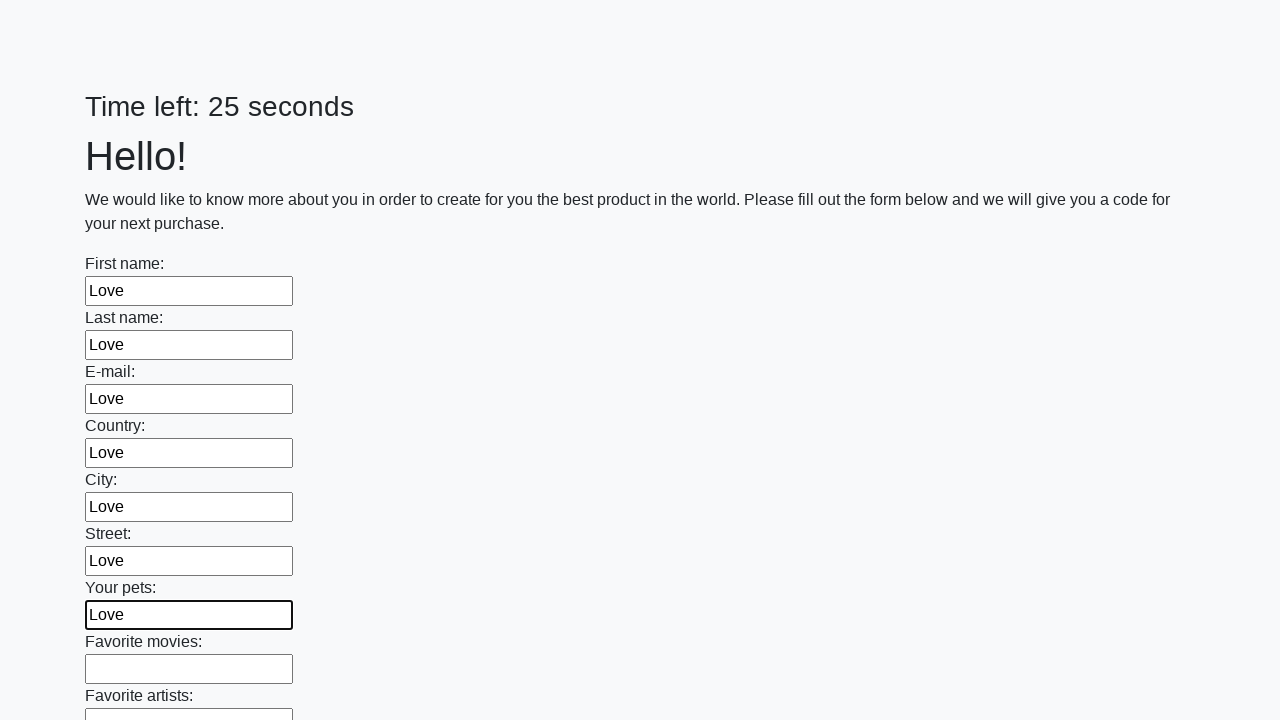

Filled an input field with 'Love' on input >> nth=7
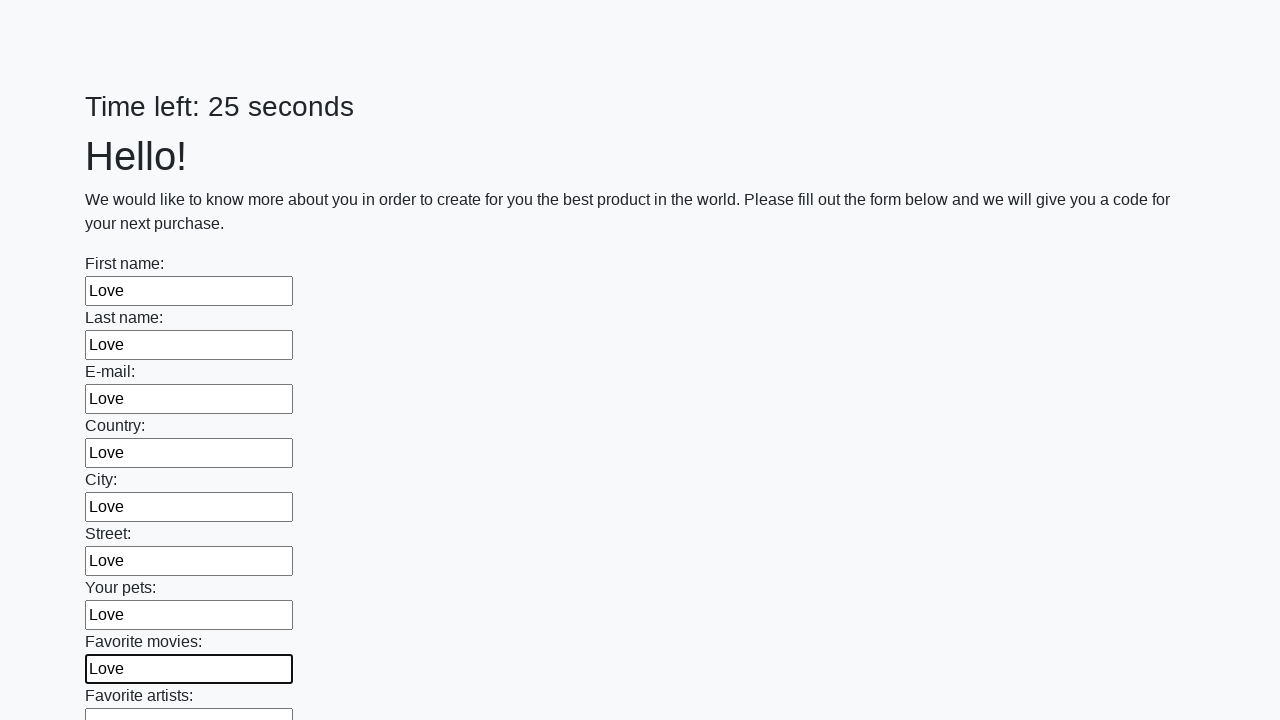

Filled an input field with 'Love' on input >> nth=8
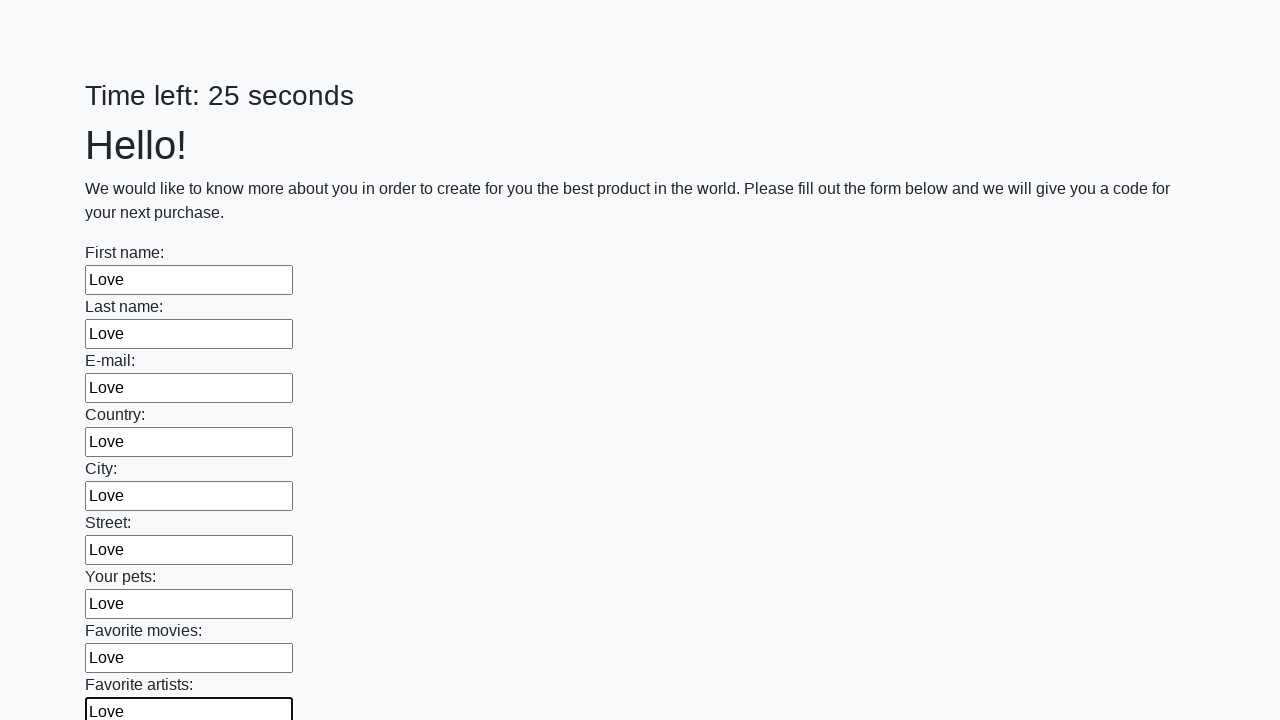

Filled an input field with 'Love' on input >> nth=9
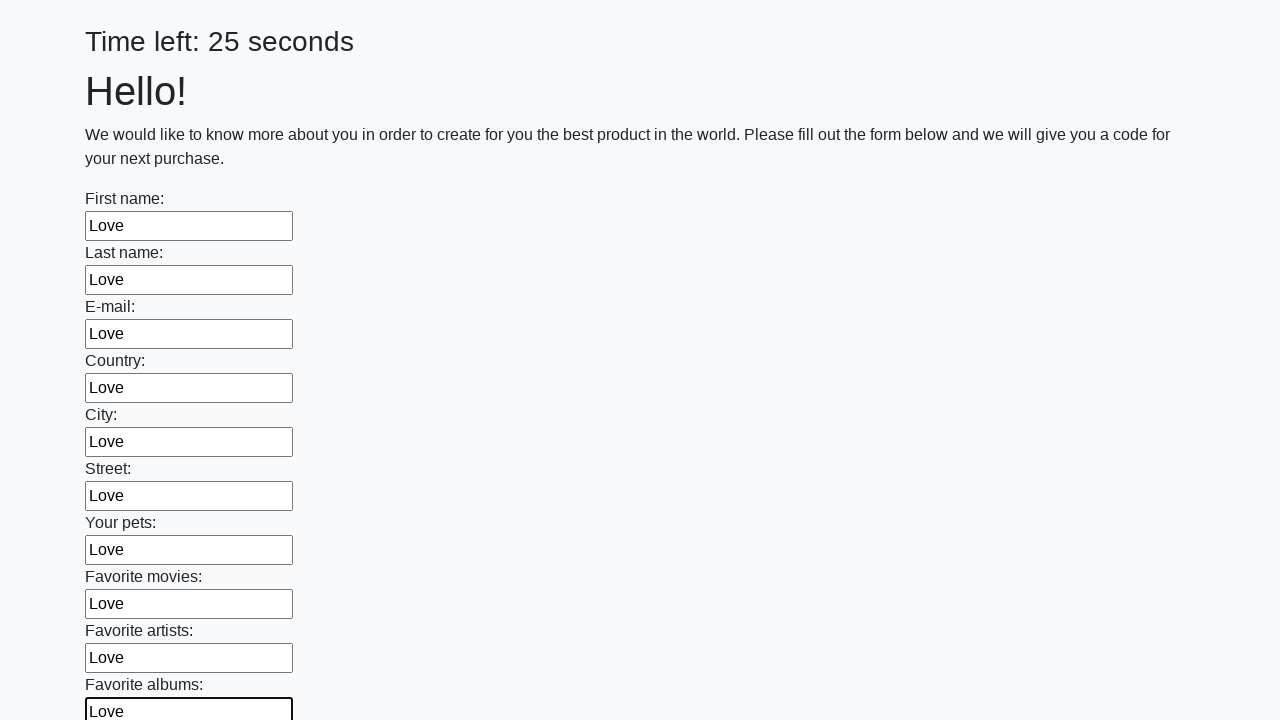

Filled an input field with 'Love' on input >> nth=10
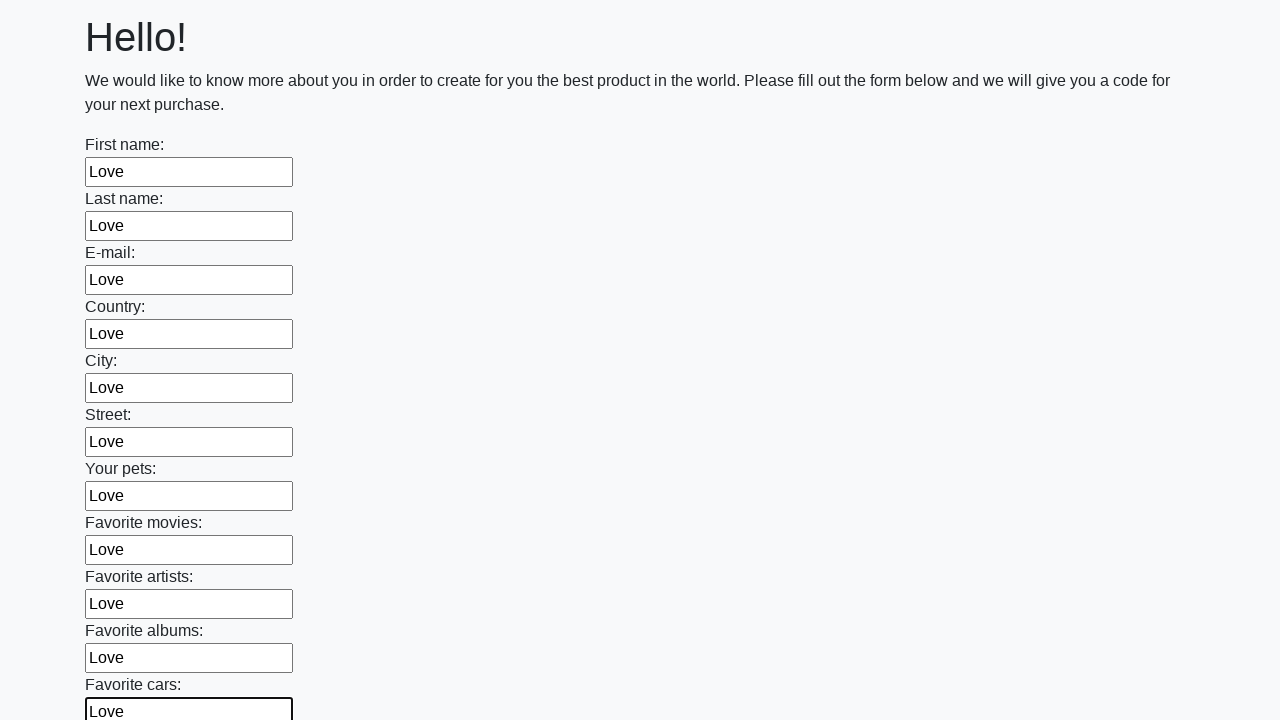

Filled an input field with 'Love' on input >> nth=11
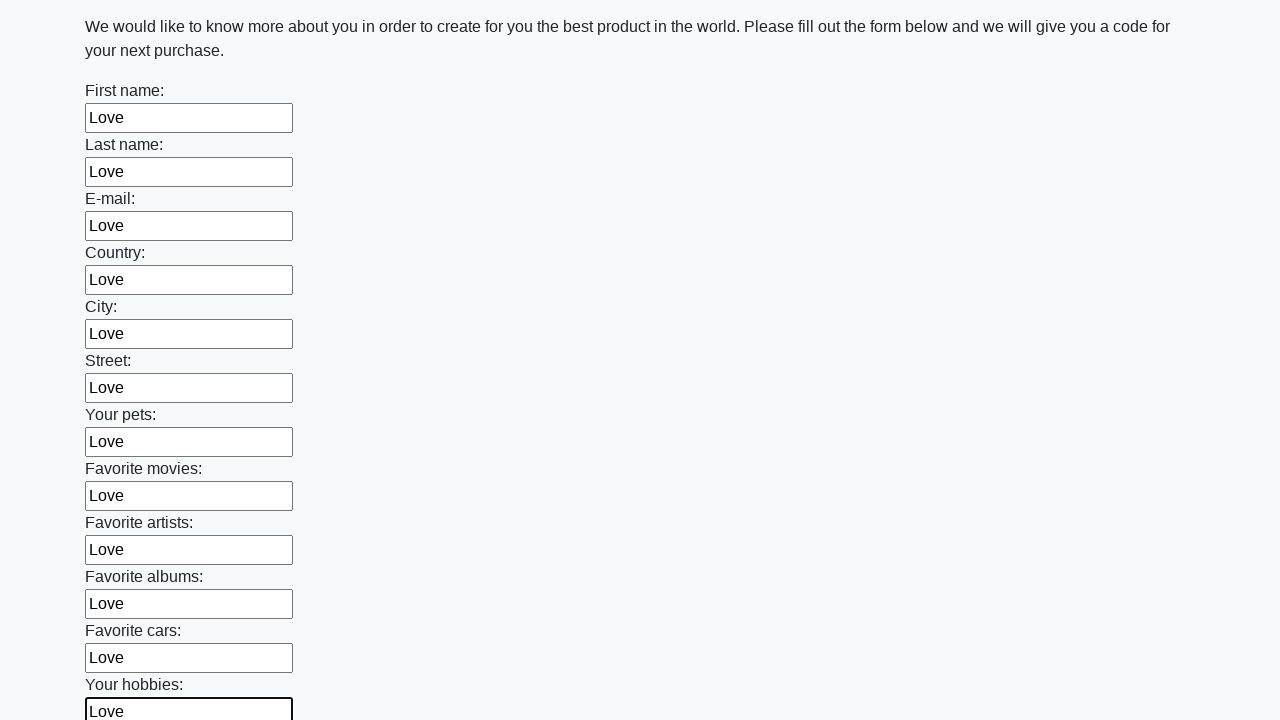

Filled an input field with 'Love' on input >> nth=12
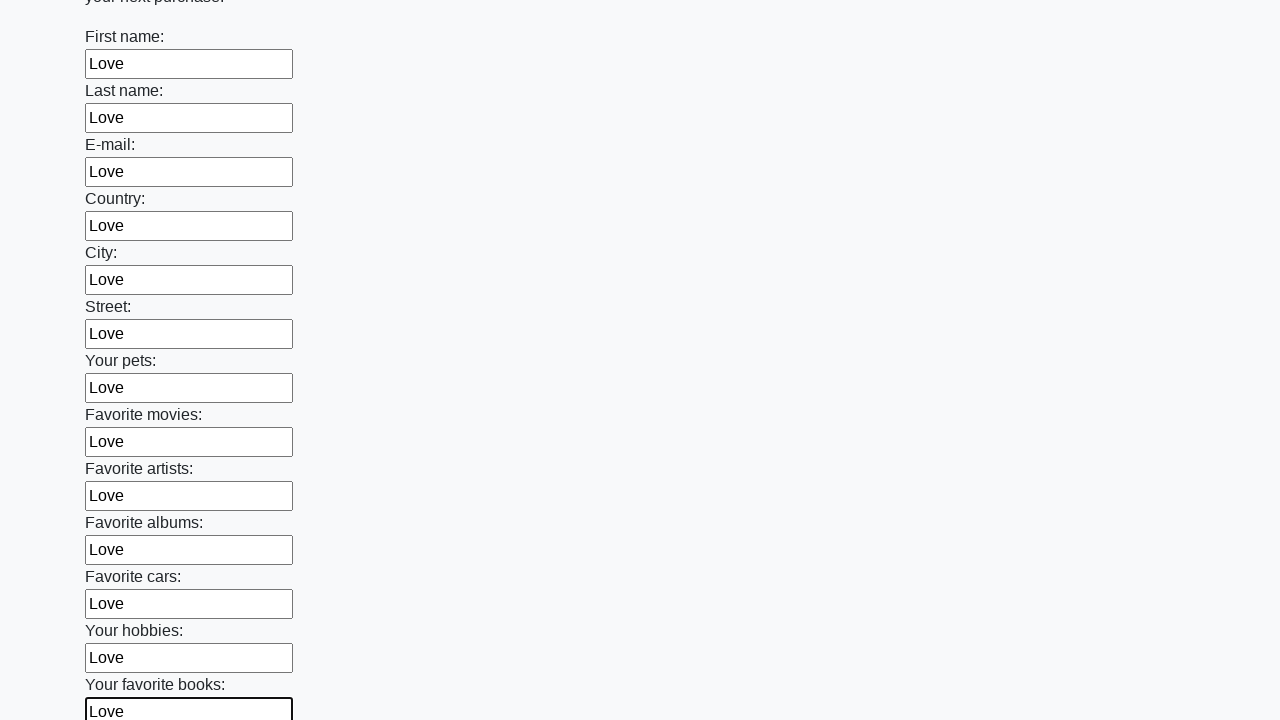

Filled an input field with 'Love' on input >> nth=13
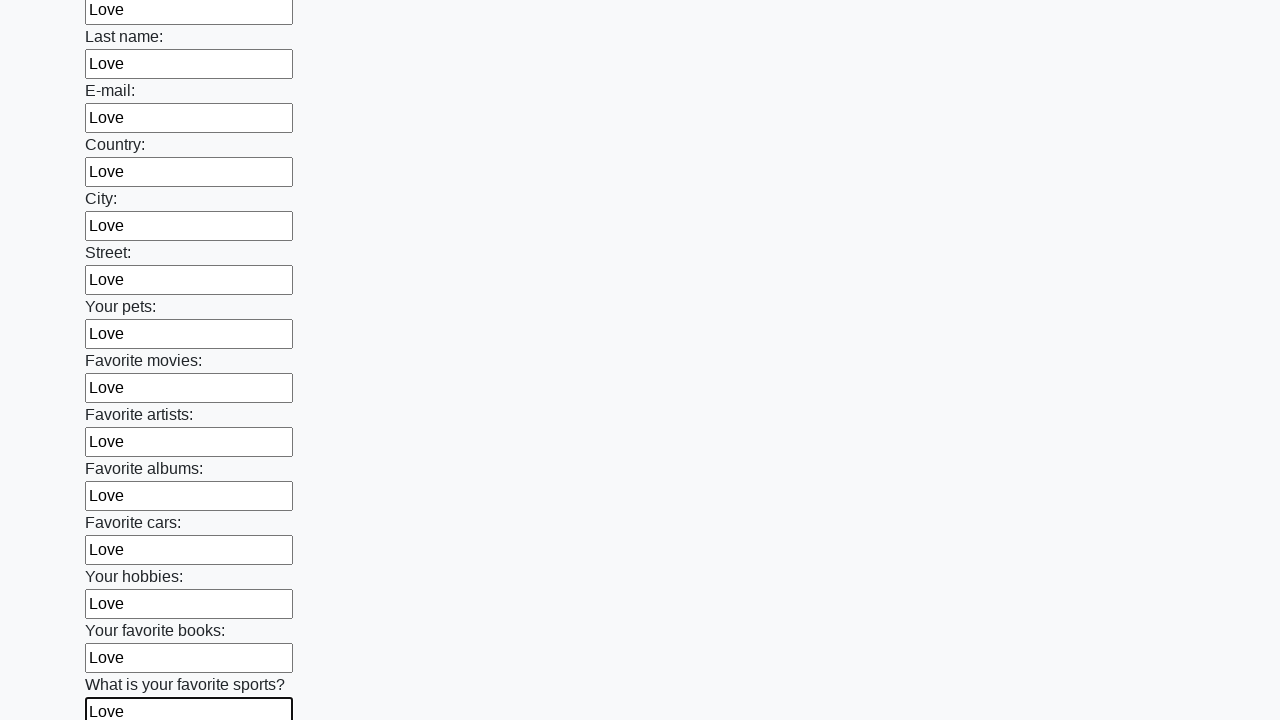

Filled an input field with 'Love' on input >> nth=14
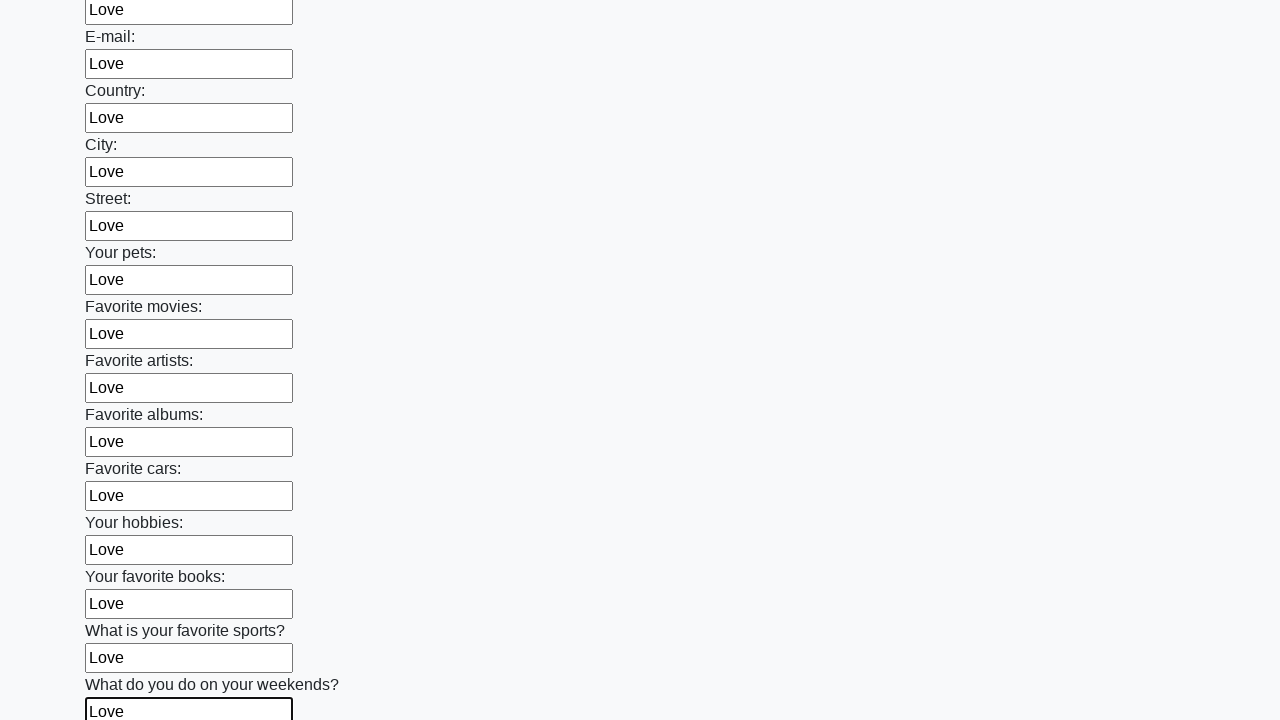

Filled an input field with 'Love' on input >> nth=15
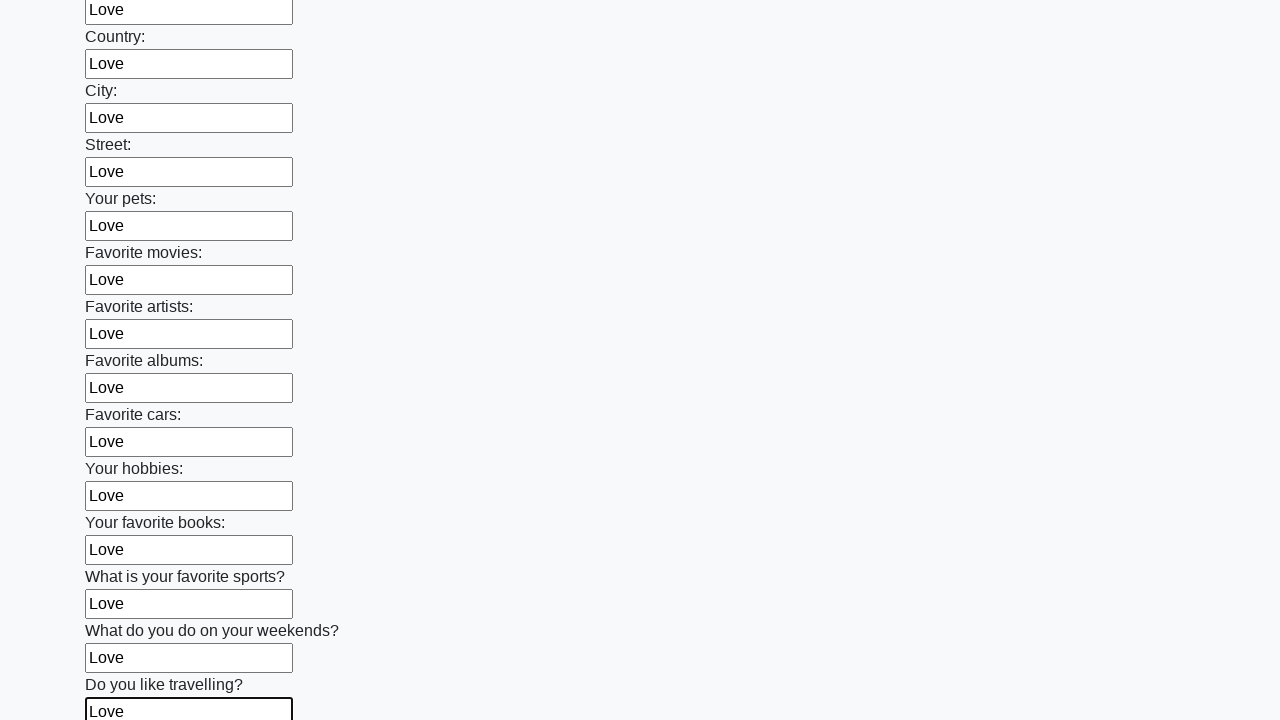

Filled an input field with 'Love' on input >> nth=16
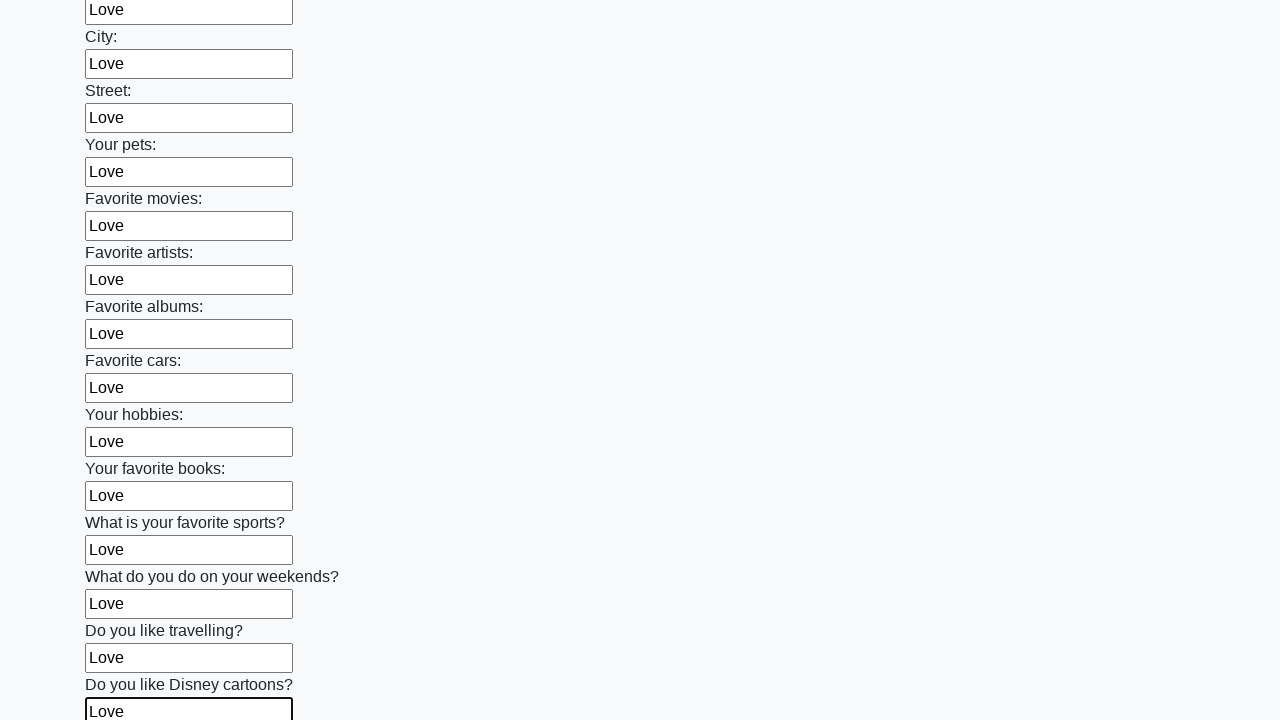

Filled an input field with 'Love' on input >> nth=17
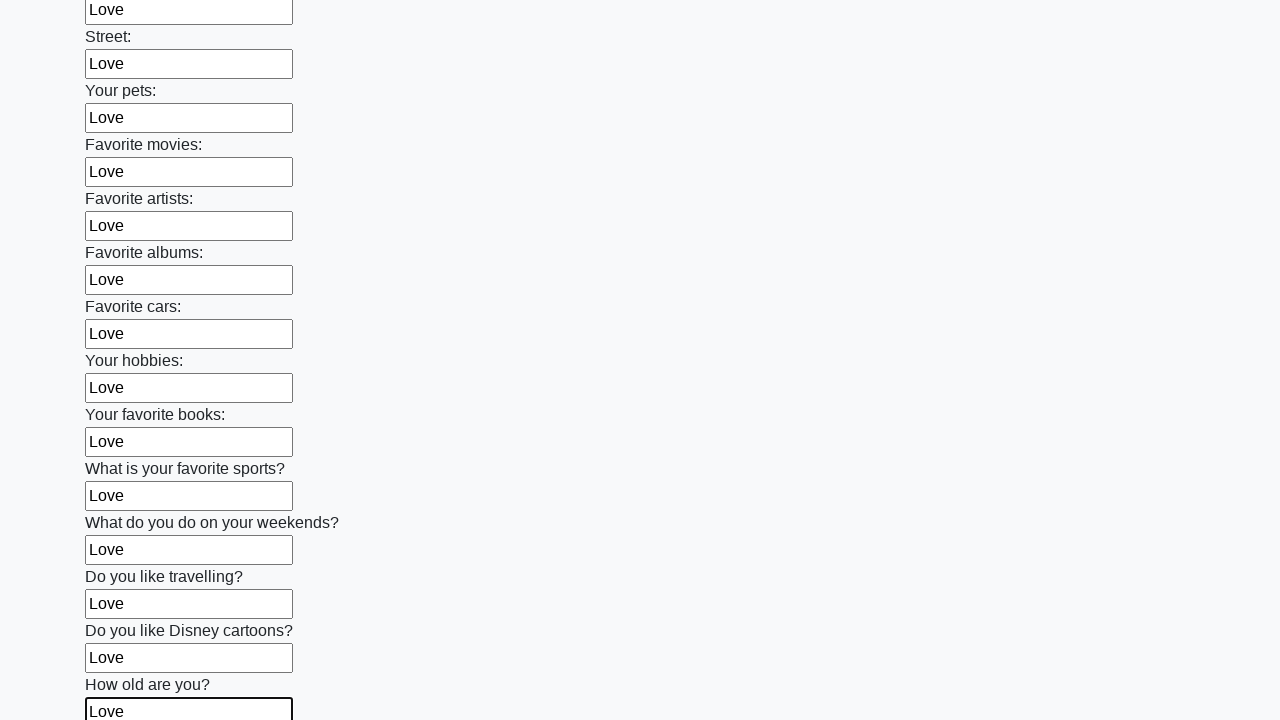

Filled an input field with 'Love' on input >> nth=18
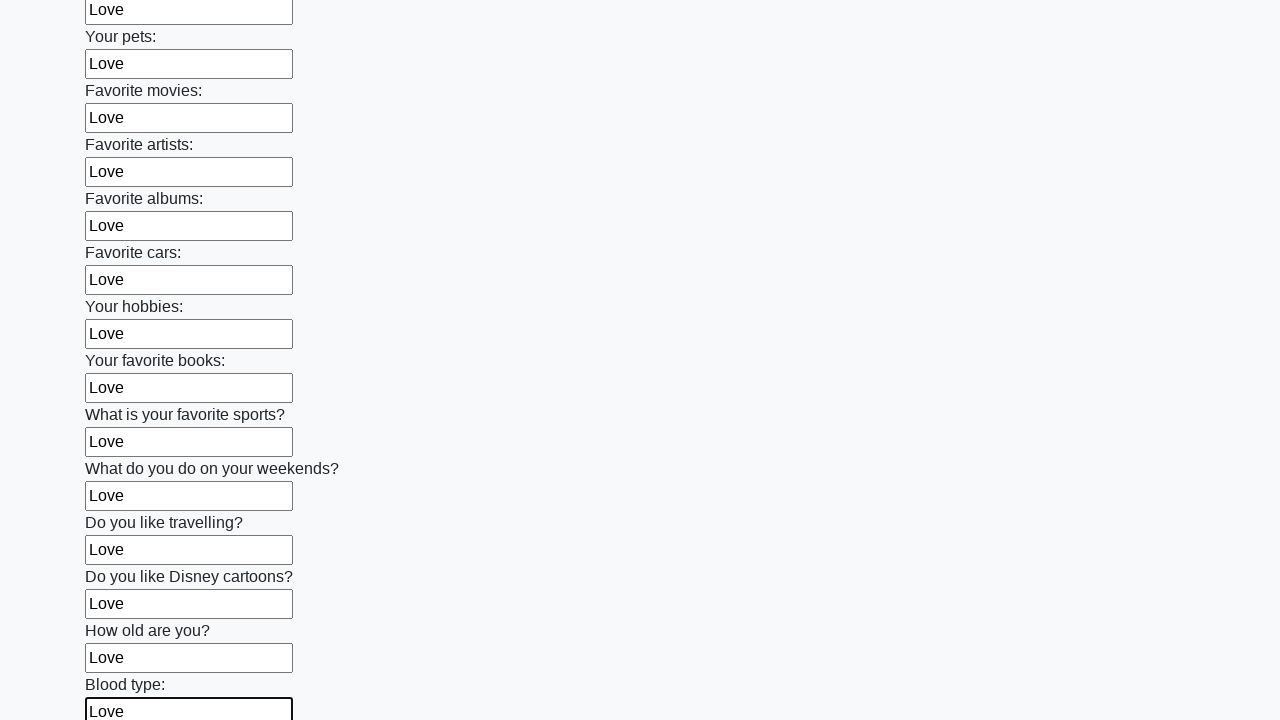

Filled an input field with 'Love' on input >> nth=19
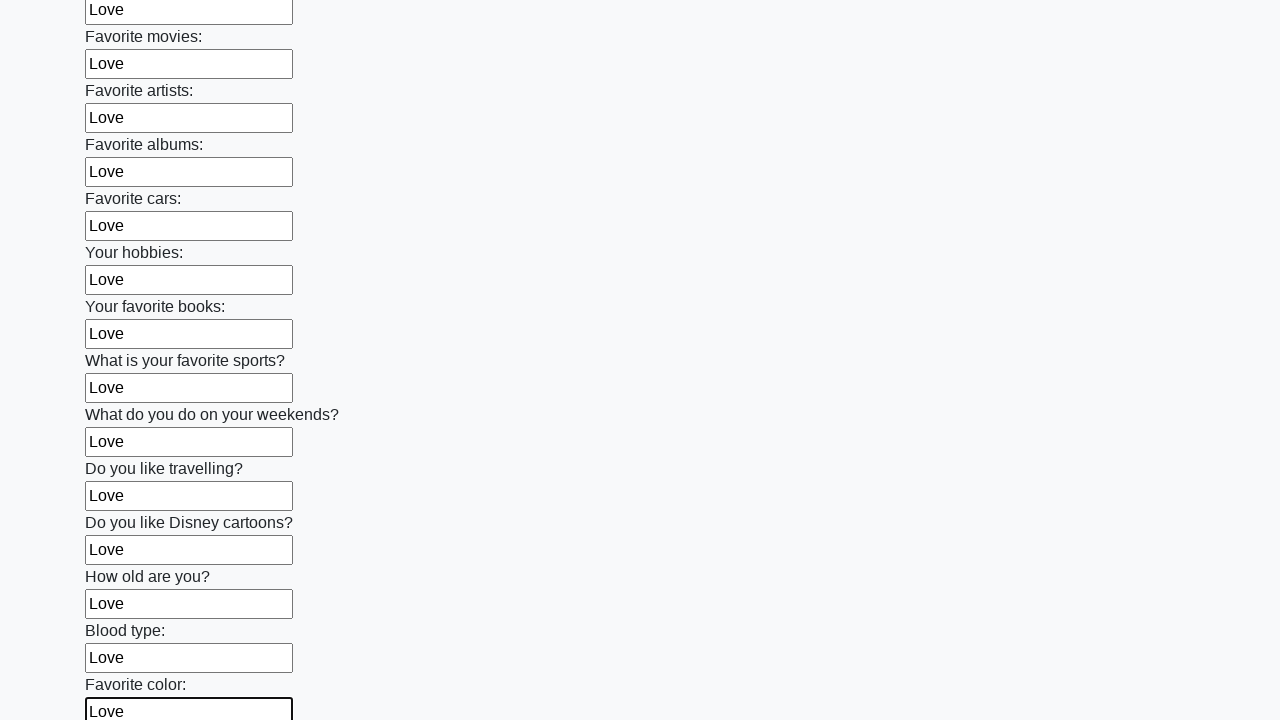

Filled an input field with 'Love' on input >> nth=20
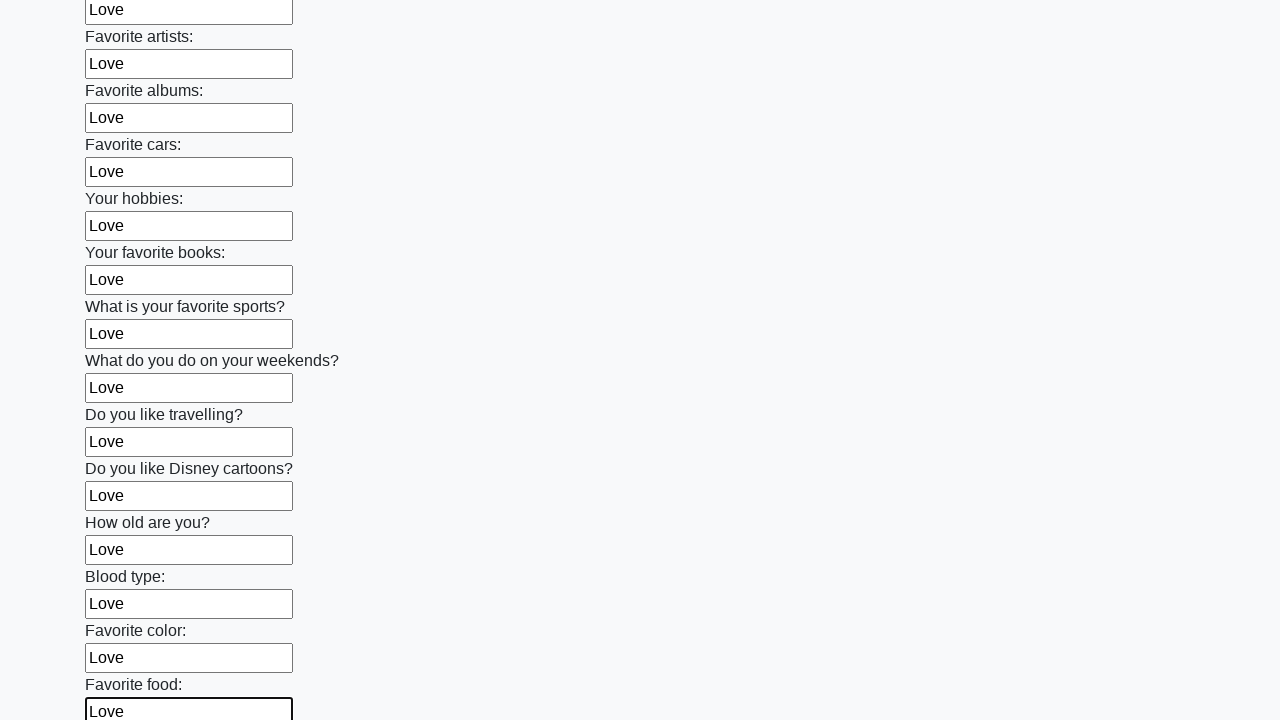

Filled an input field with 'Love' on input >> nth=21
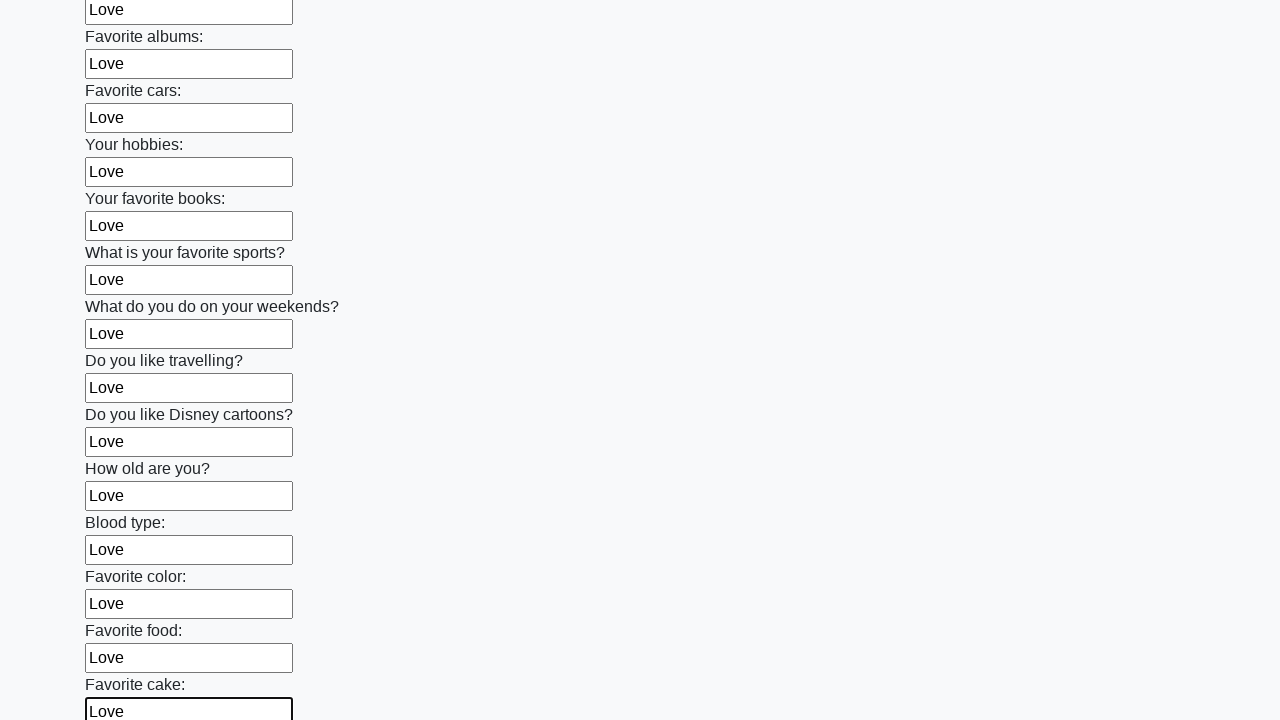

Filled an input field with 'Love' on input >> nth=22
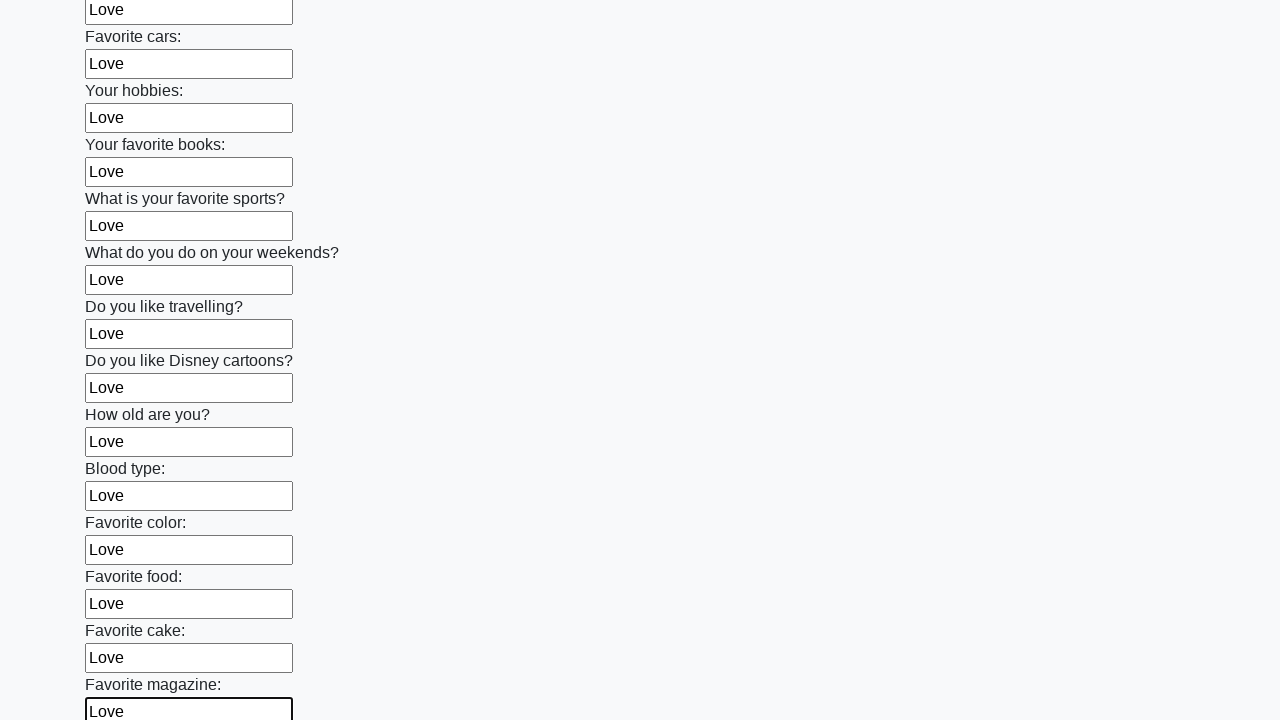

Filled an input field with 'Love' on input >> nth=23
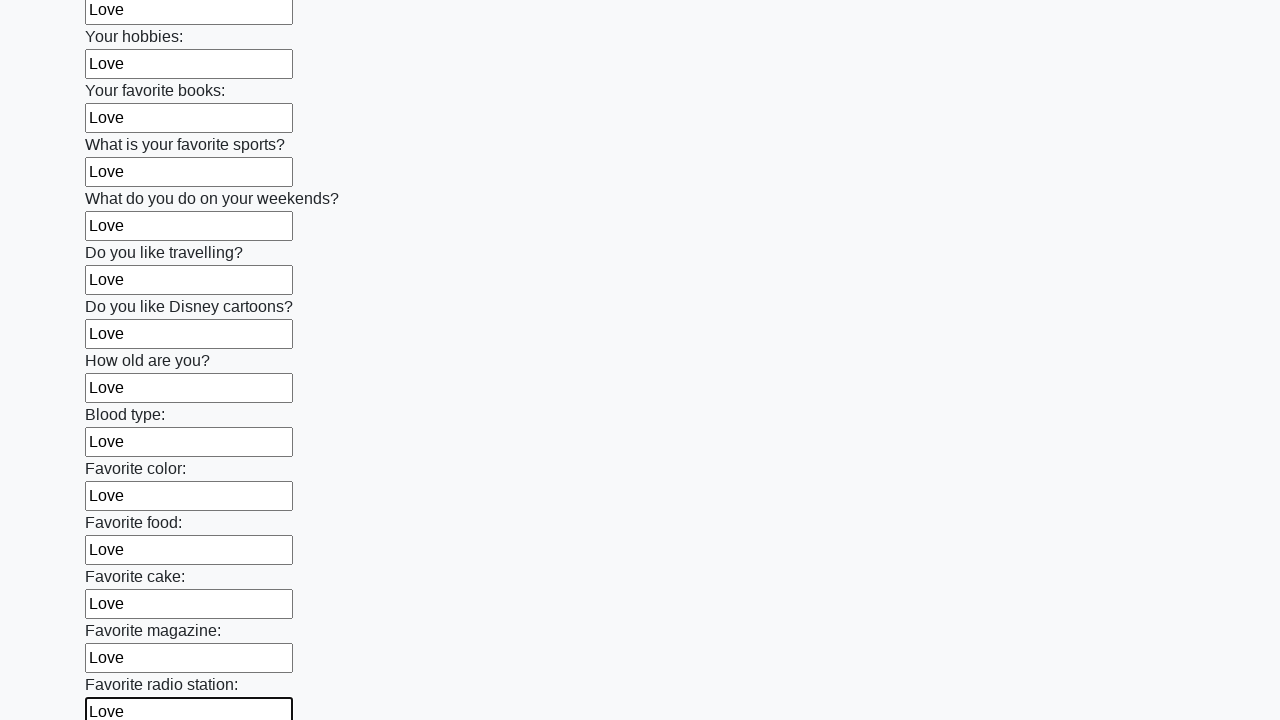

Filled an input field with 'Love' on input >> nth=24
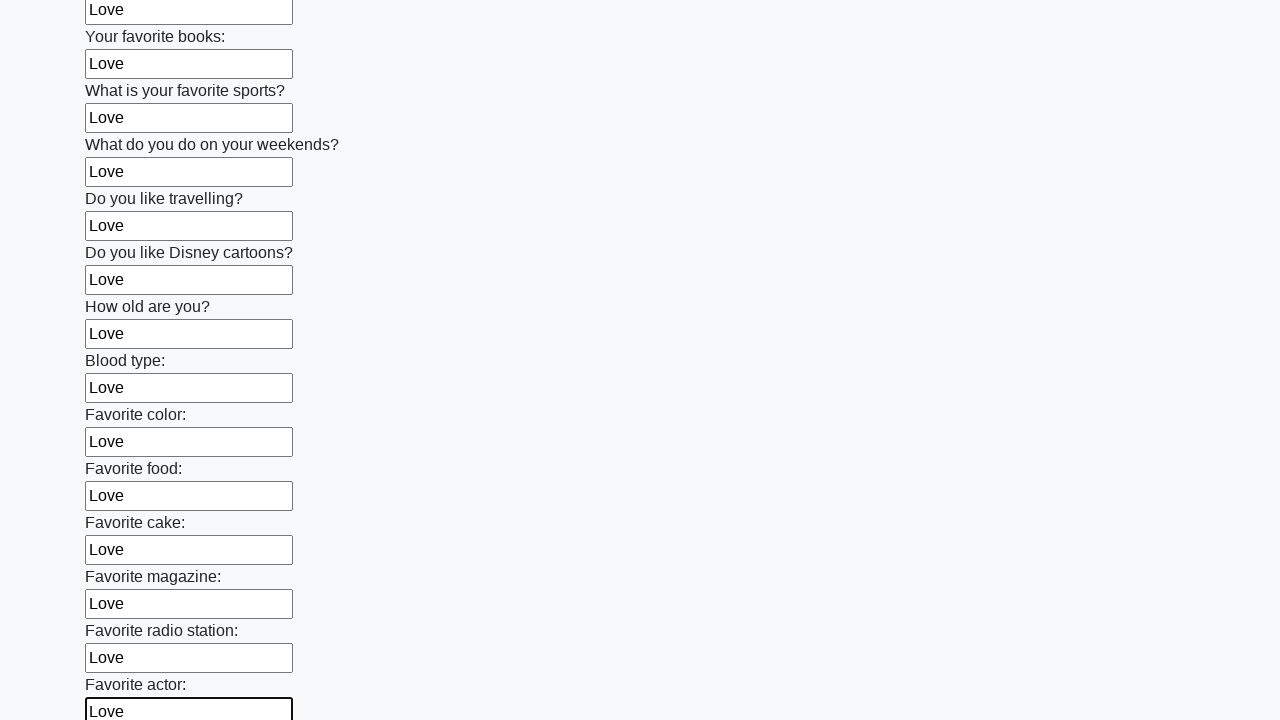

Filled an input field with 'Love' on input >> nth=25
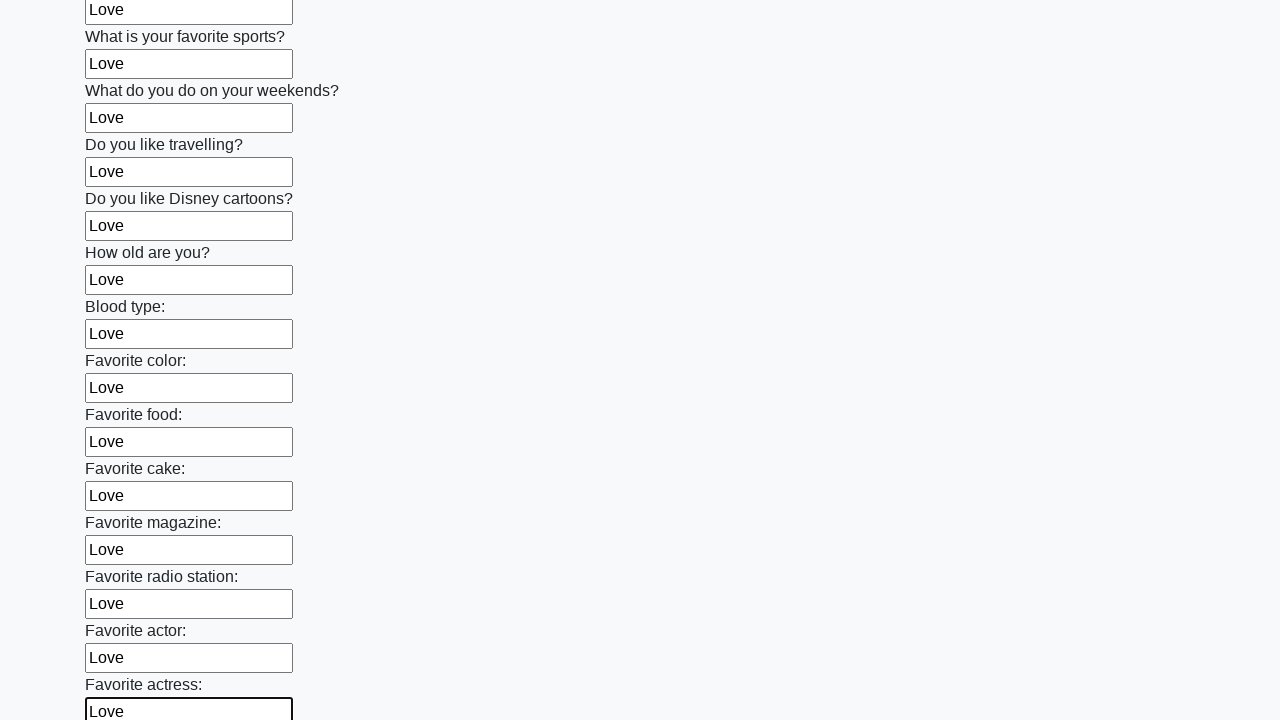

Filled an input field with 'Love' on input >> nth=26
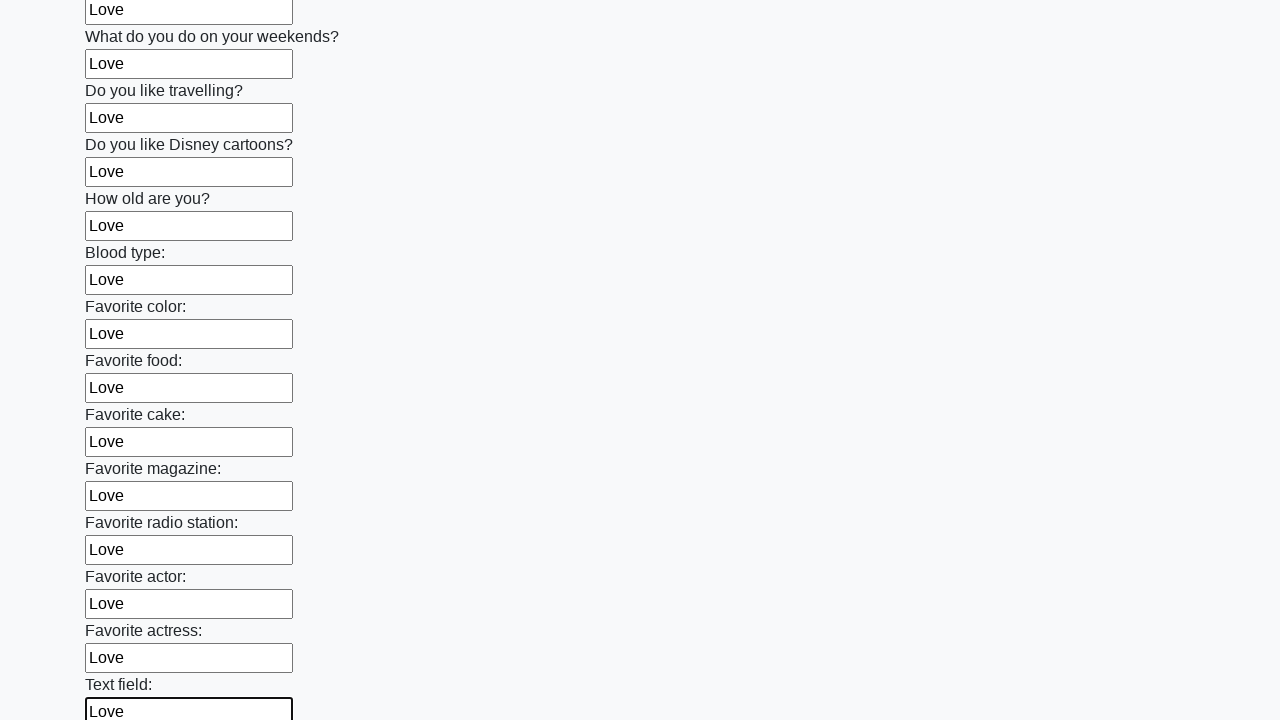

Filled an input field with 'Love' on input >> nth=27
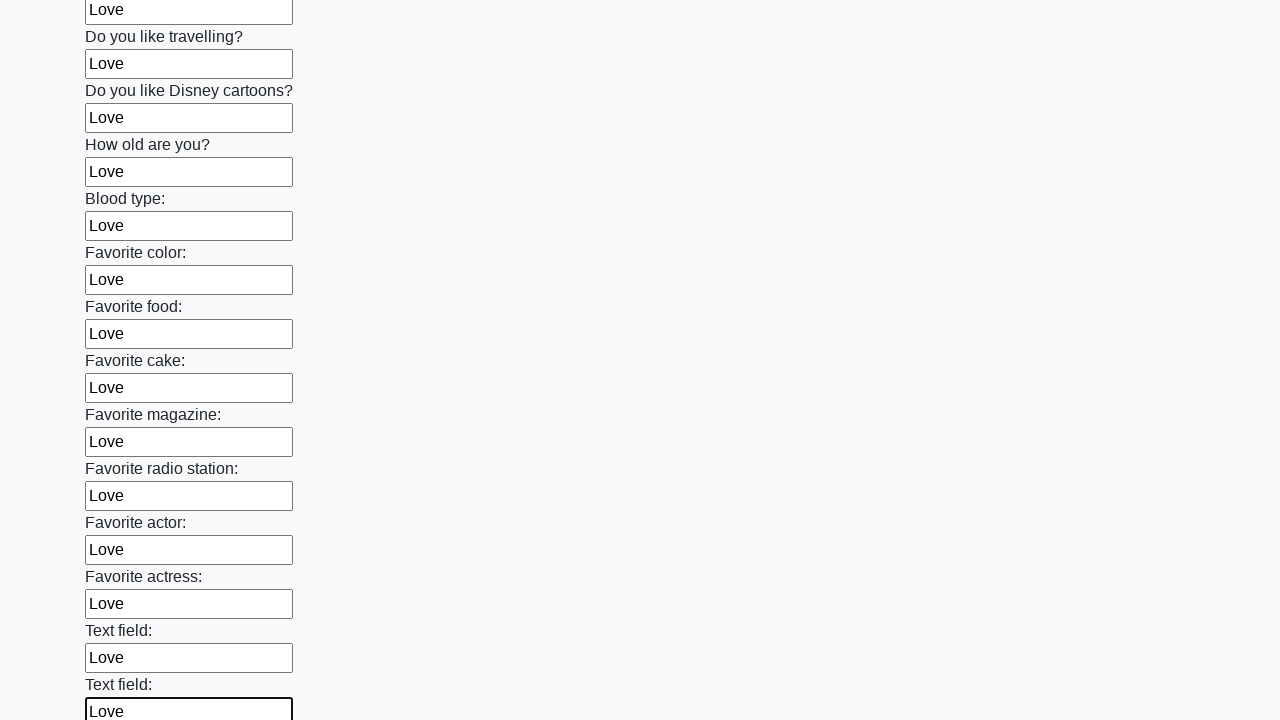

Filled an input field with 'Love' on input >> nth=28
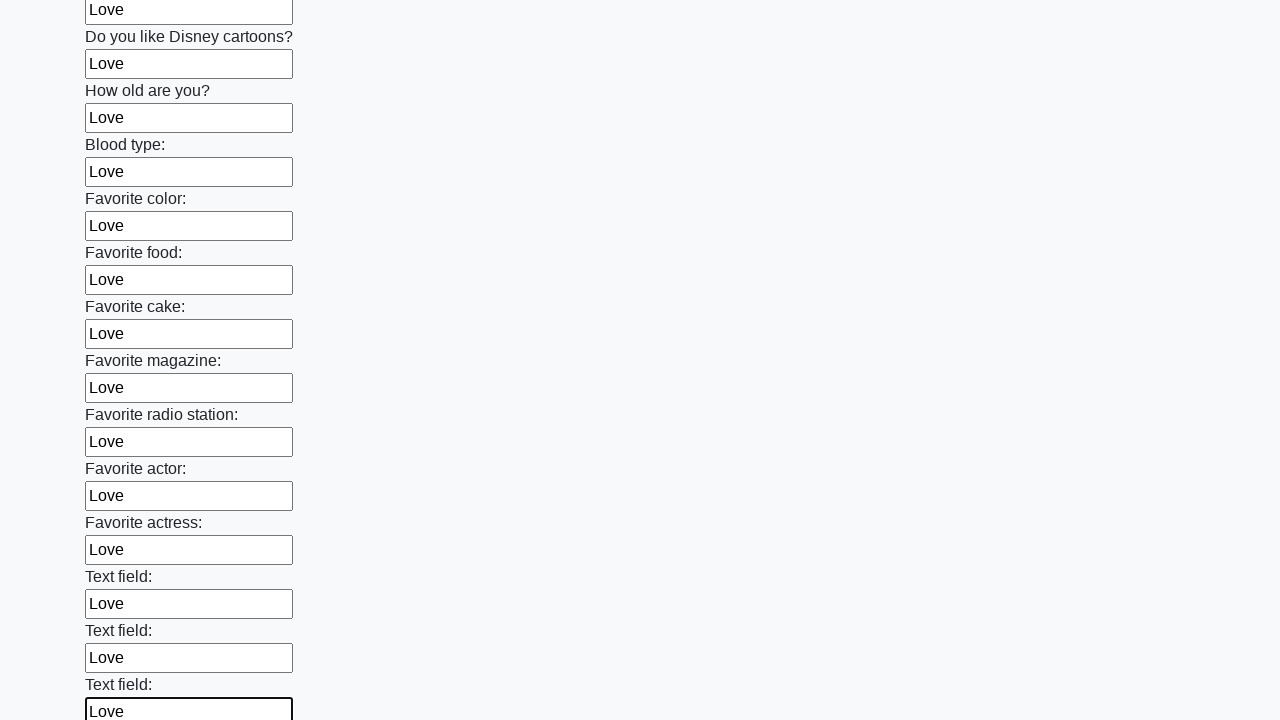

Filled an input field with 'Love' on input >> nth=29
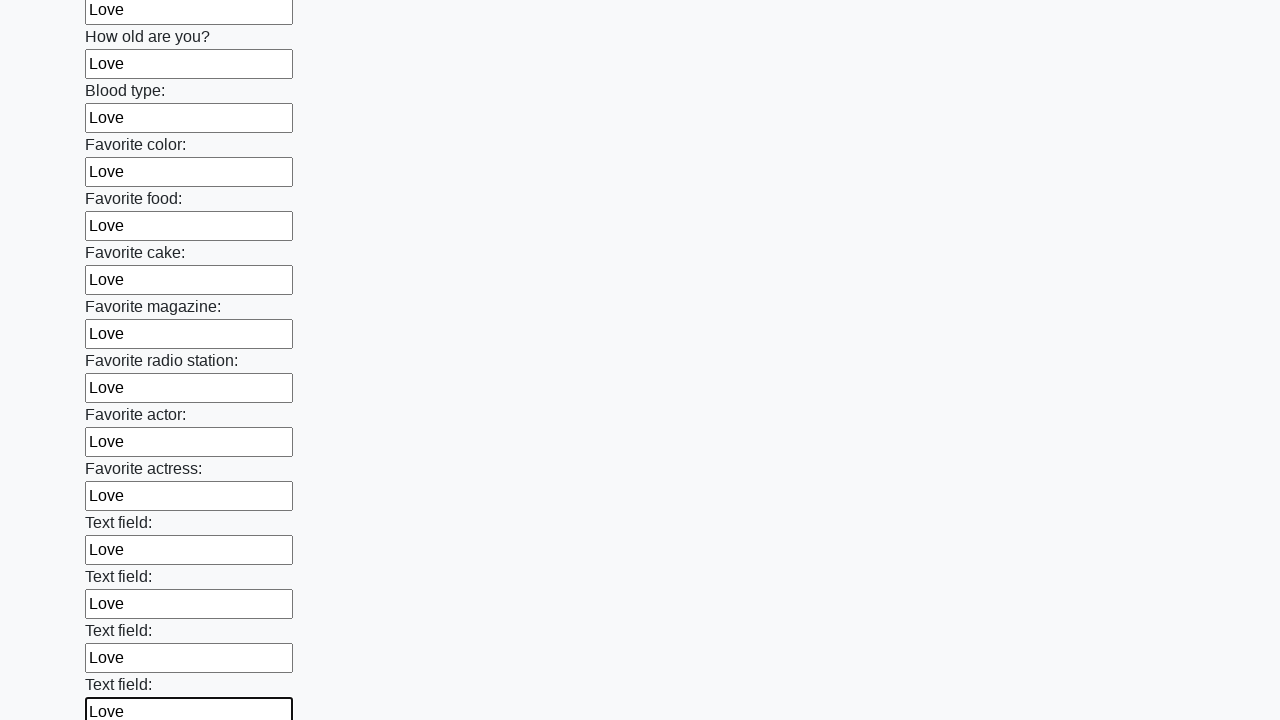

Filled an input field with 'Love' on input >> nth=30
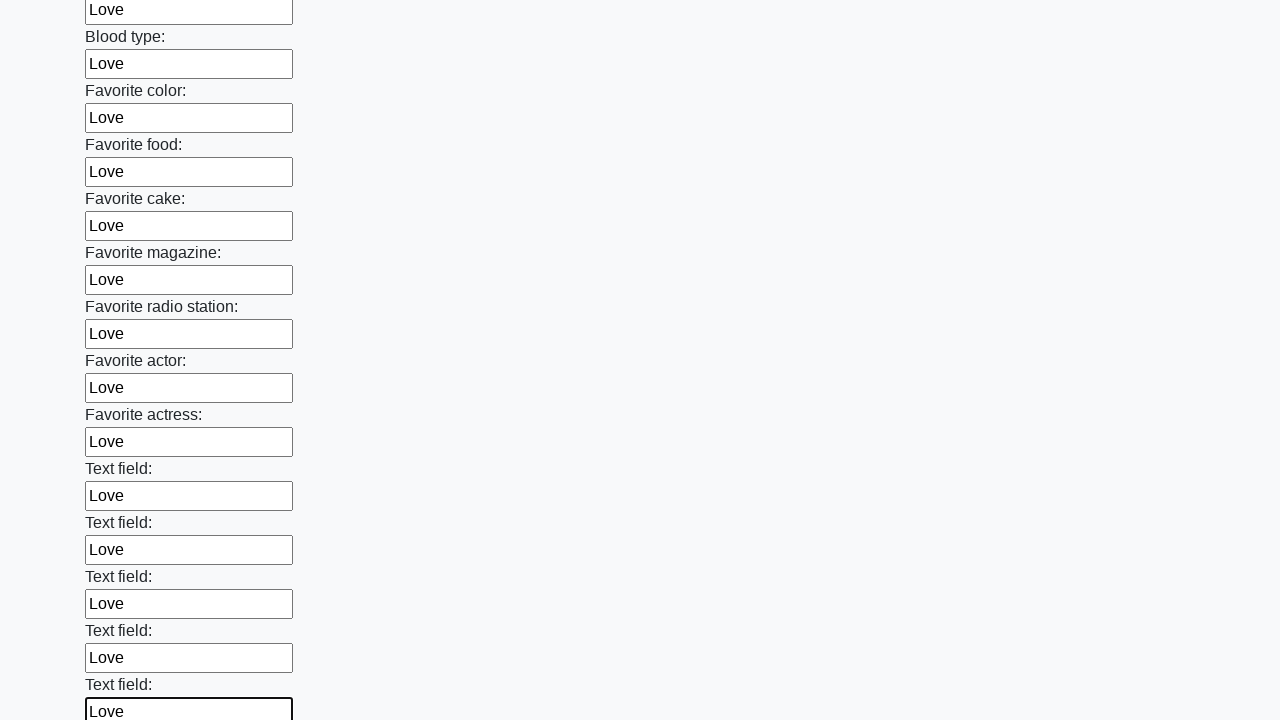

Filled an input field with 'Love' on input >> nth=31
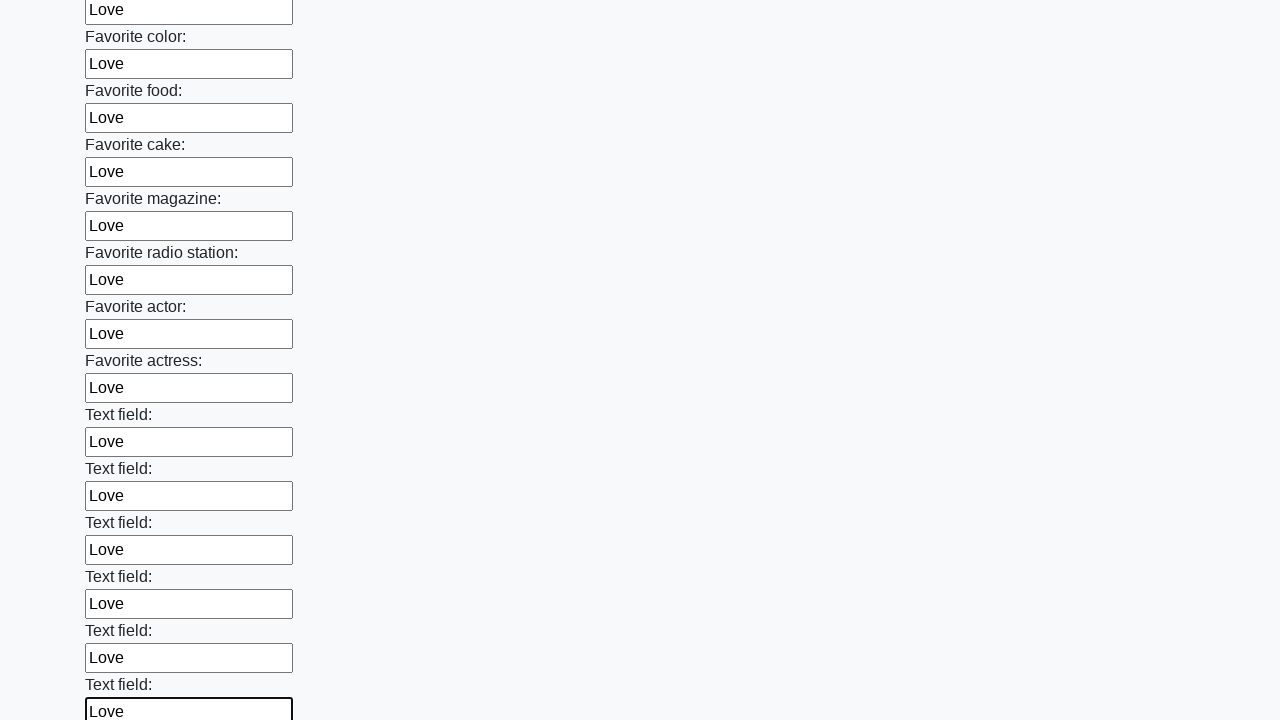

Filled an input field with 'Love' on input >> nth=32
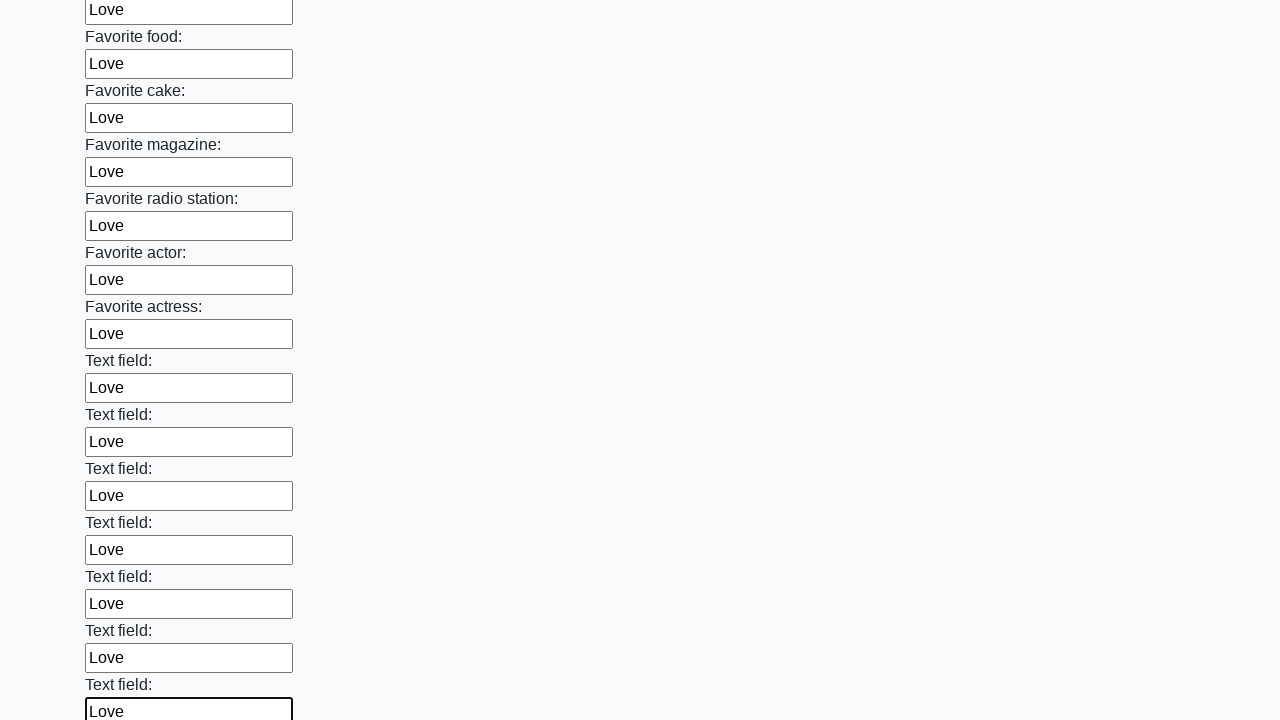

Filled an input field with 'Love' on input >> nth=33
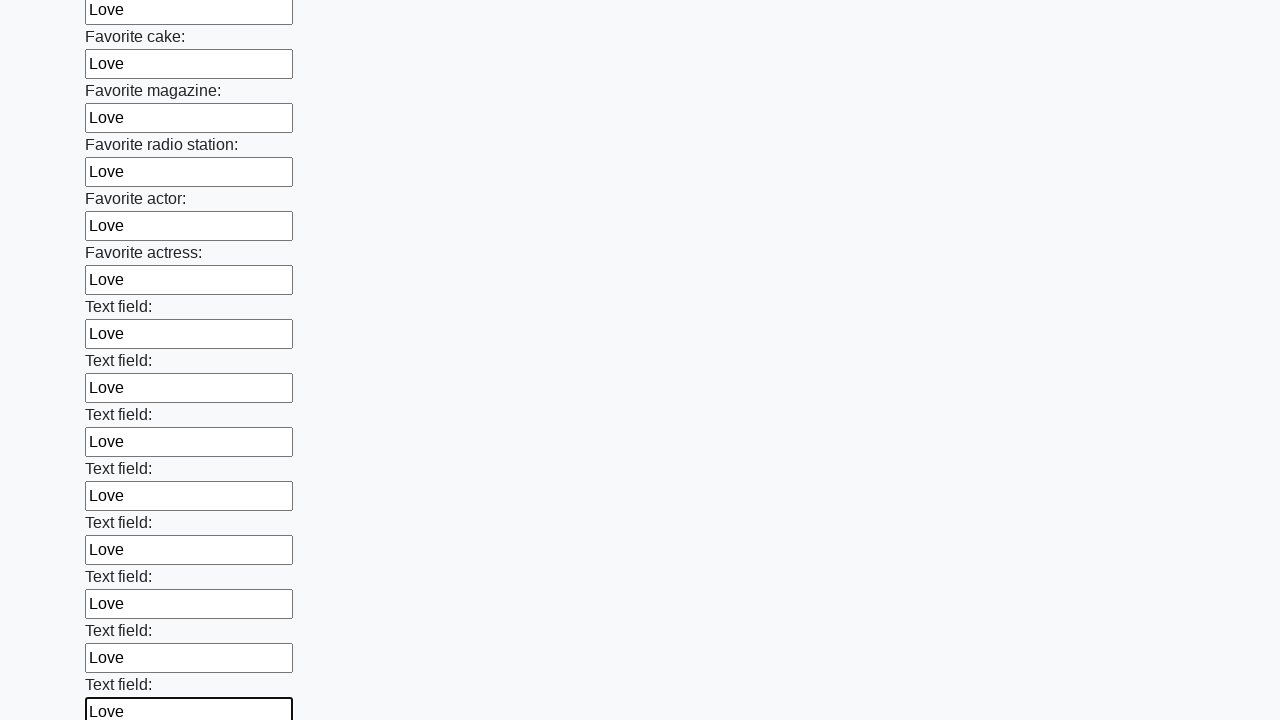

Filled an input field with 'Love' on input >> nth=34
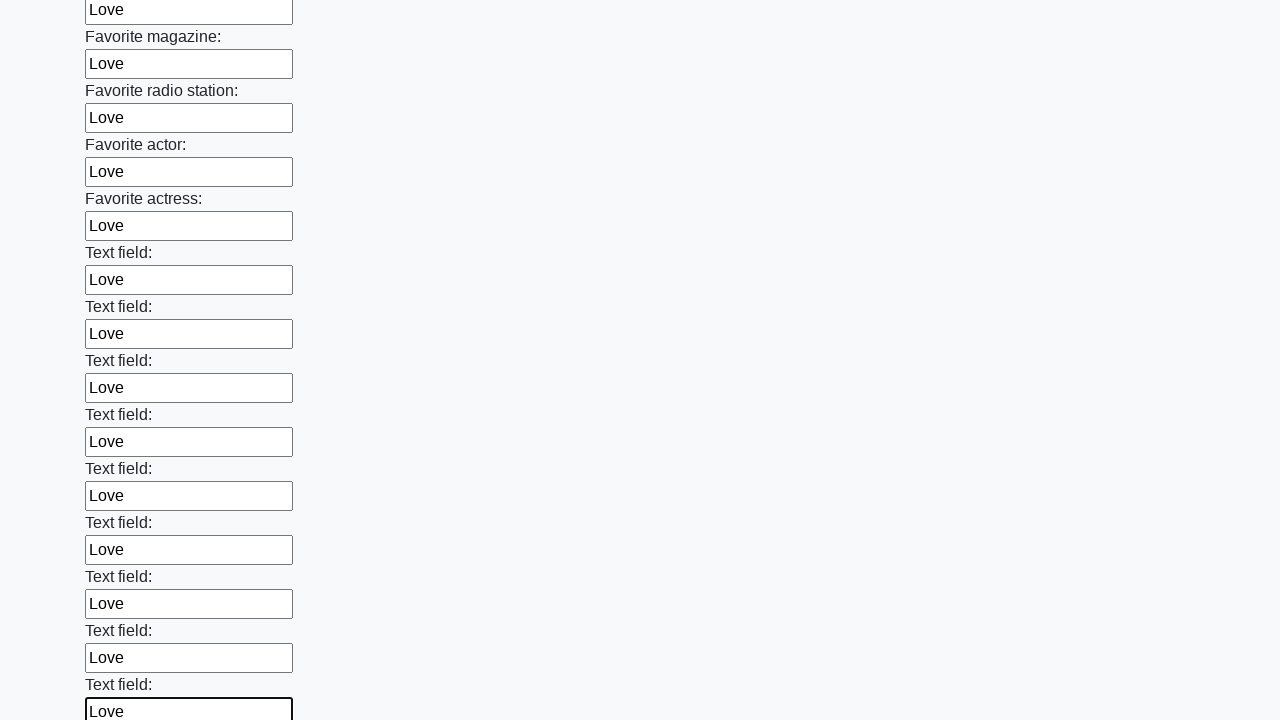

Filled an input field with 'Love' on input >> nth=35
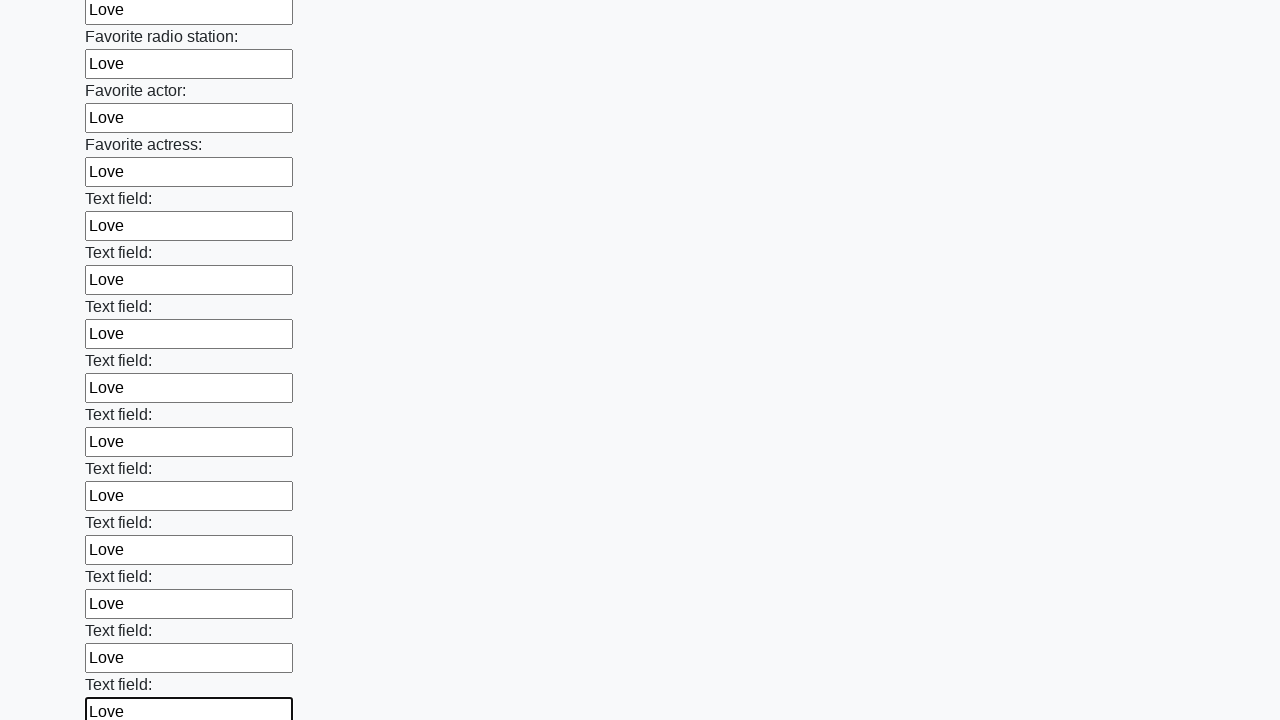

Filled an input field with 'Love' on input >> nth=36
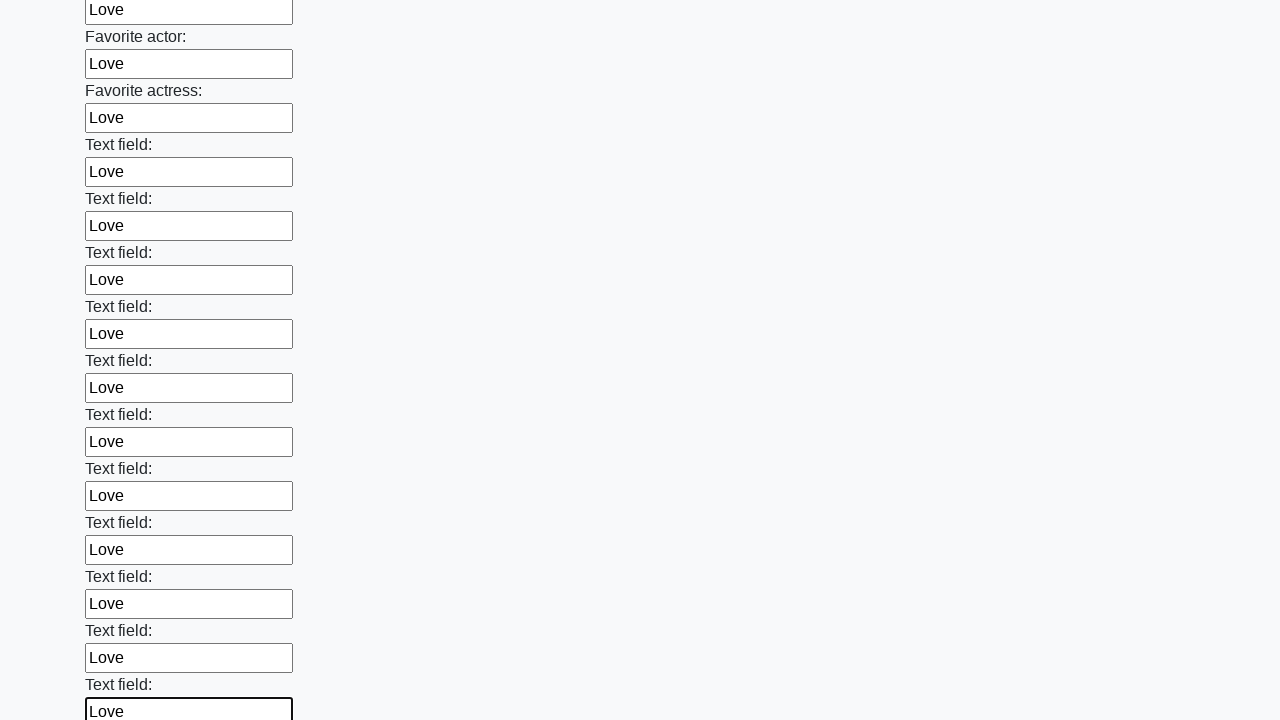

Filled an input field with 'Love' on input >> nth=37
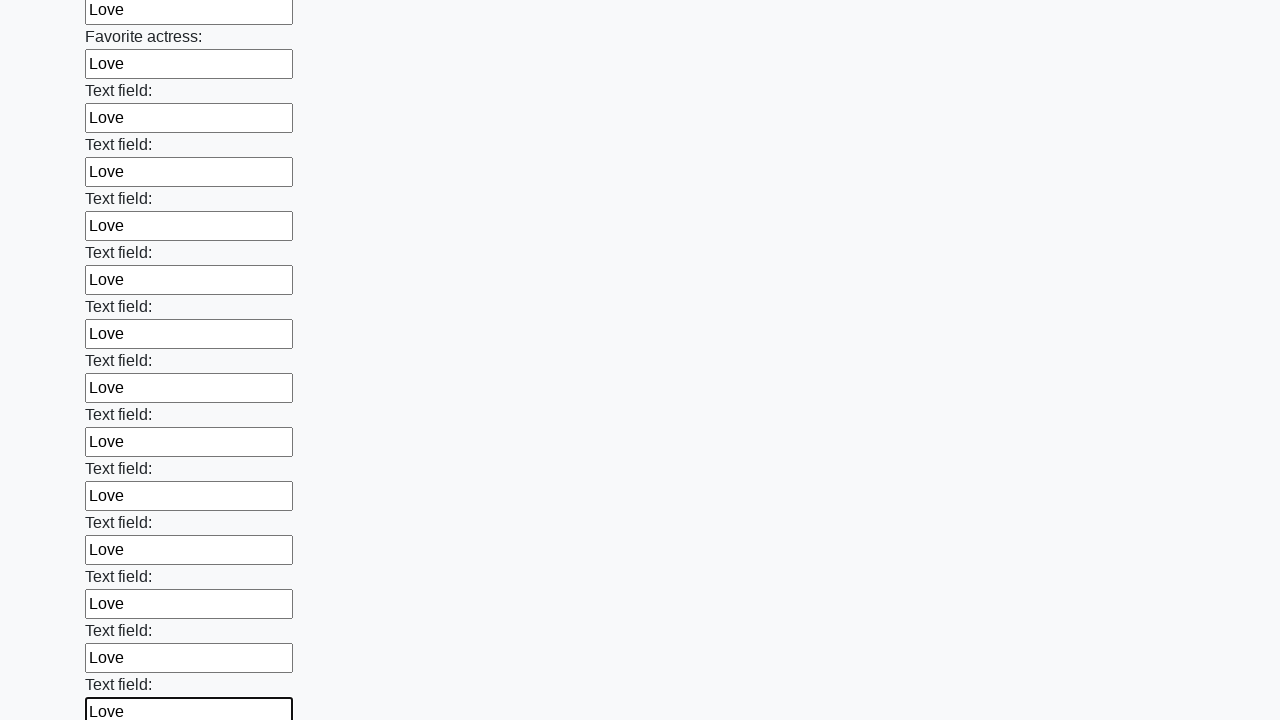

Filled an input field with 'Love' on input >> nth=38
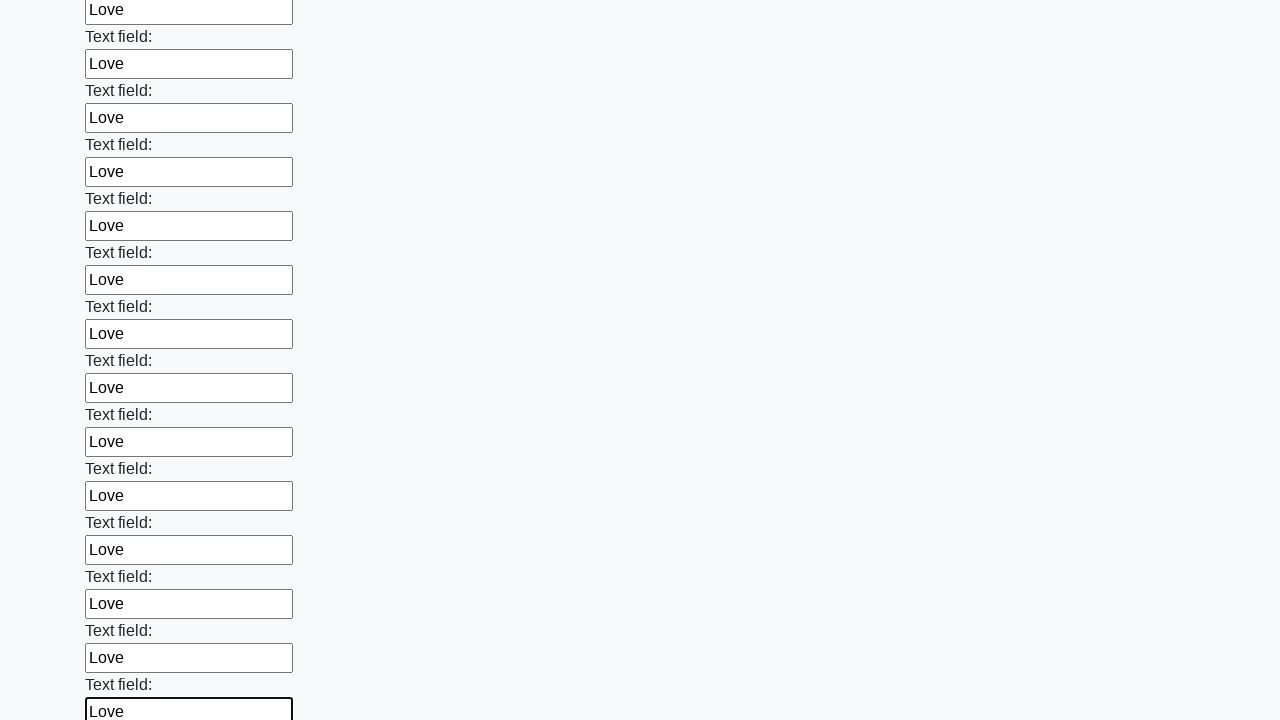

Filled an input field with 'Love' on input >> nth=39
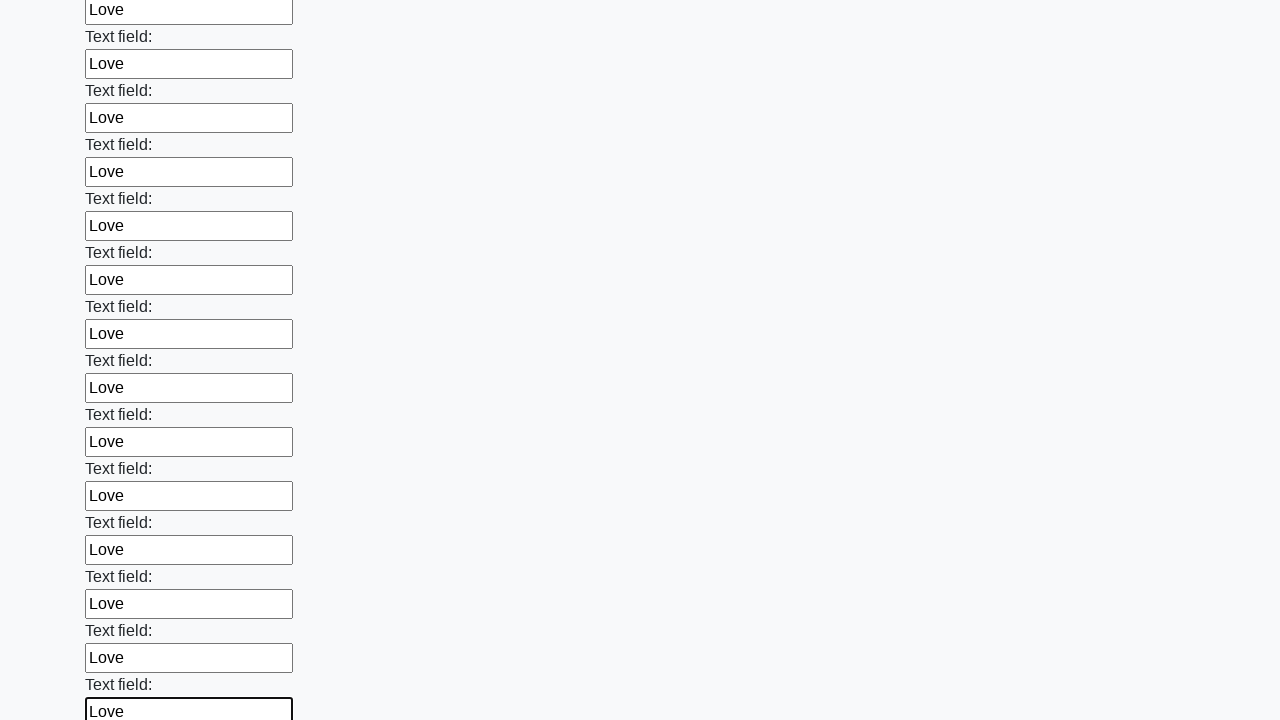

Filled an input field with 'Love' on input >> nth=40
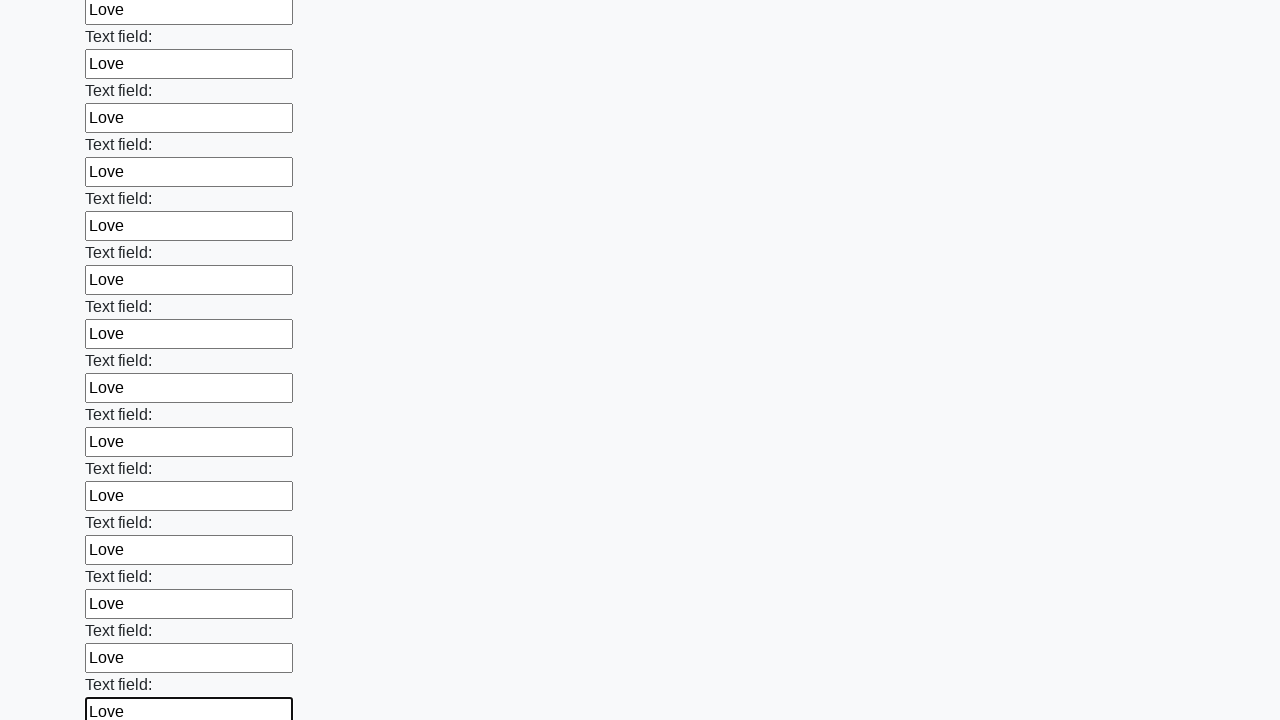

Filled an input field with 'Love' on input >> nth=41
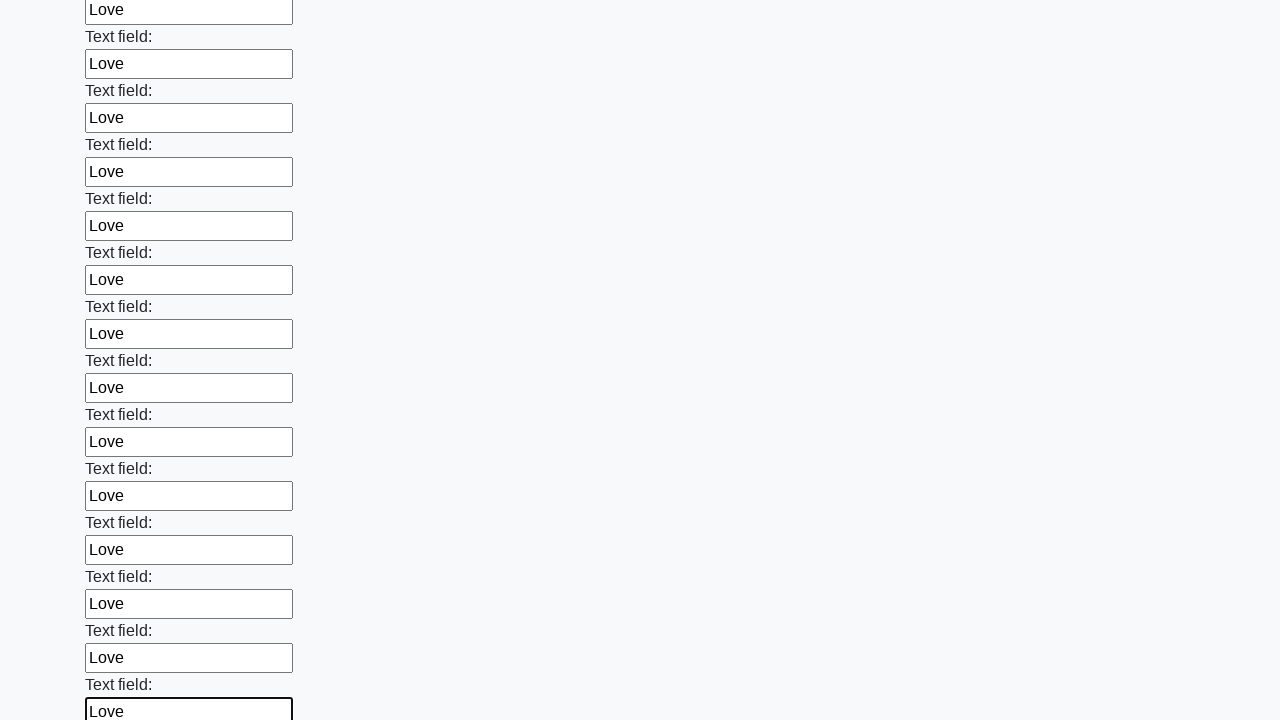

Filled an input field with 'Love' on input >> nth=42
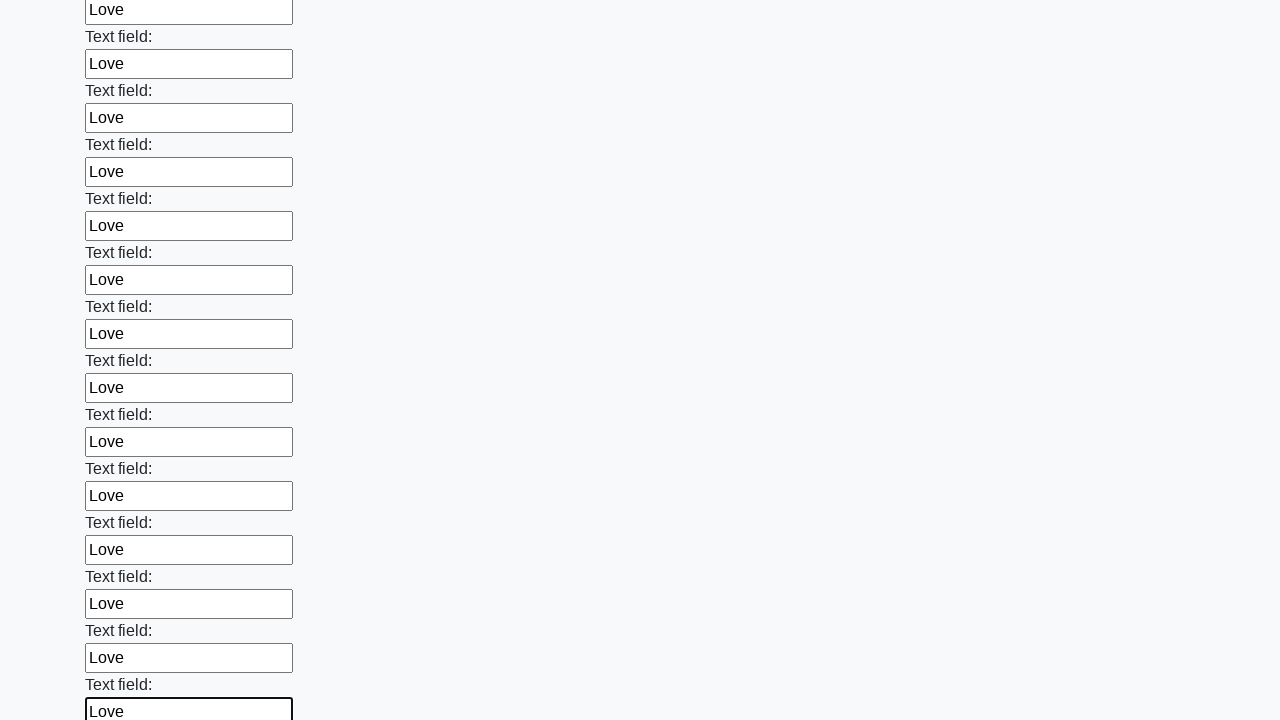

Filled an input field with 'Love' on input >> nth=43
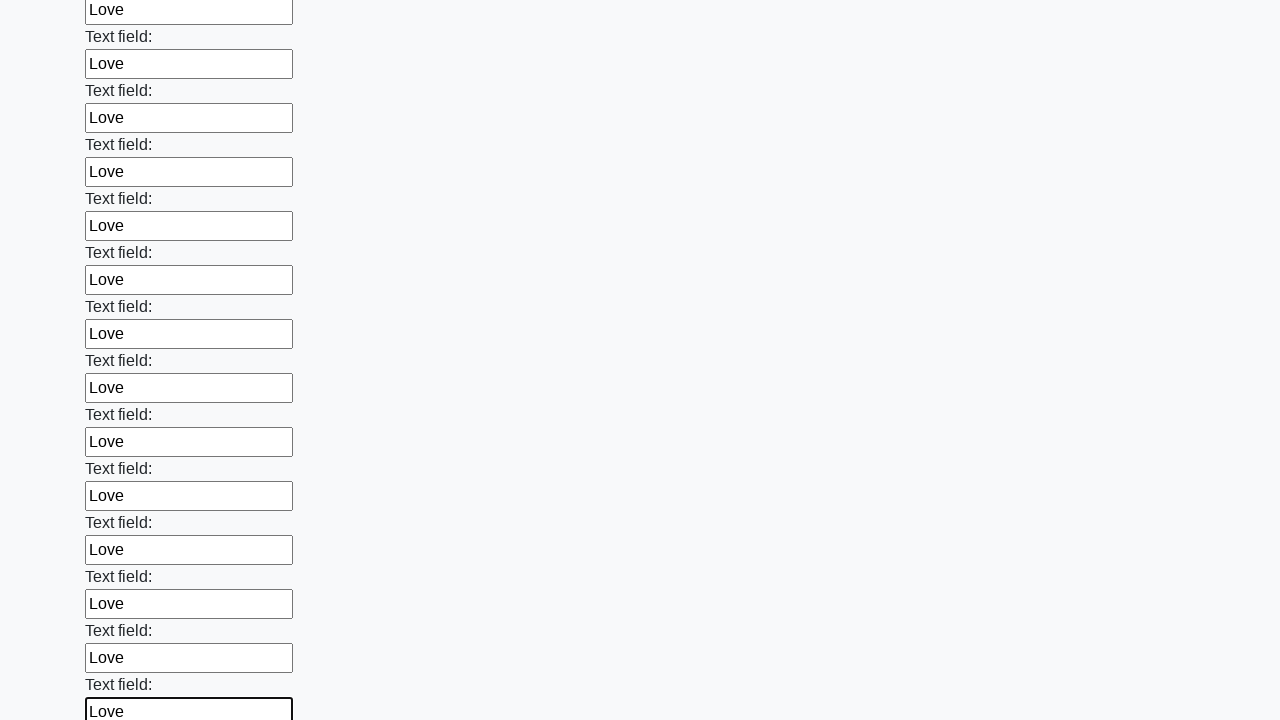

Filled an input field with 'Love' on input >> nth=44
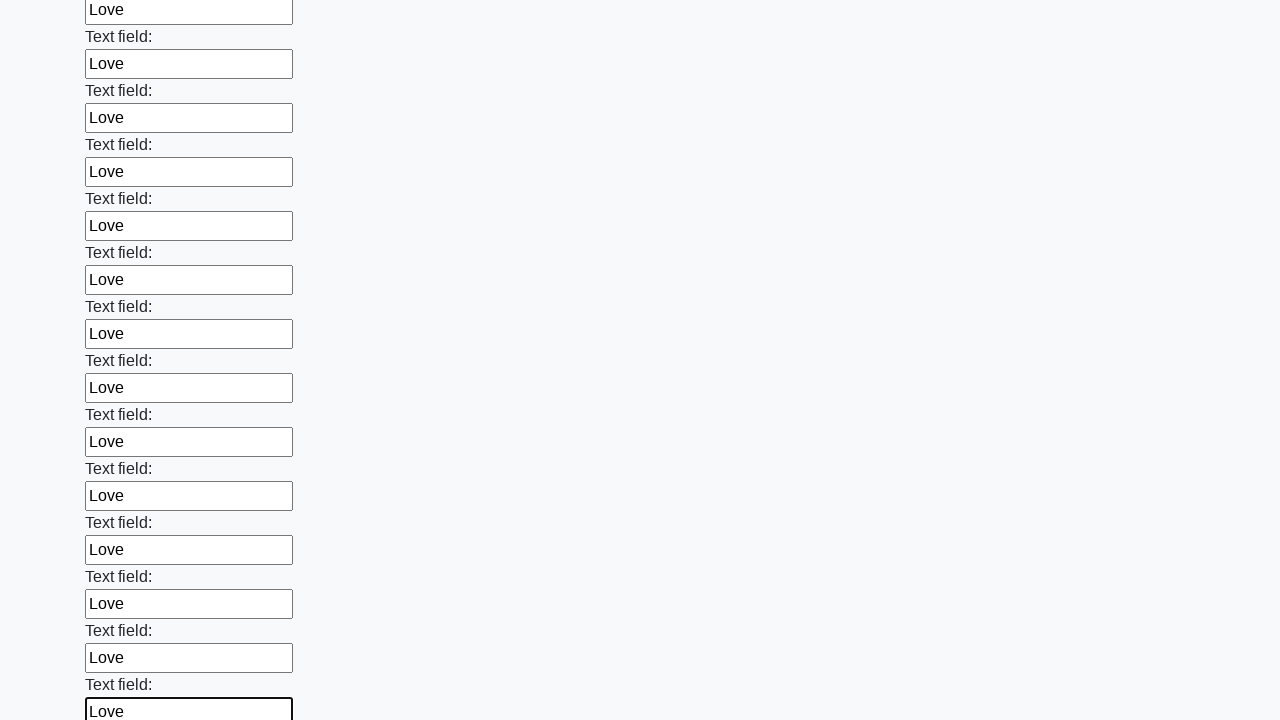

Filled an input field with 'Love' on input >> nth=45
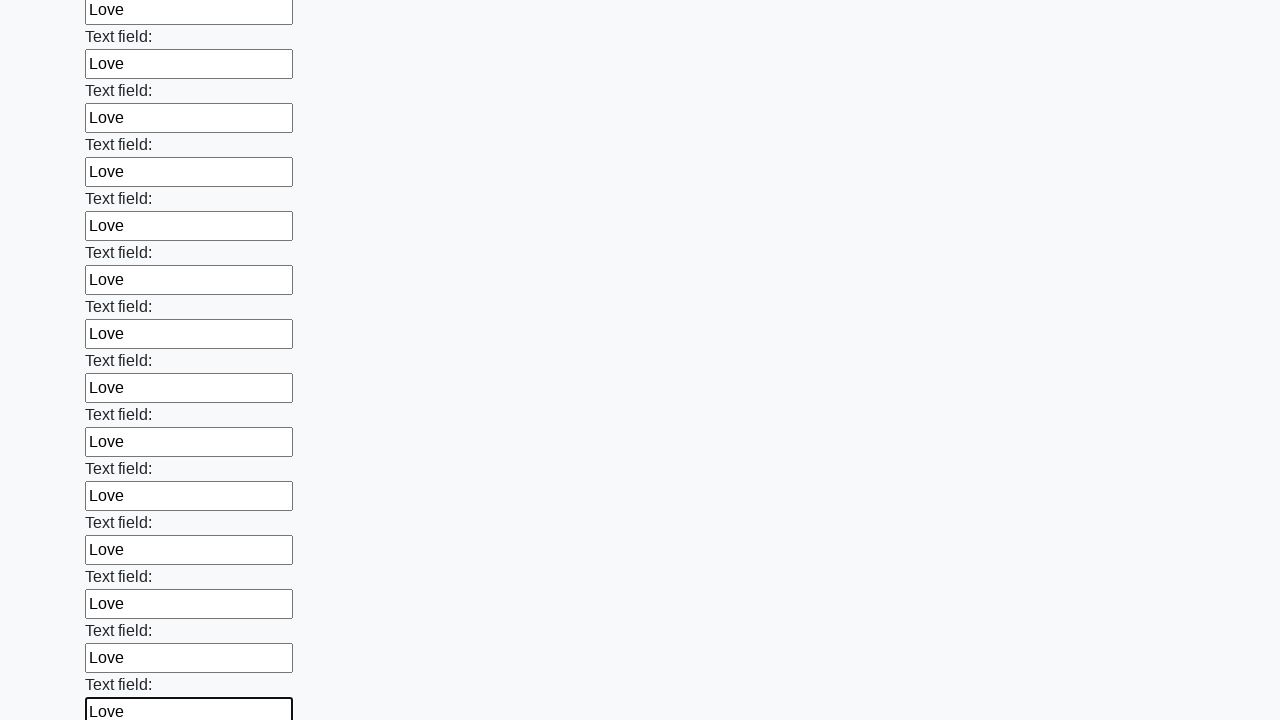

Filled an input field with 'Love' on input >> nth=46
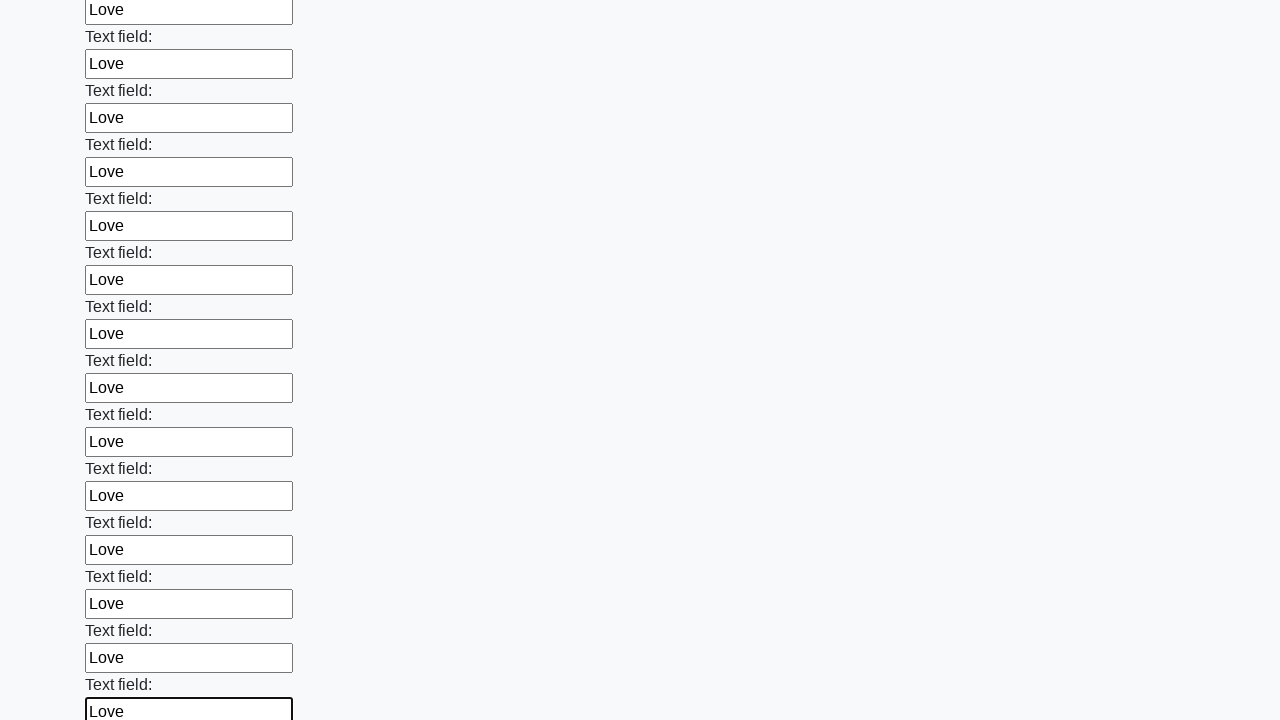

Filled an input field with 'Love' on input >> nth=47
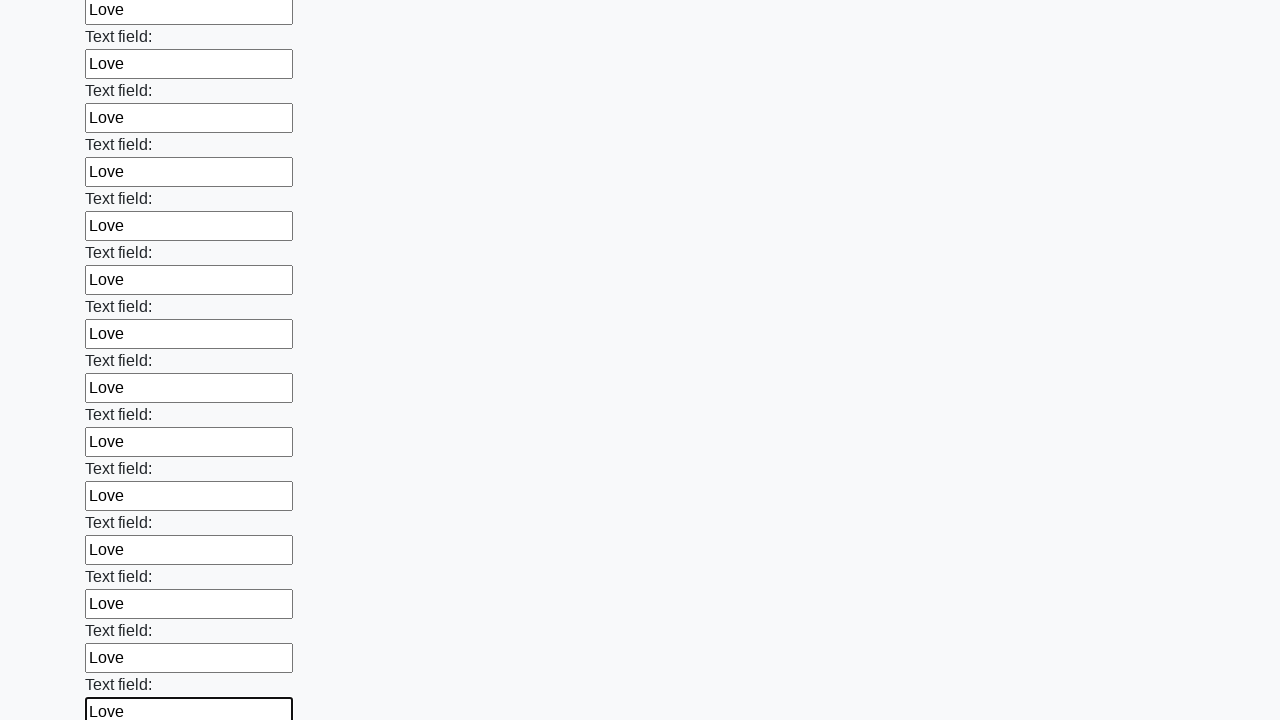

Filled an input field with 'Love' on input >> nth=48
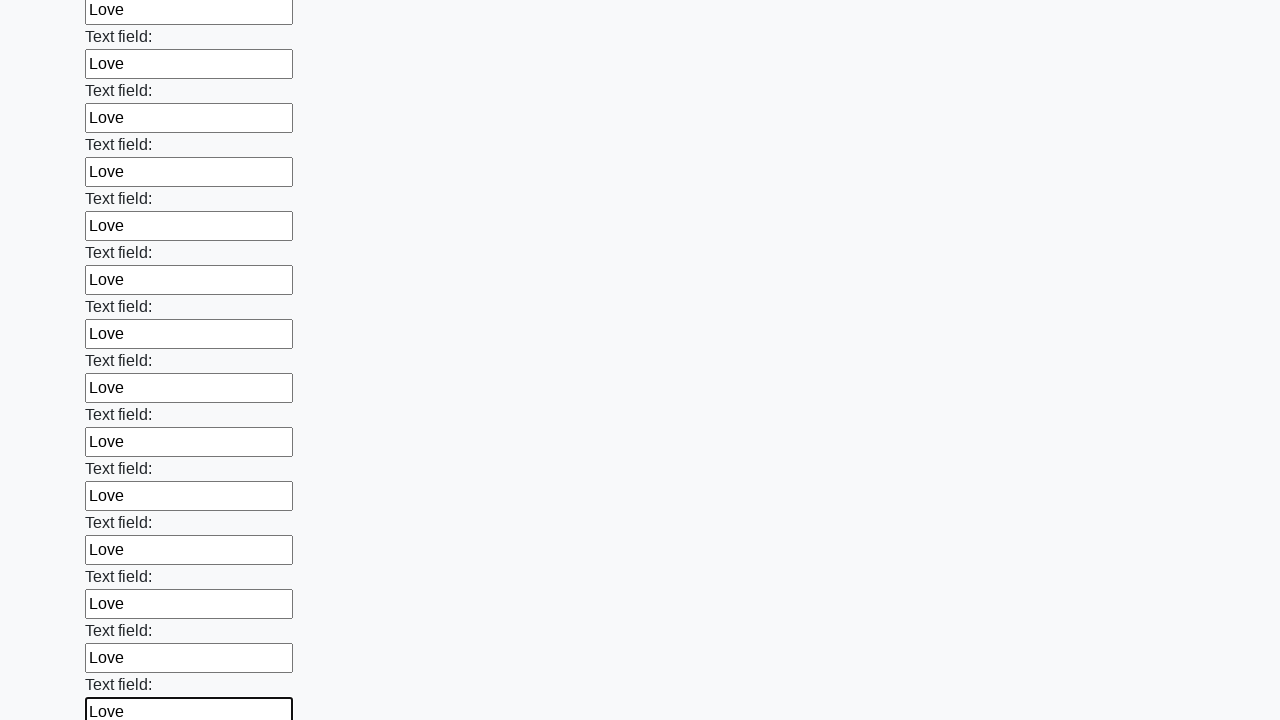

Filled an input field with 'Love' on input >> nth=49
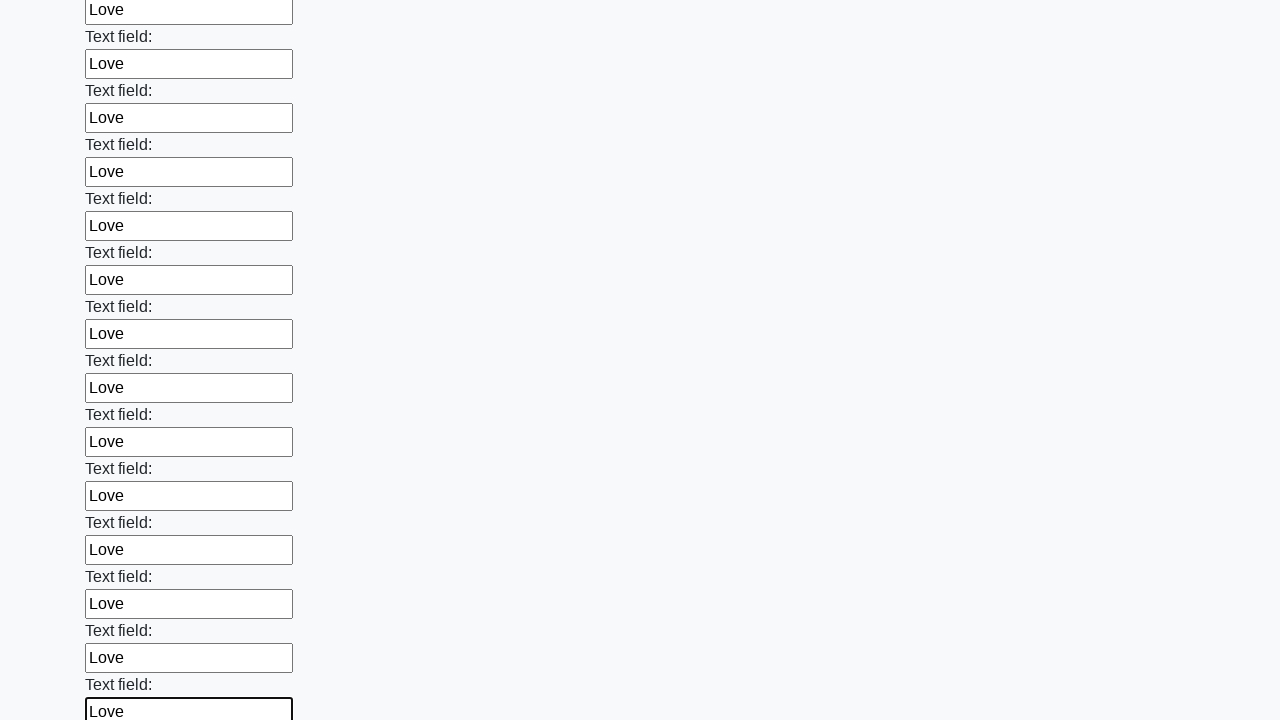

Filled an input field with 'Love' on input >> nth=50
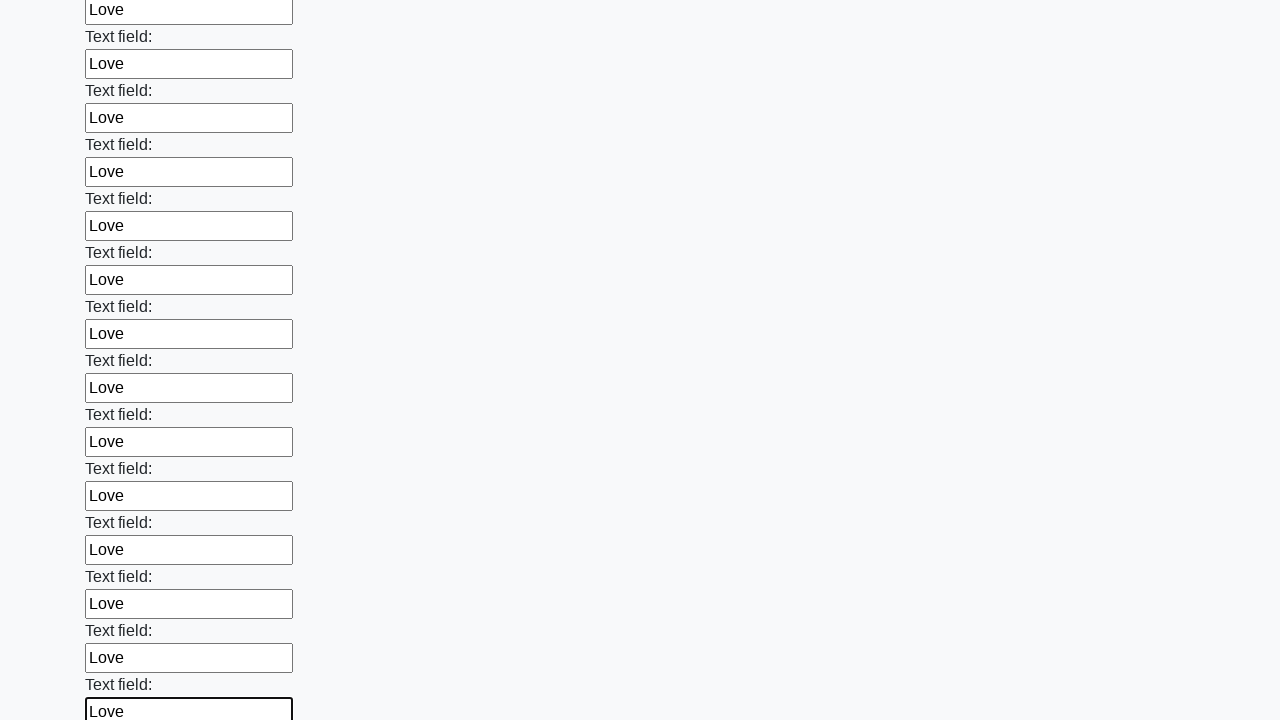

Filled an input field with 'Love' on input >> nth=51
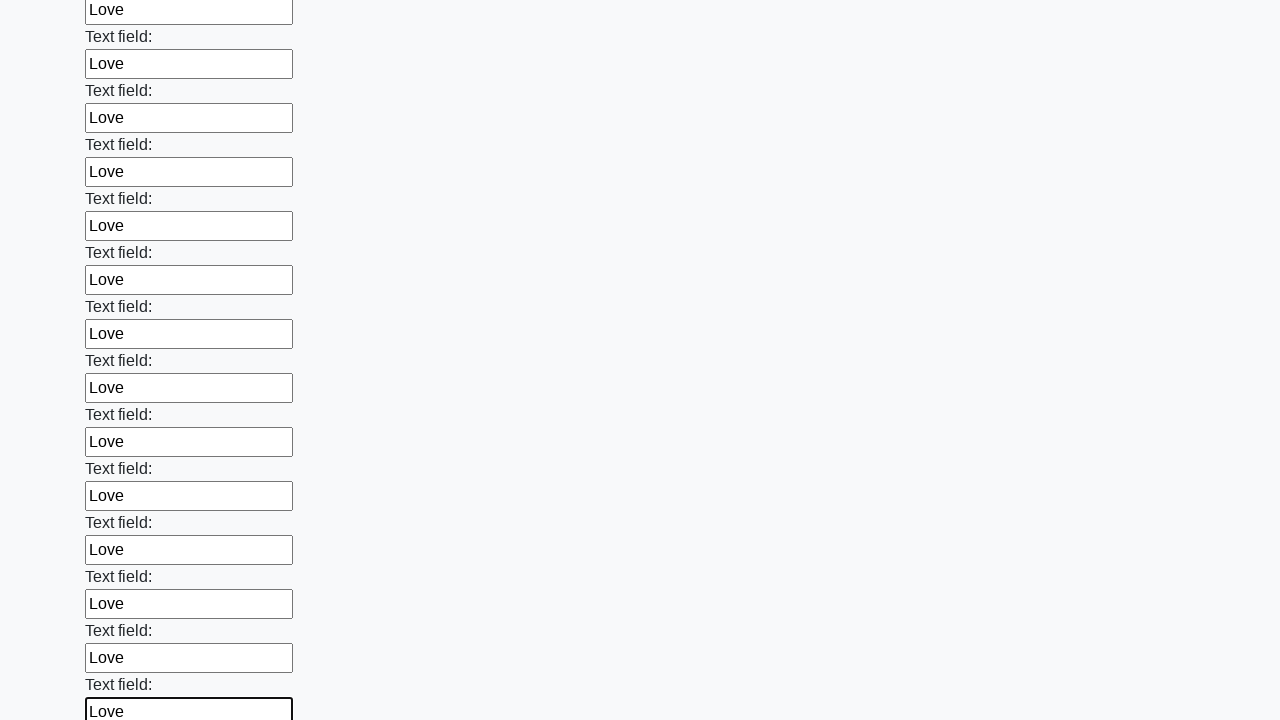

Filled an input field with 'Love' on input >> nth=52
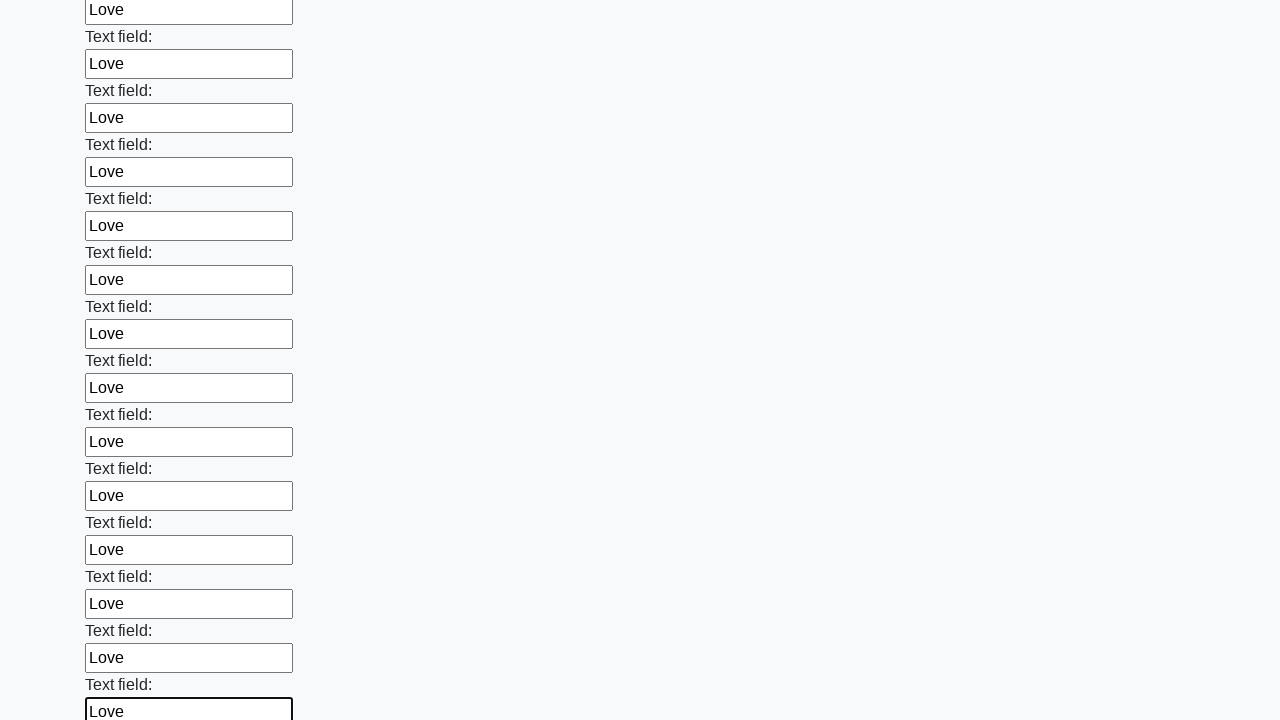

Filled an input field with 'Love' on input >> nth=53
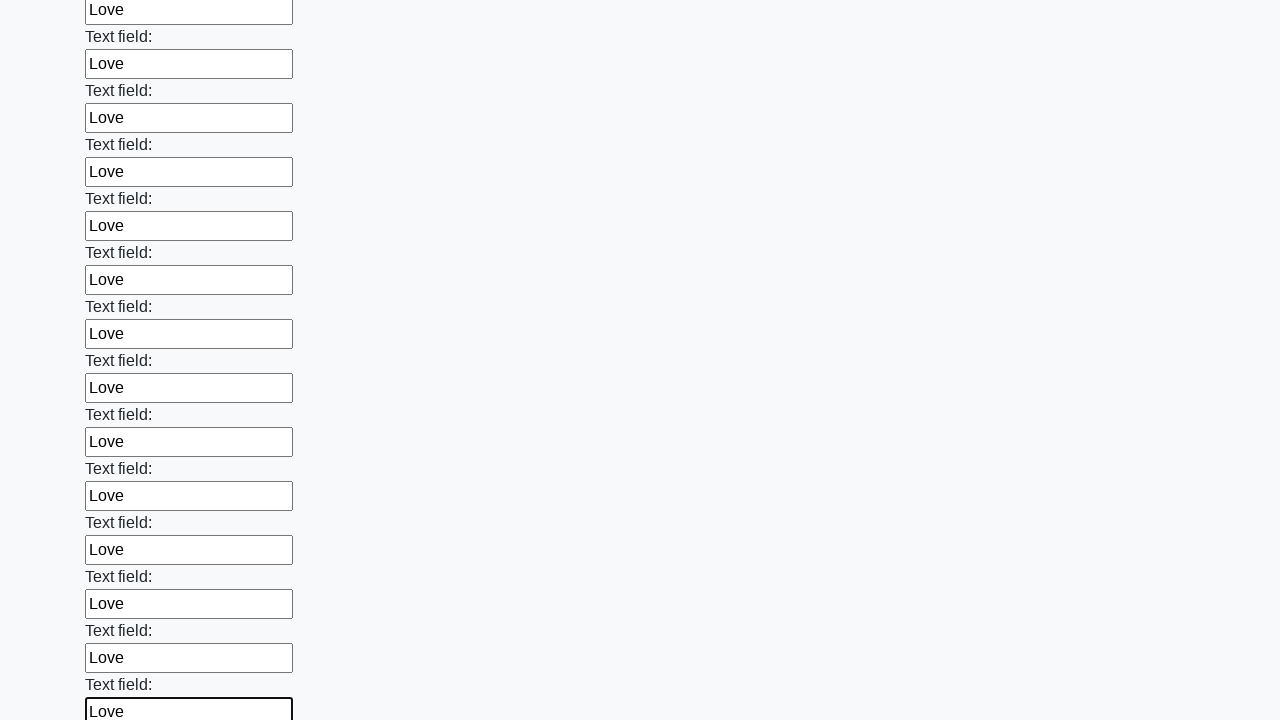

Filled an input field with 'Love' on input >> nth=54
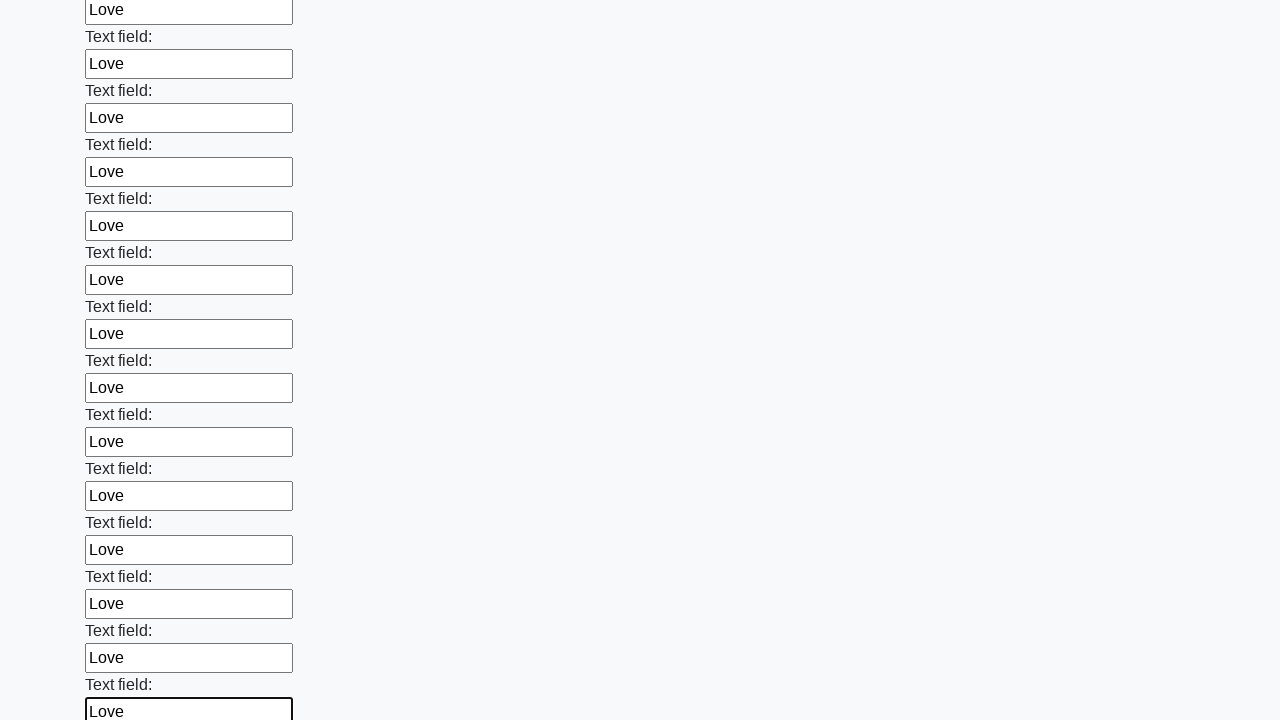

Filled an input field with 'Love' on input >> nth=55
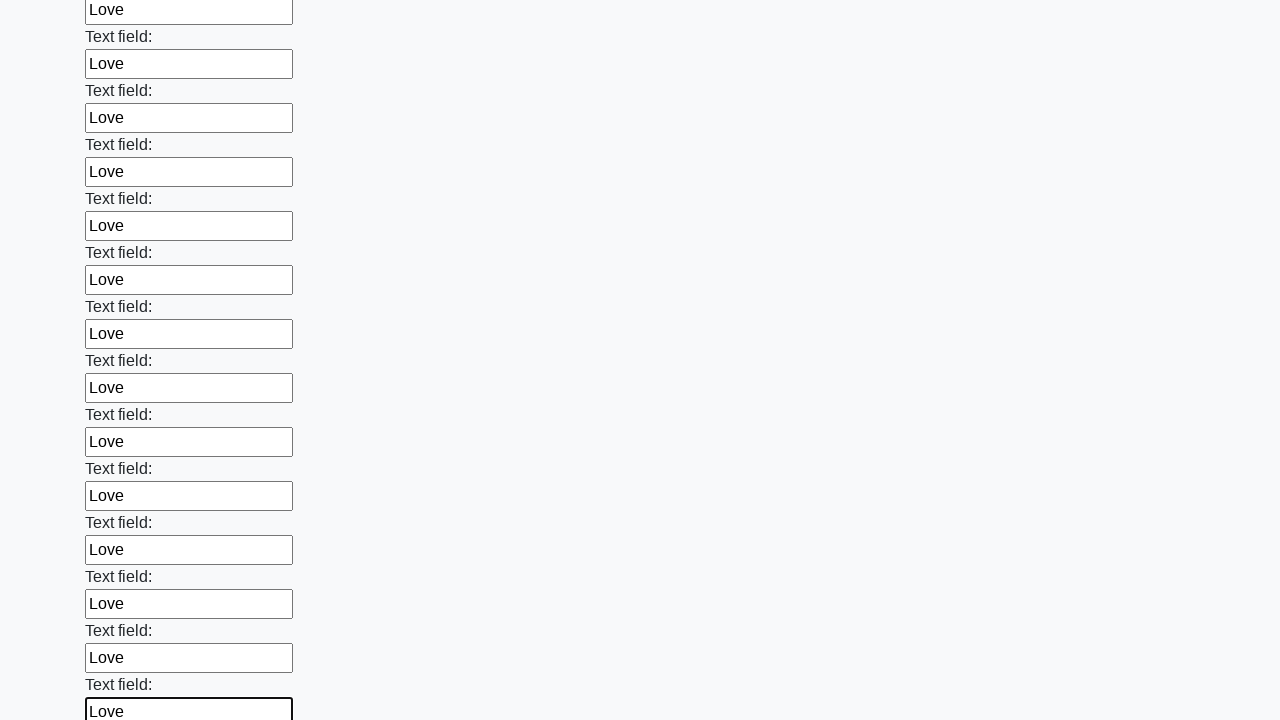

Filled an input field with 'Love' on input >> nth=56
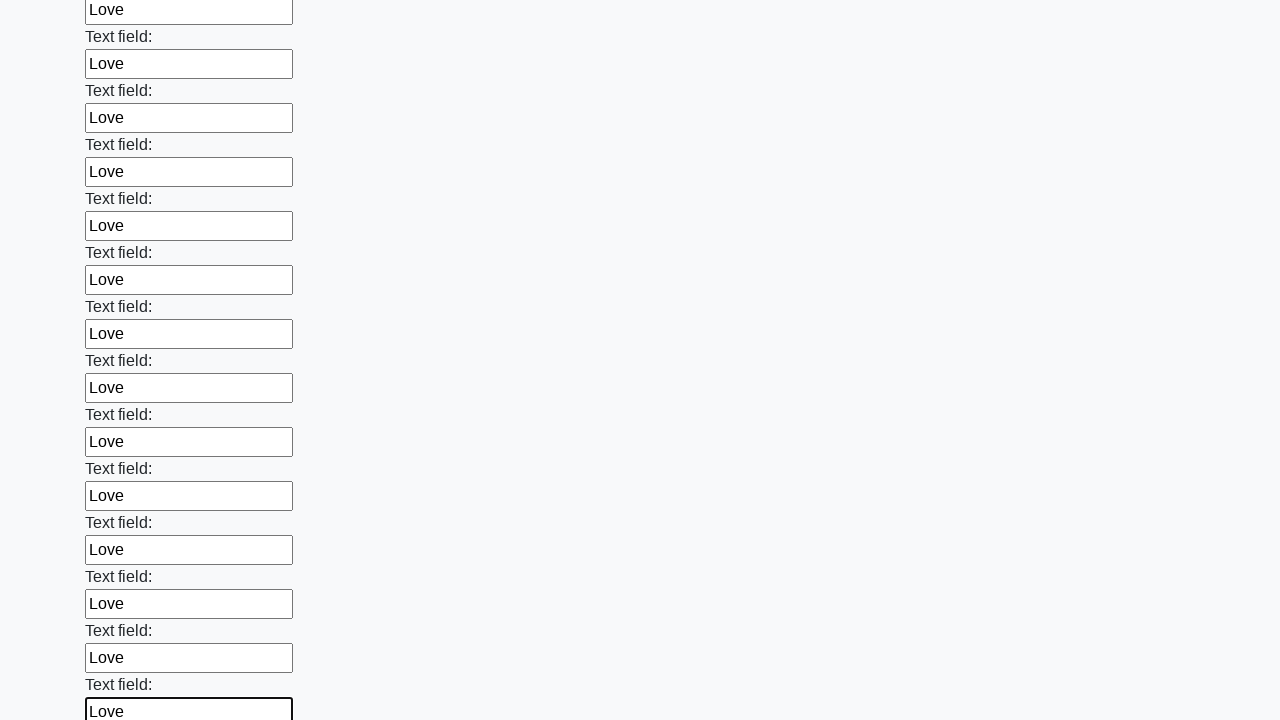

Filled an input field with 'Love' on input >> nth=57
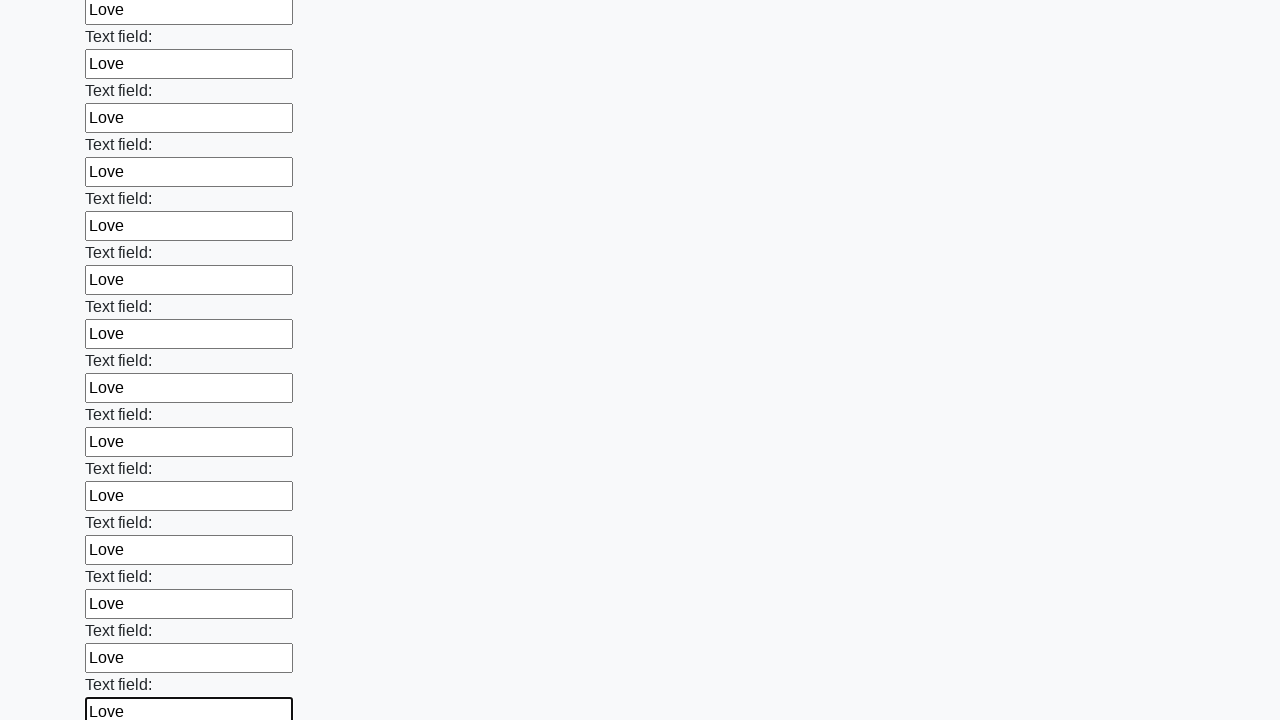

Filled an input field with 'Love' on input >> nth=58
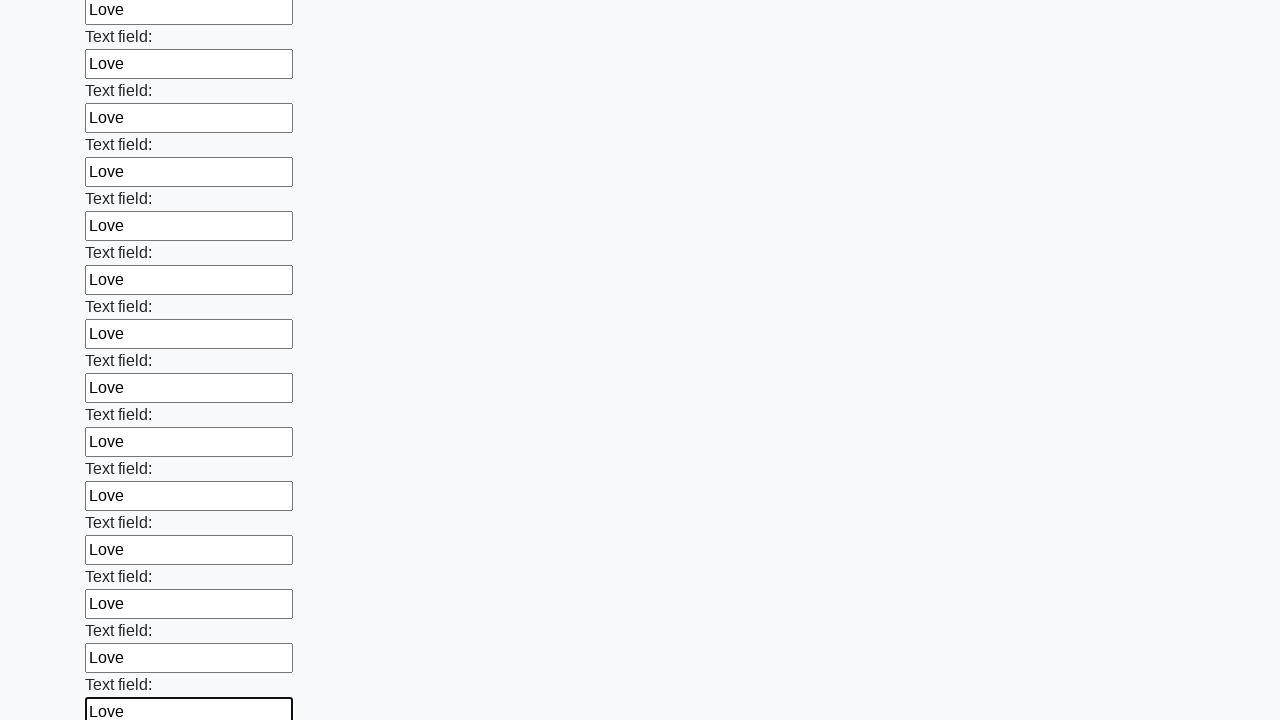

Filled an input field with 'Love' on input >> nth=59
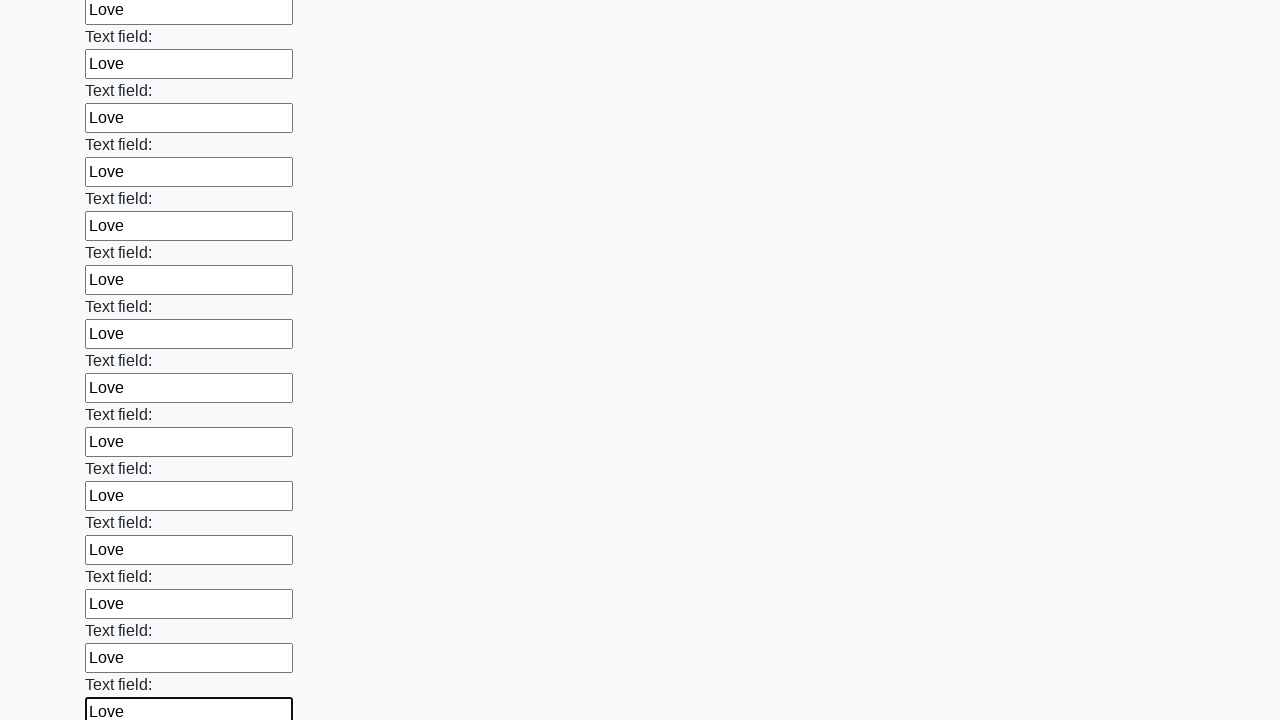

Filled an input field with 'Love' on input >> nth=60
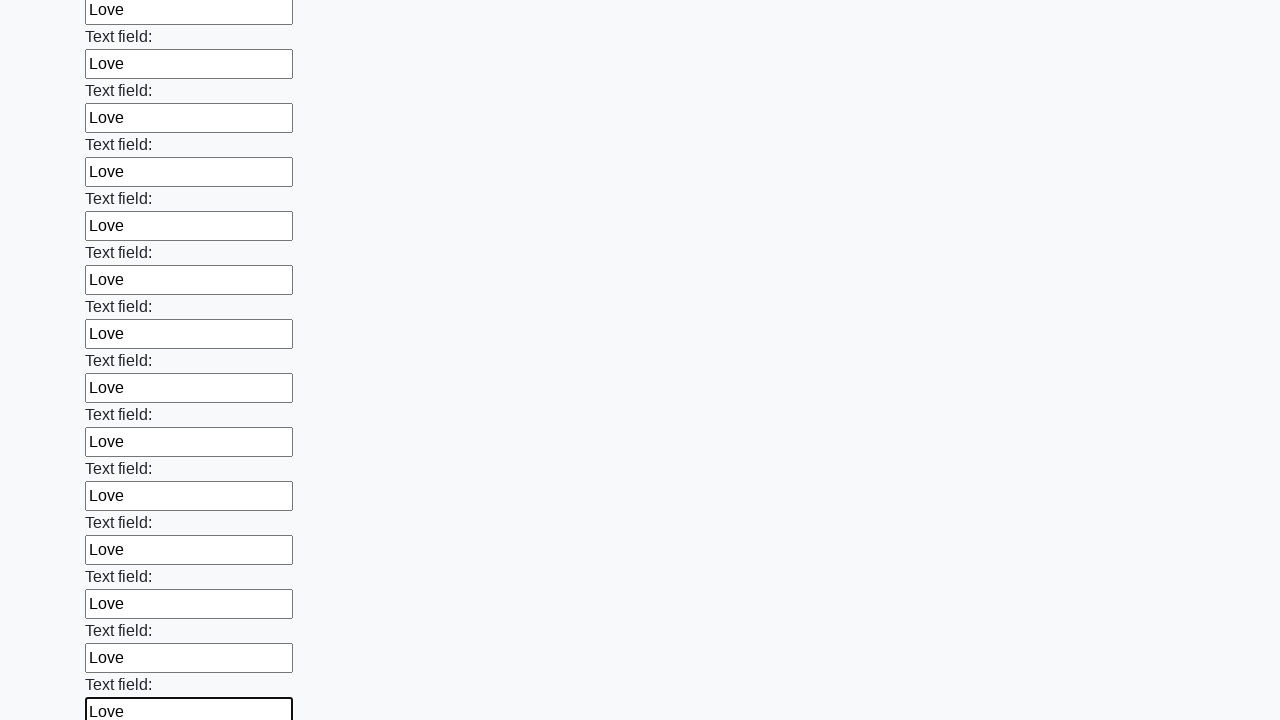

Filled an input field with 'Love' on input >> nth=61
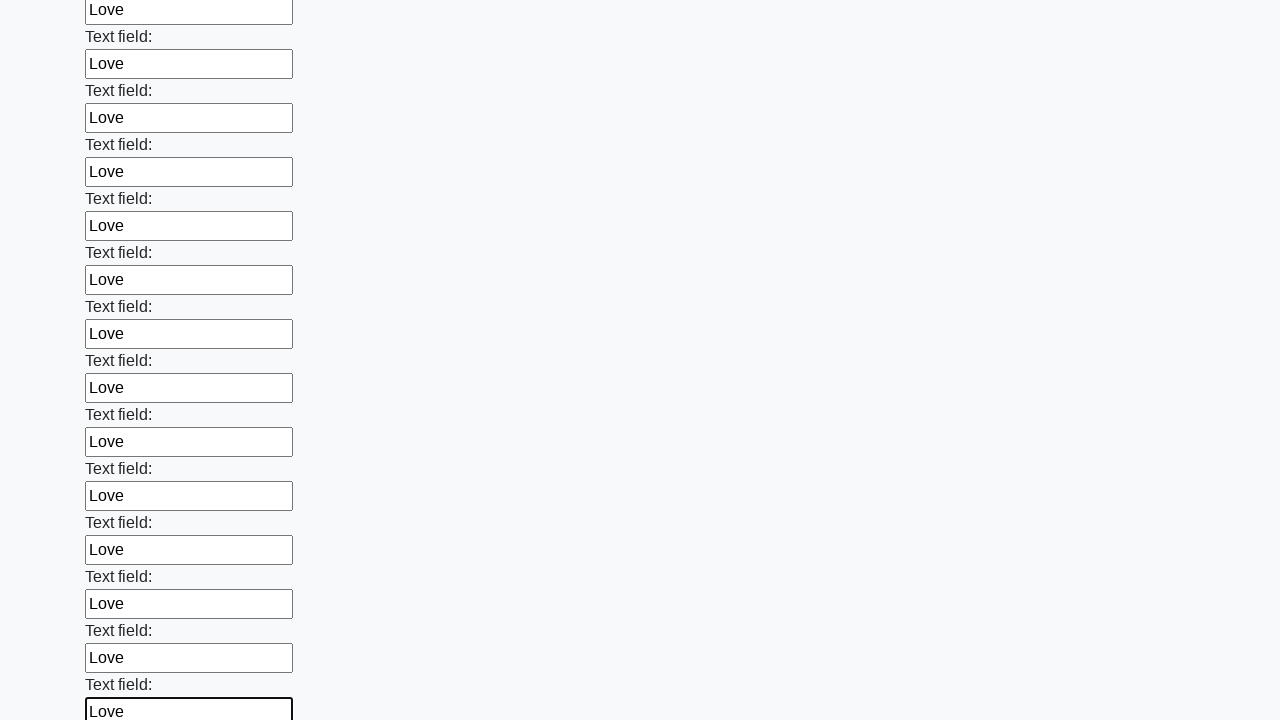

Filled an input field with 'Love' on input >> nth=62
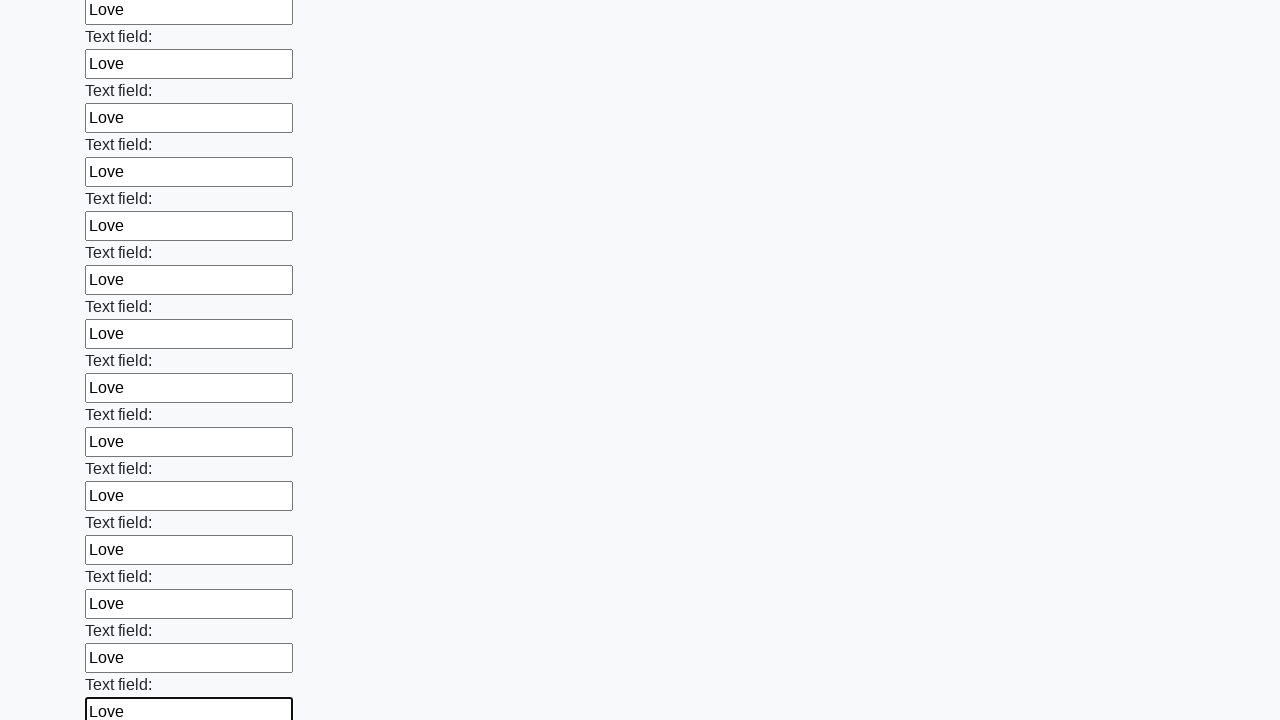

Filled an input field with 'Love' on input >> nth=63
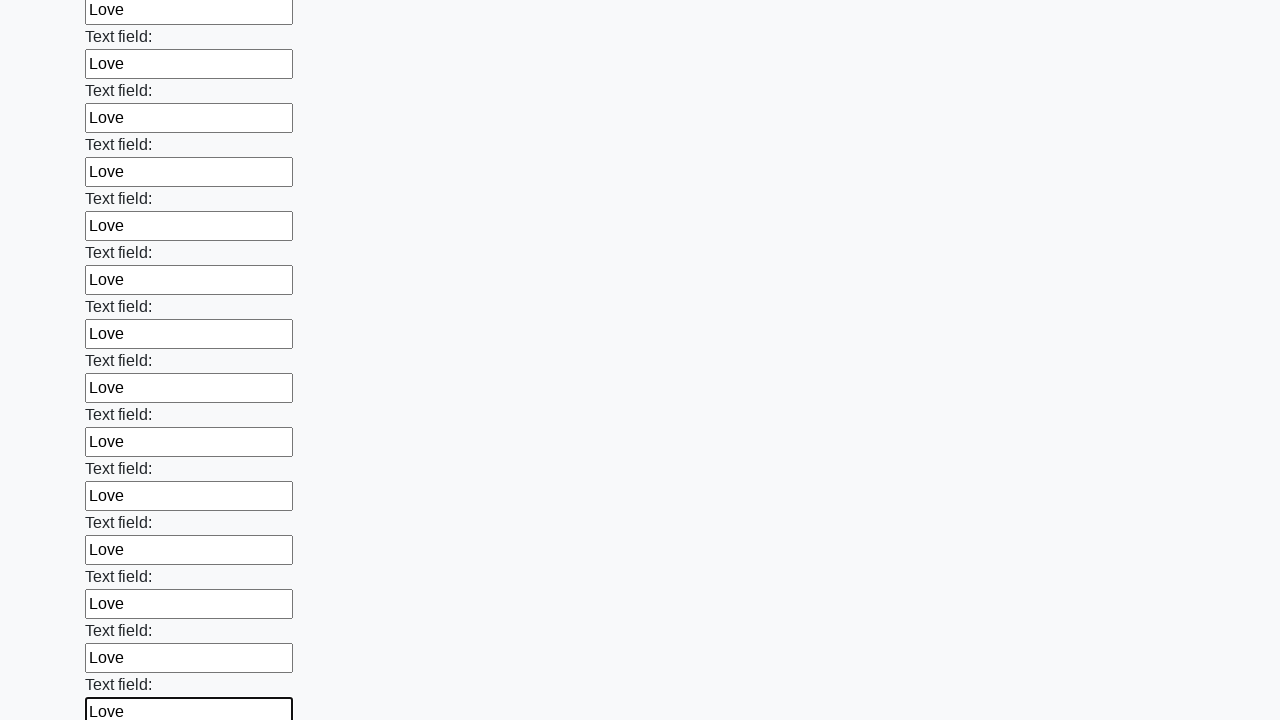

Filled an input field with 'Love' on input >> nth=64
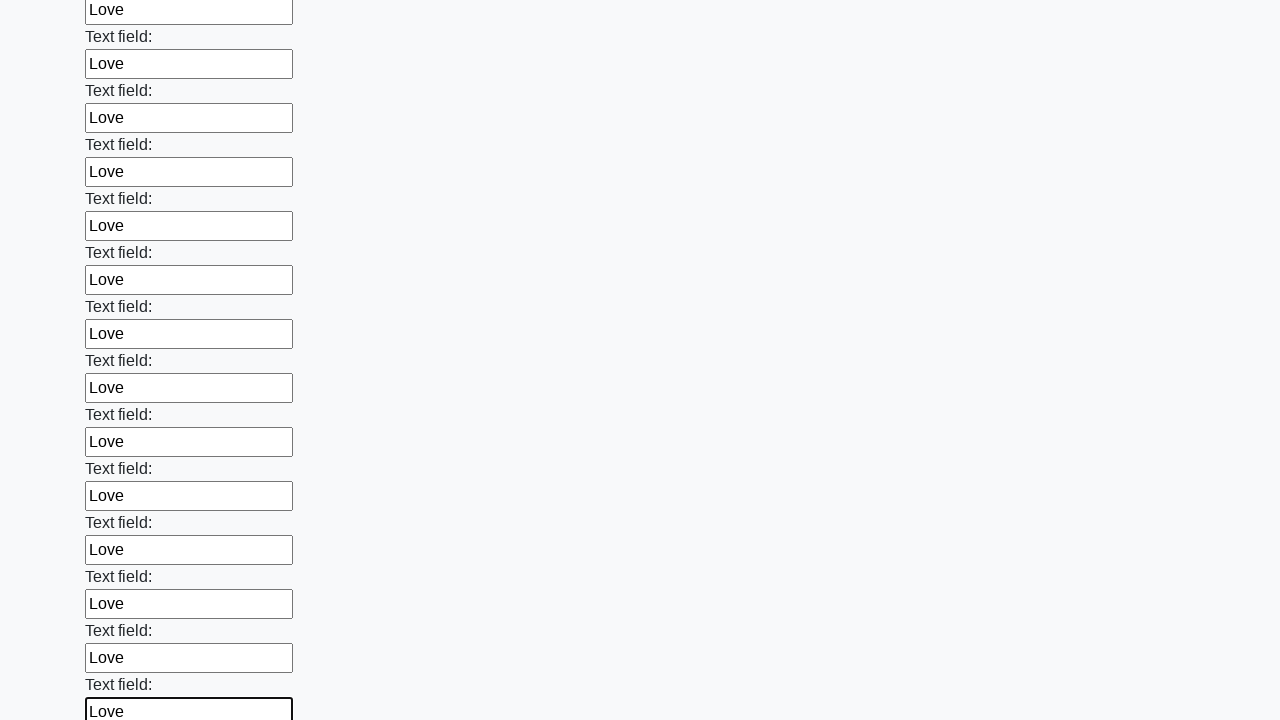

Filled an input field with 'Love' on input >> nth=65
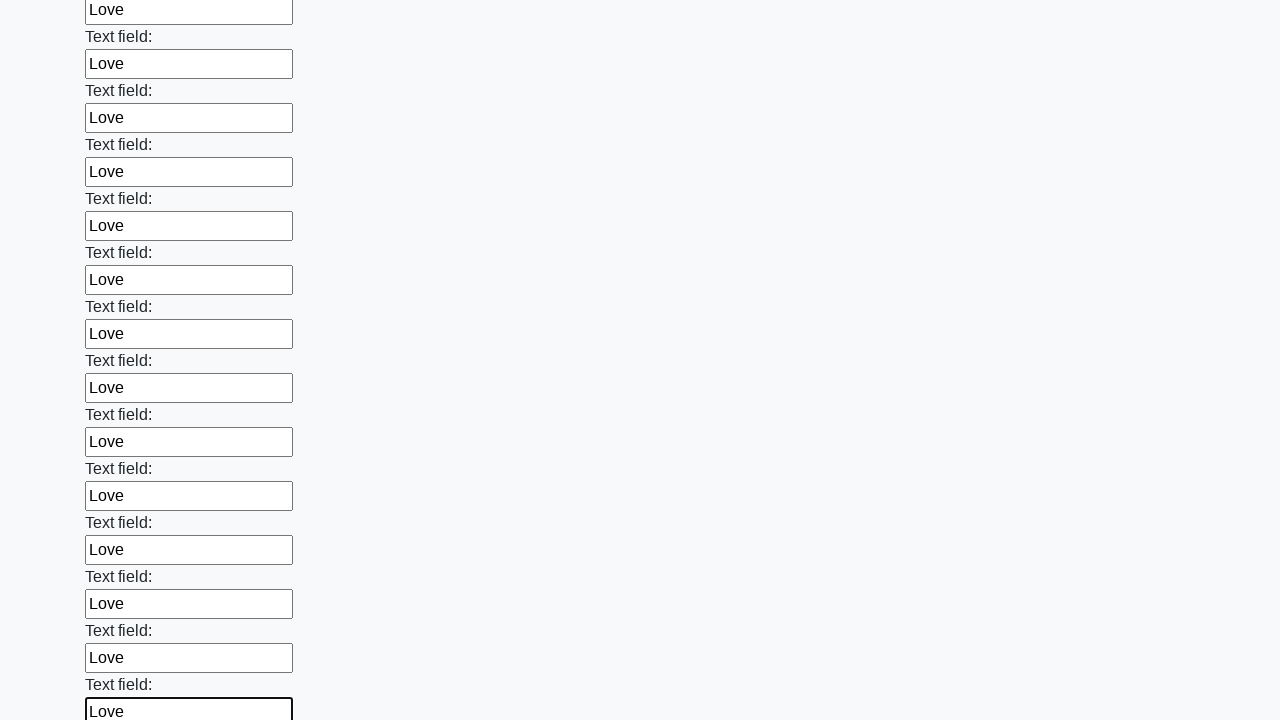

Filled an input field with 'Love' on input >> nth=66
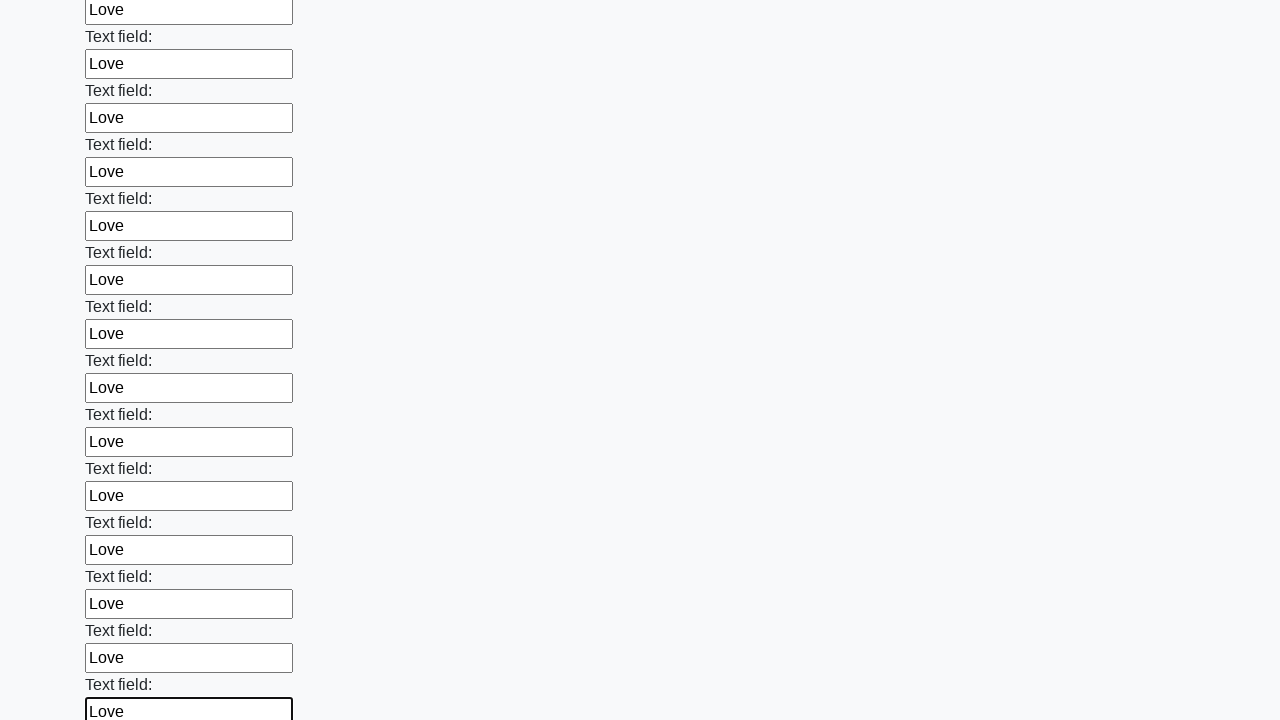

Filled an input field with 'Love' on input >> nth=67
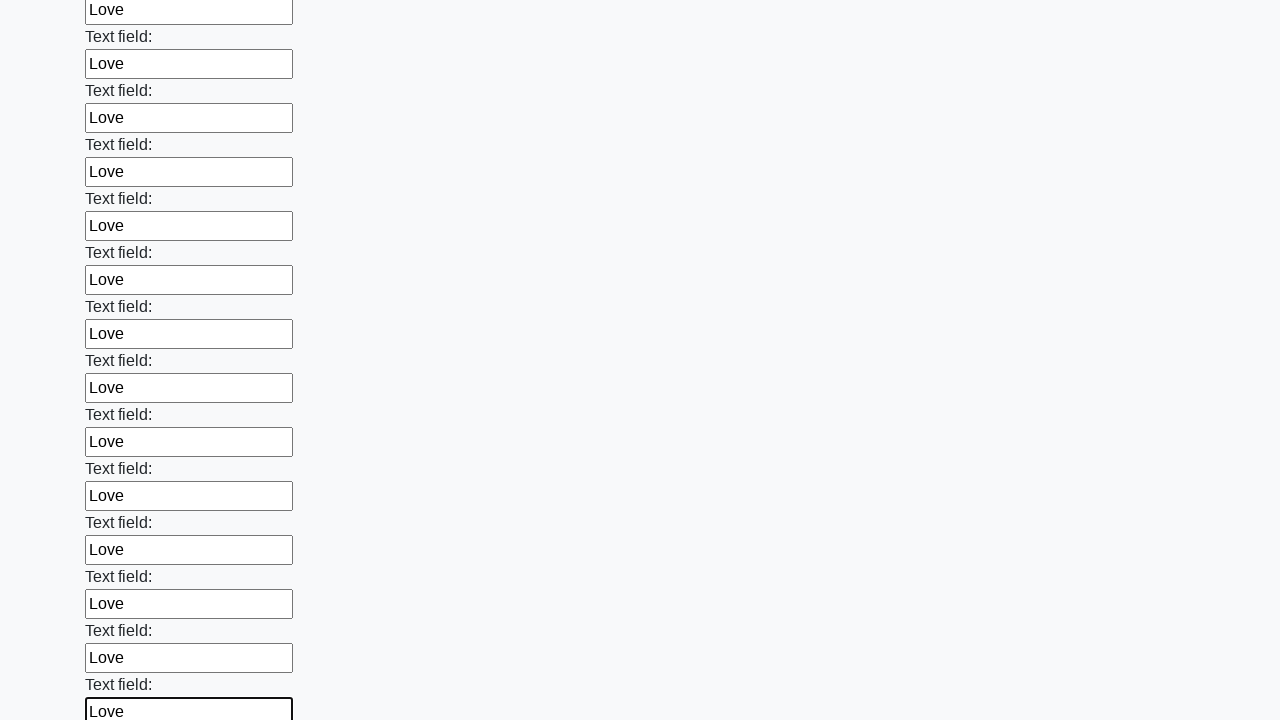

Filled an input field with 'Love' on input >> nth=68
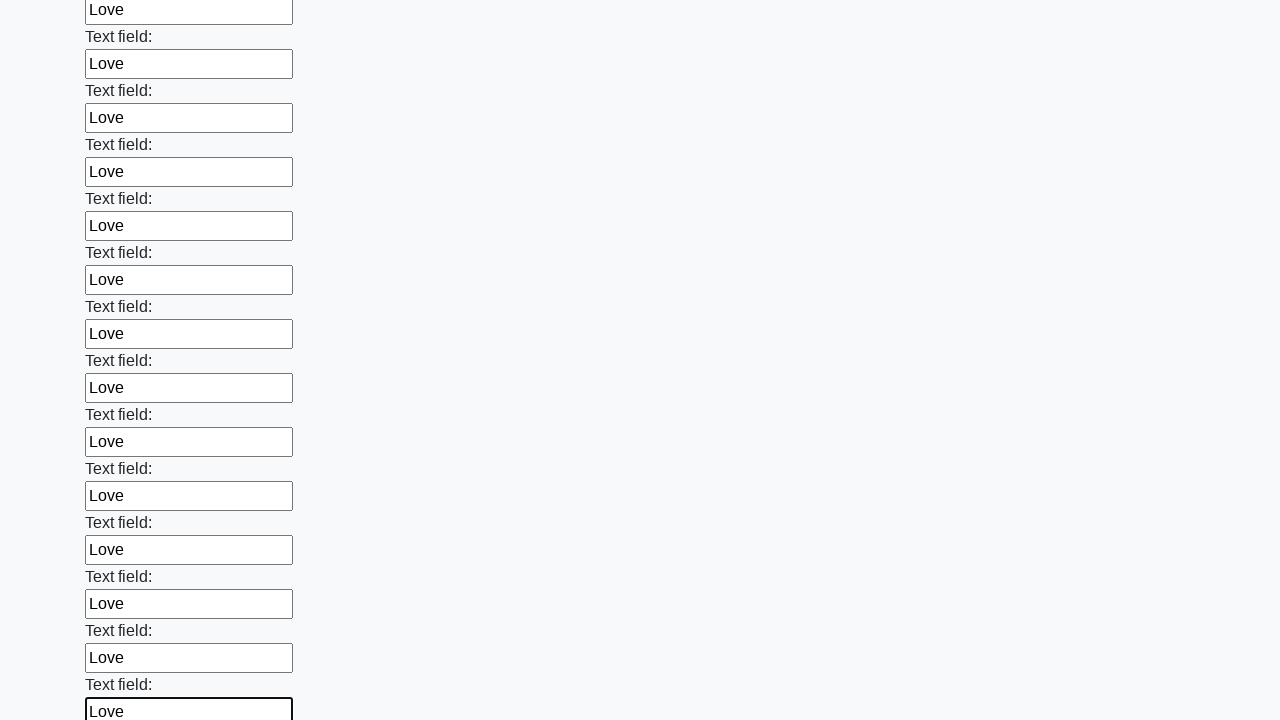

Filled an input field with 'Love' on input >> nth=69
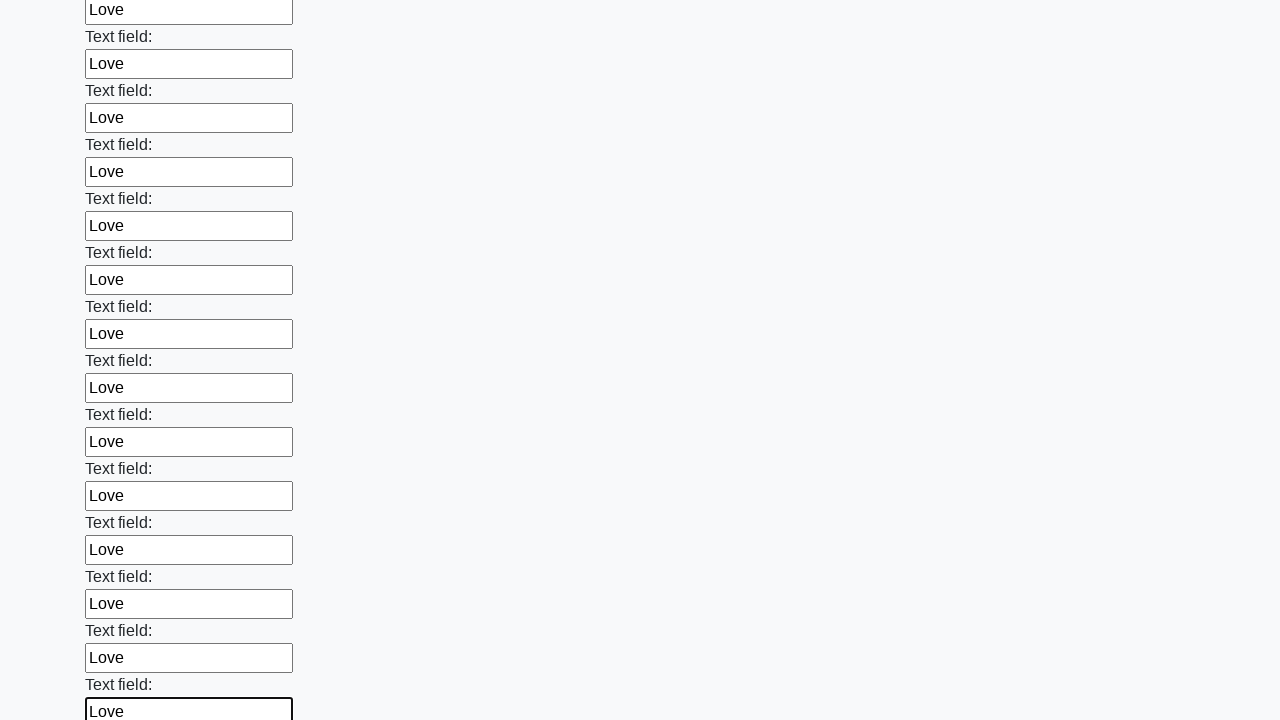

Filled an input field with 'Love' on input >> nth=70
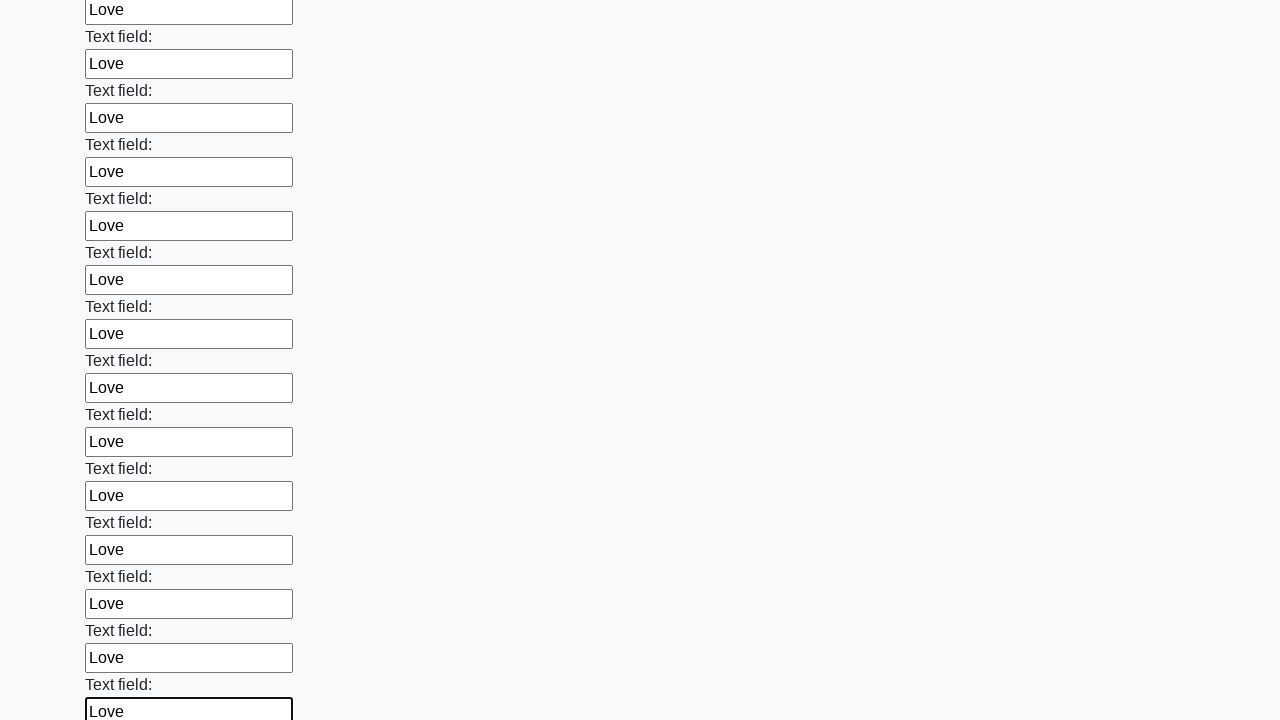

Filled an input field with 'Love' on input >> nth=71
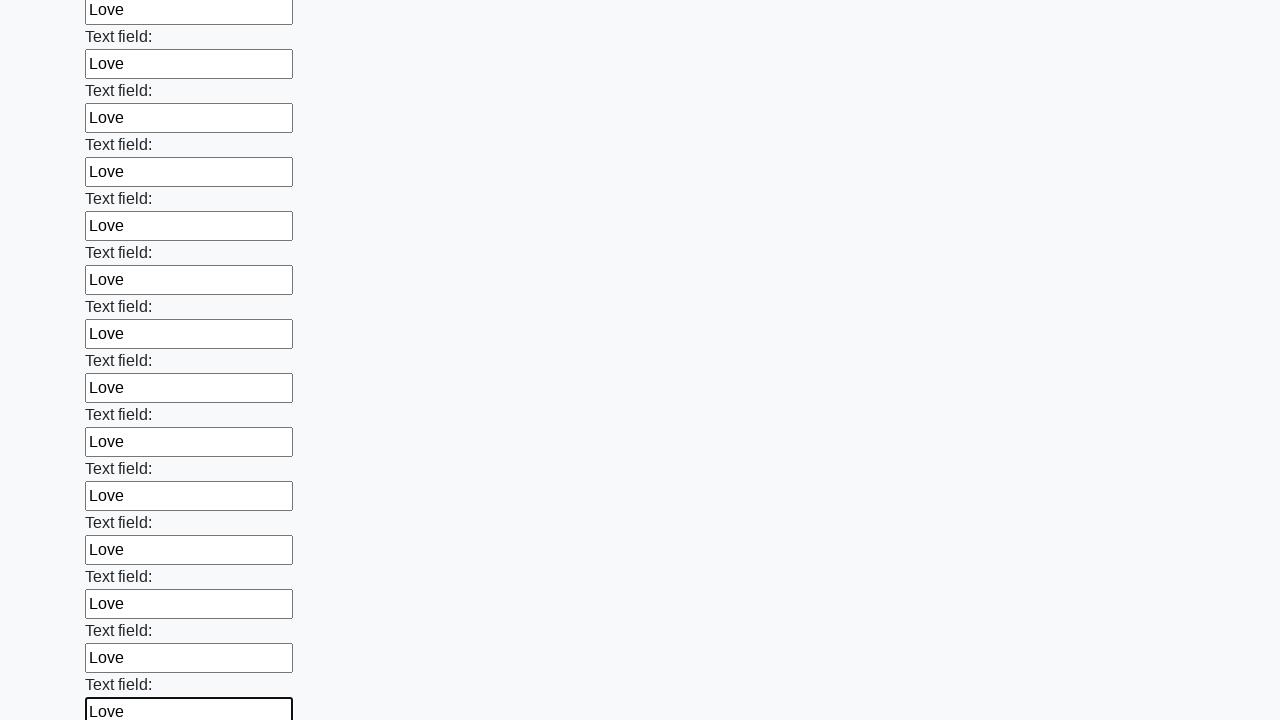

Filled an input field with 'Love' on input >> nth=72
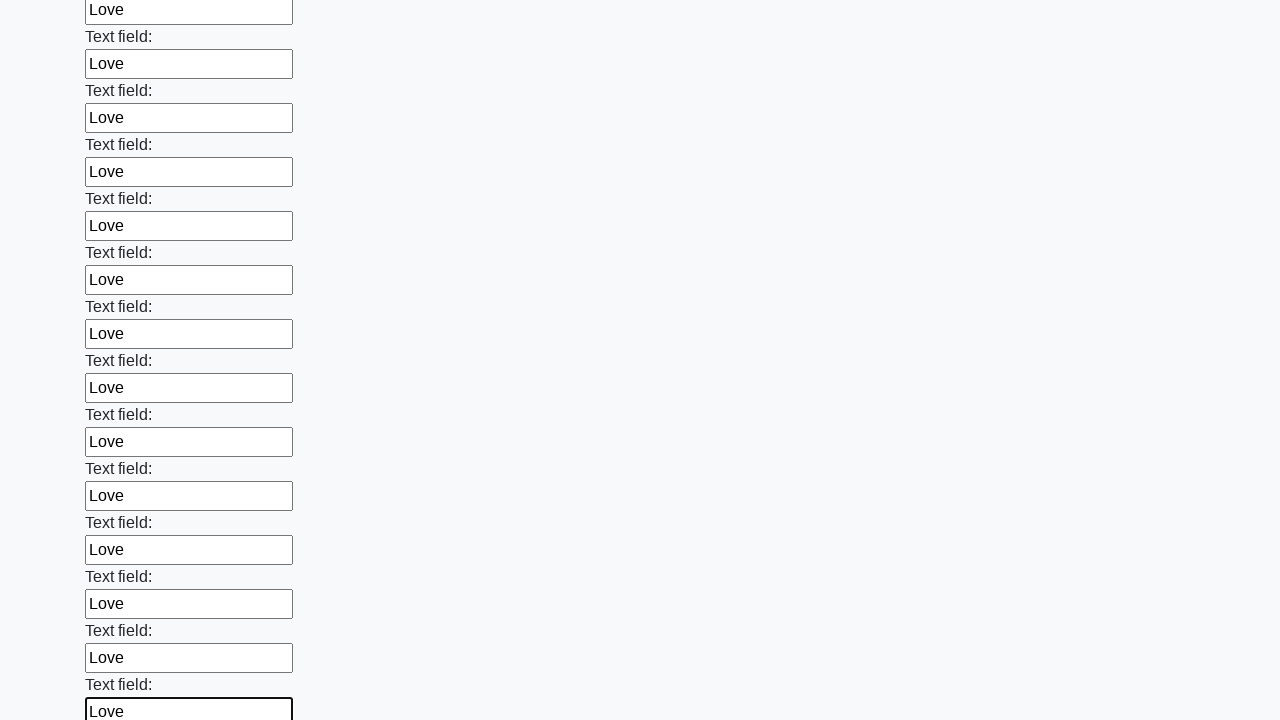

Filled an input field with 'Love' on input >> nth=73
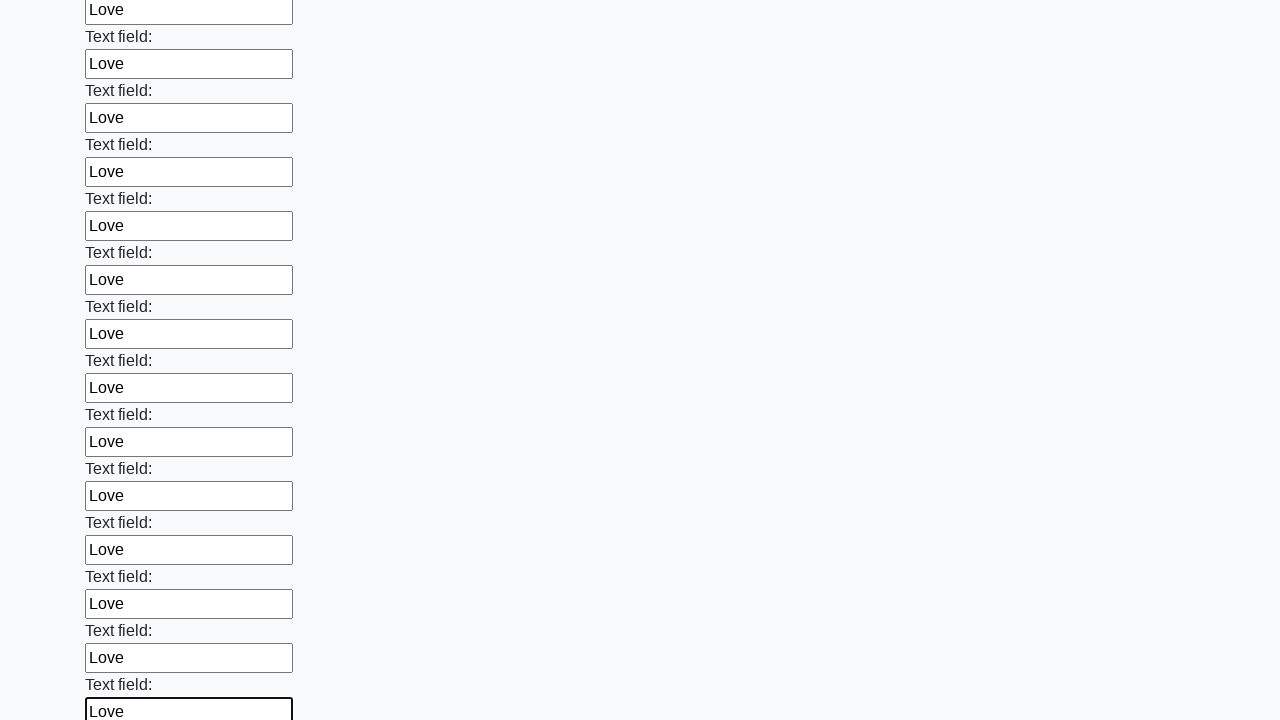

Filled an input field with 'Love' on input >> nth=74
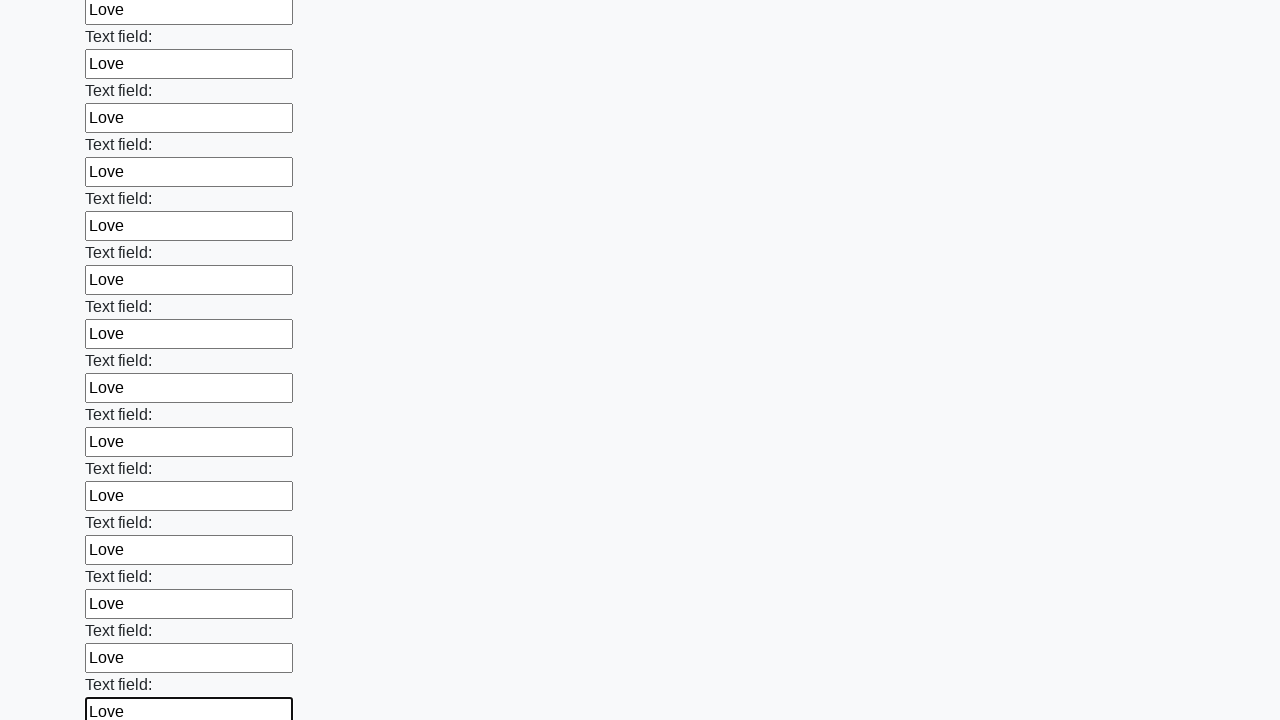

Filled an input field with 'Love' on input >> nth=75
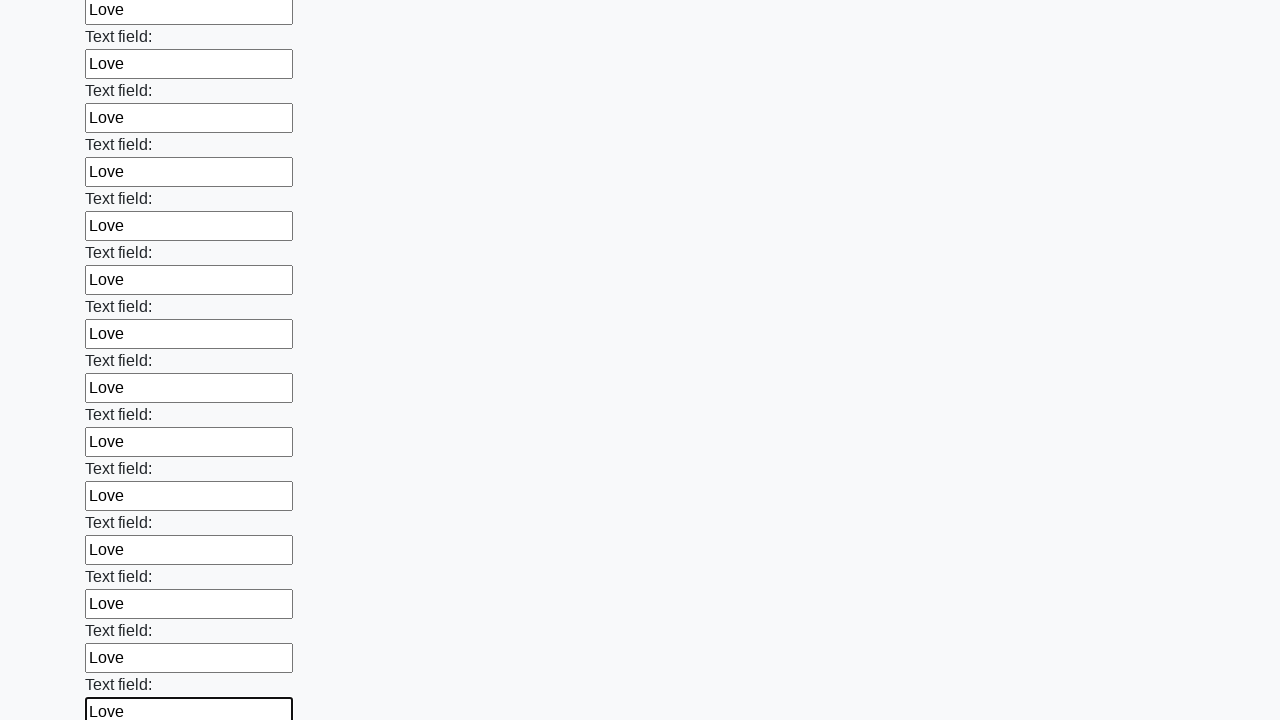

Filled an input field with 'Love' on input >> nth=76
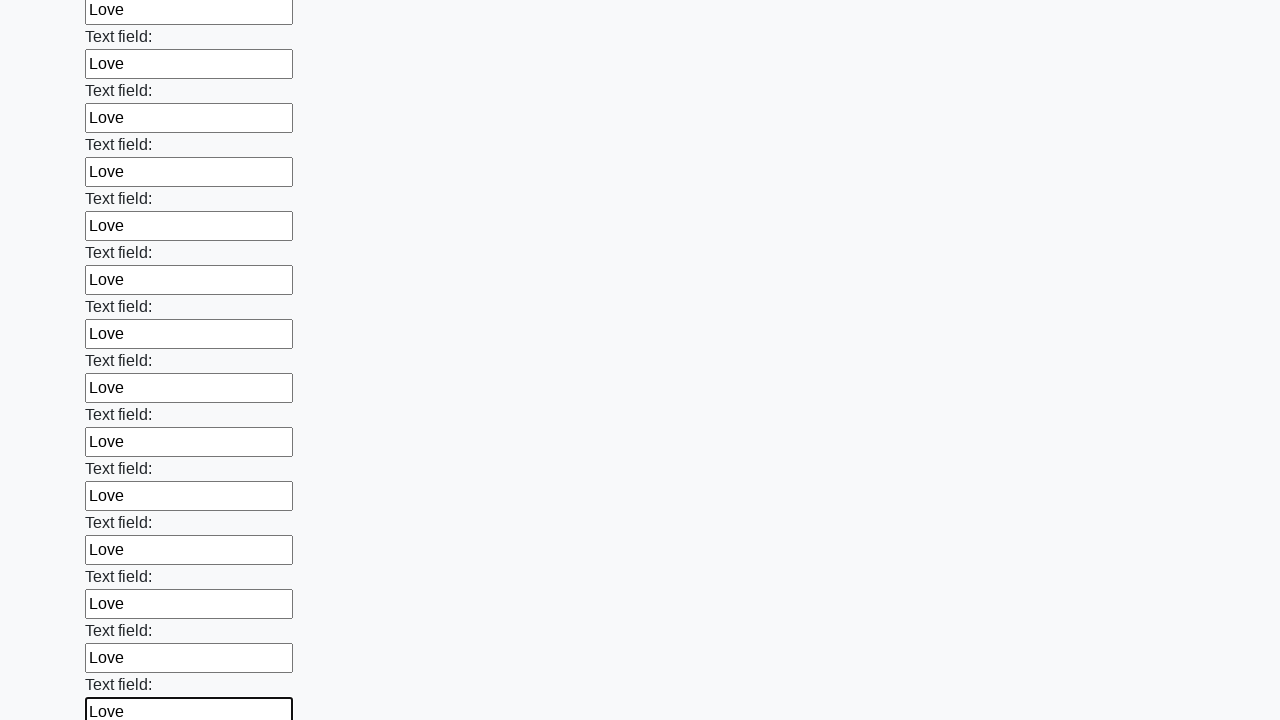

Filled an input field with 'Love' on input >> nth=77
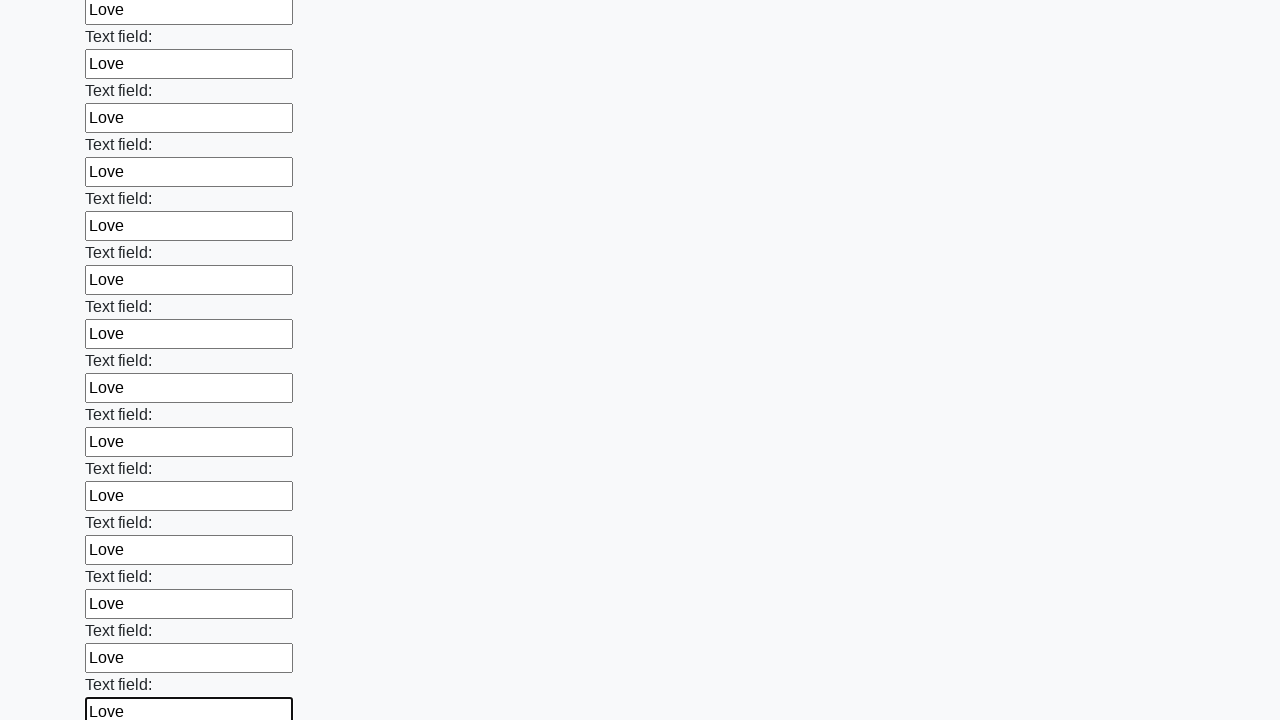

Filled an input field with 'Love' on input >> nth=78
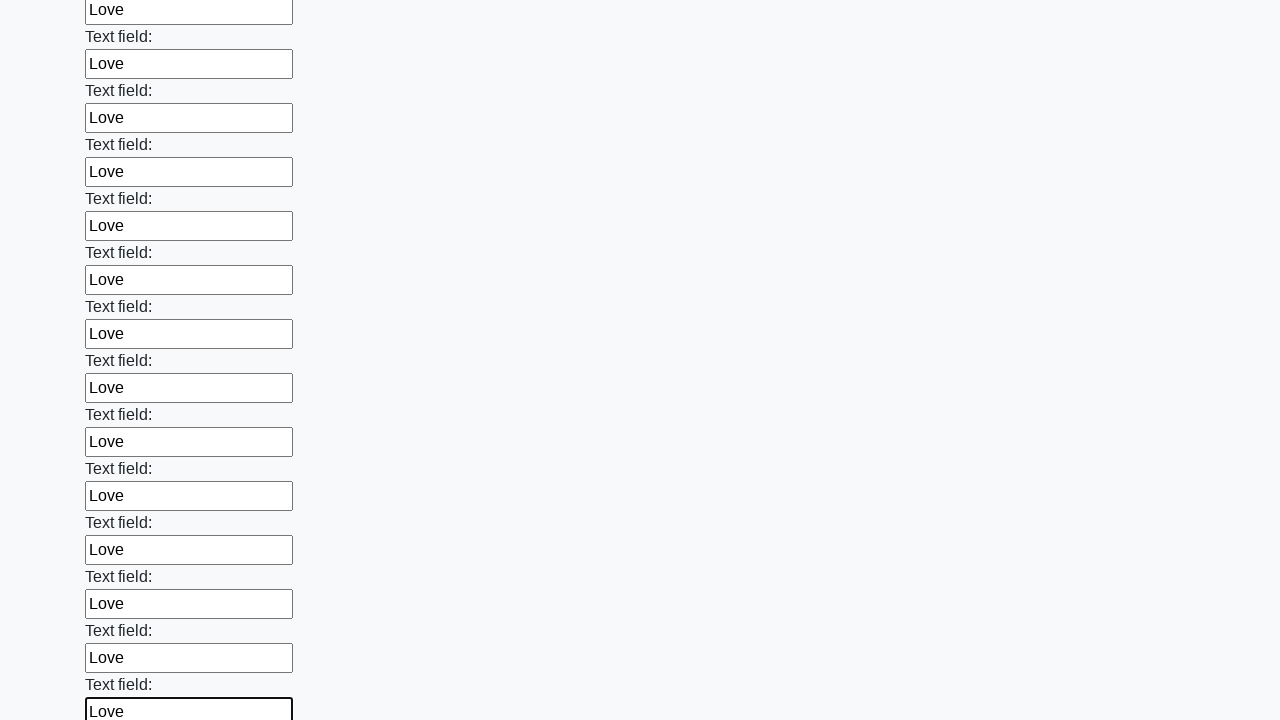

Filled an input field with 'Love' on input >> nth=79
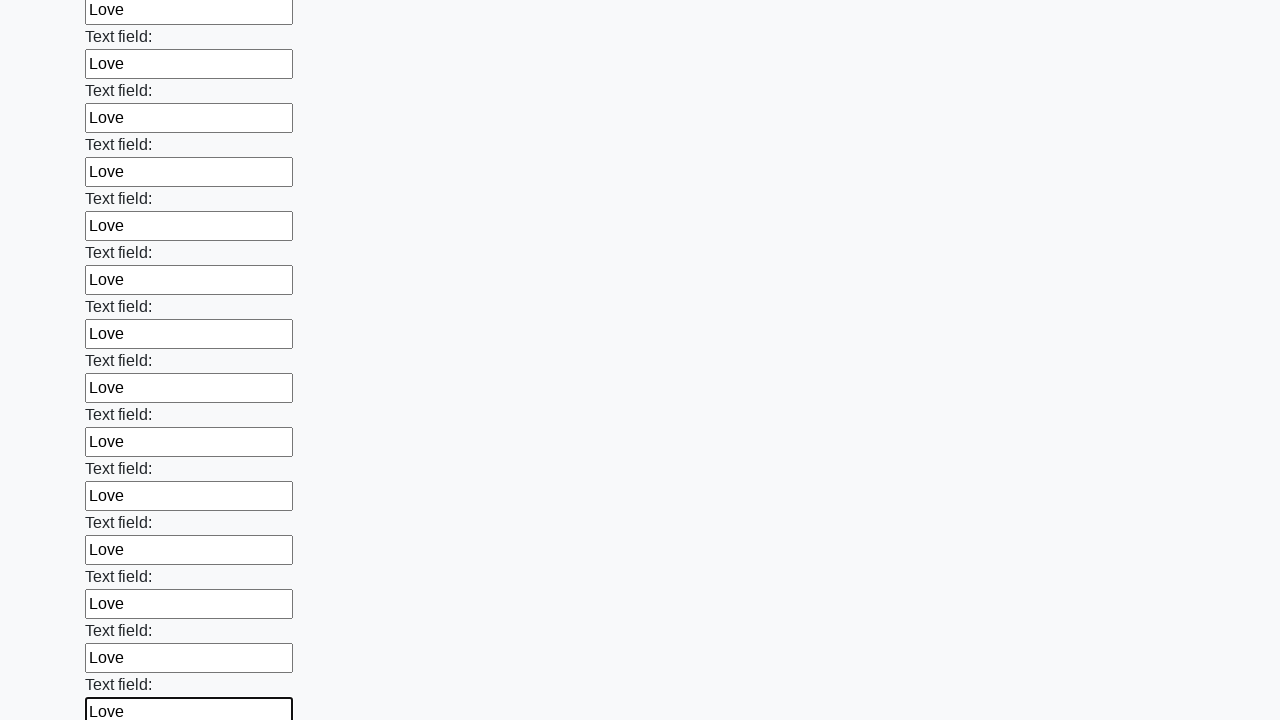

Filled an input field with 'Love' on input >> nth=80
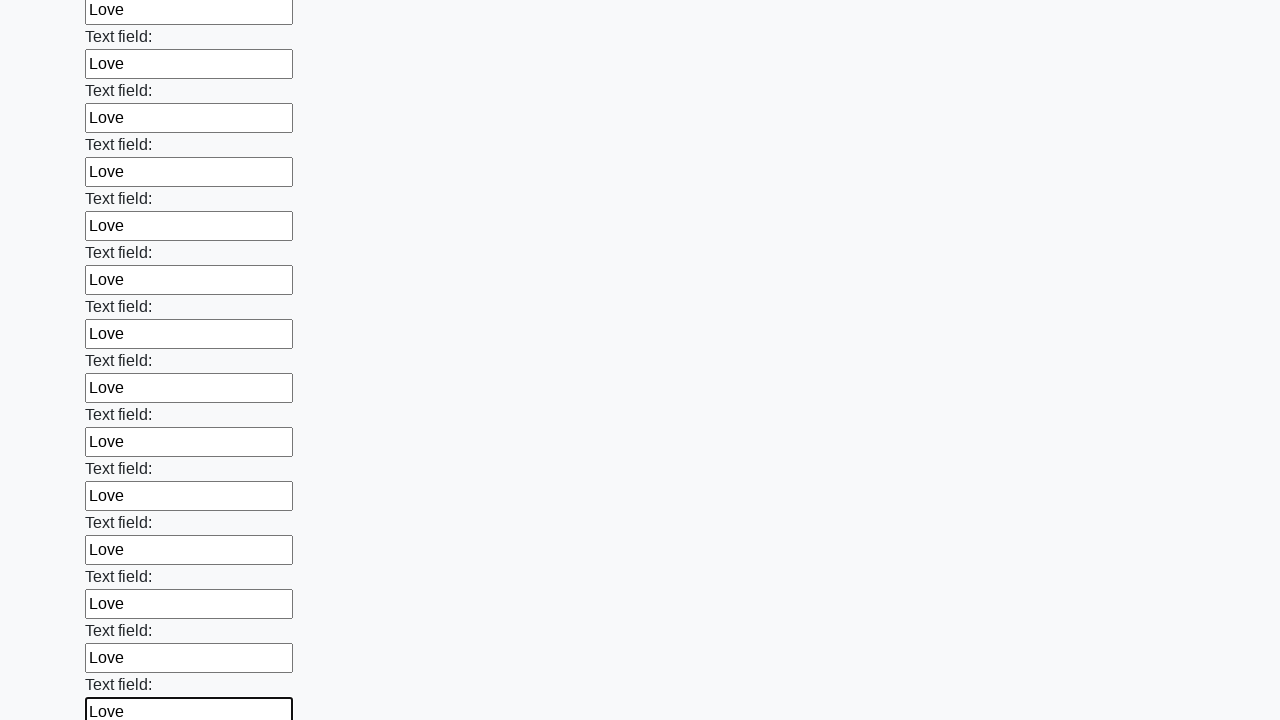

Filled an input field with 'Love' on input >> nth=81
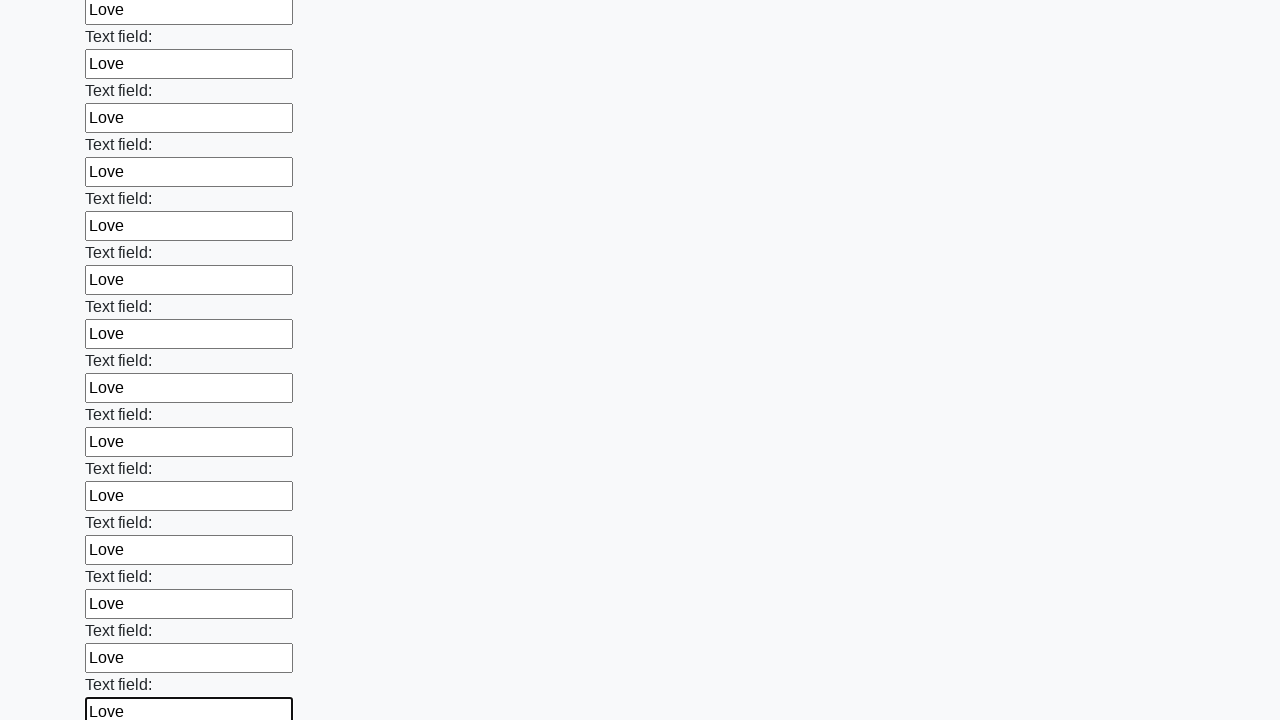

Filled an input field with 'Love' on input >> nth=82
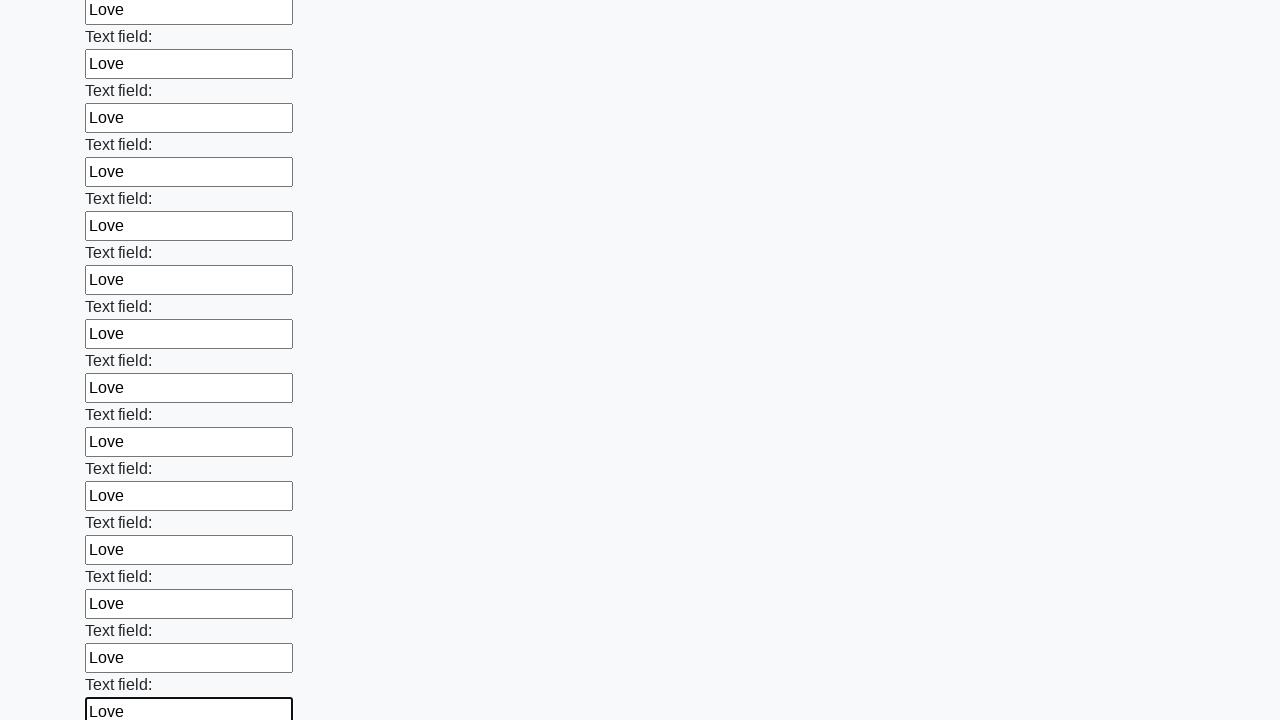

Filled an input field with 'Love' on input >> nth=83
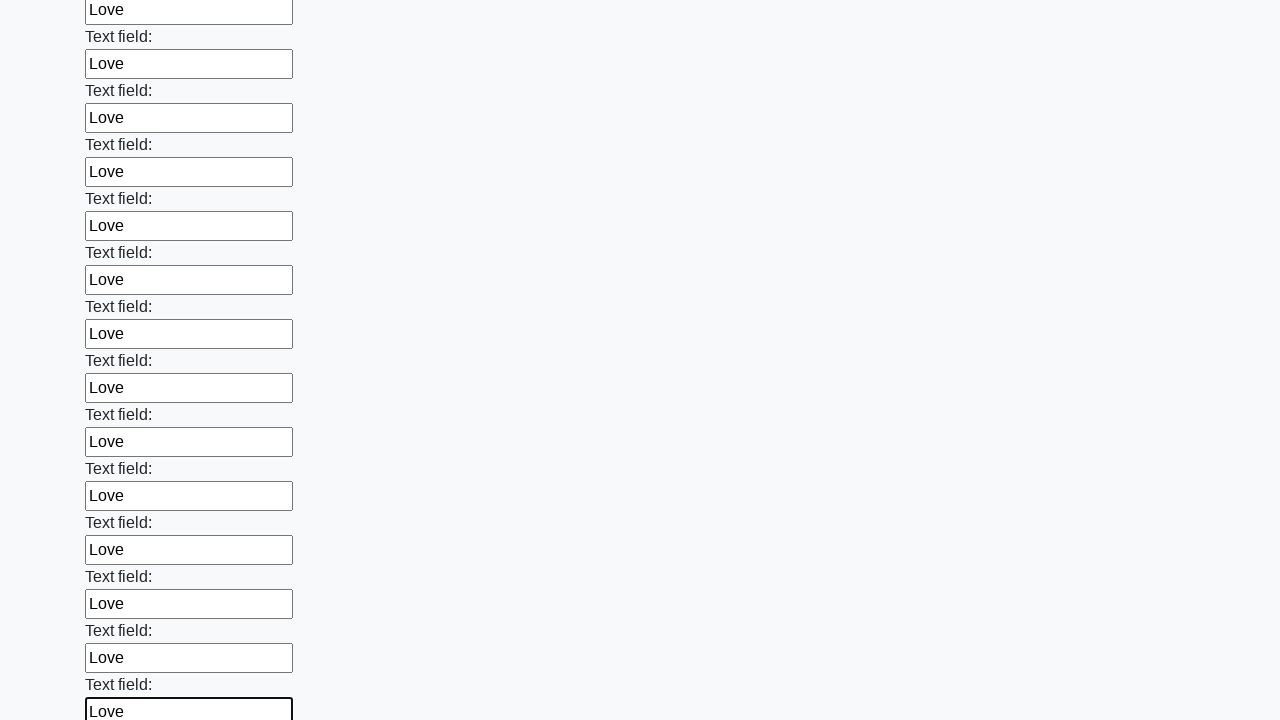

Filled an input field with 'Love' on input >> nth=84
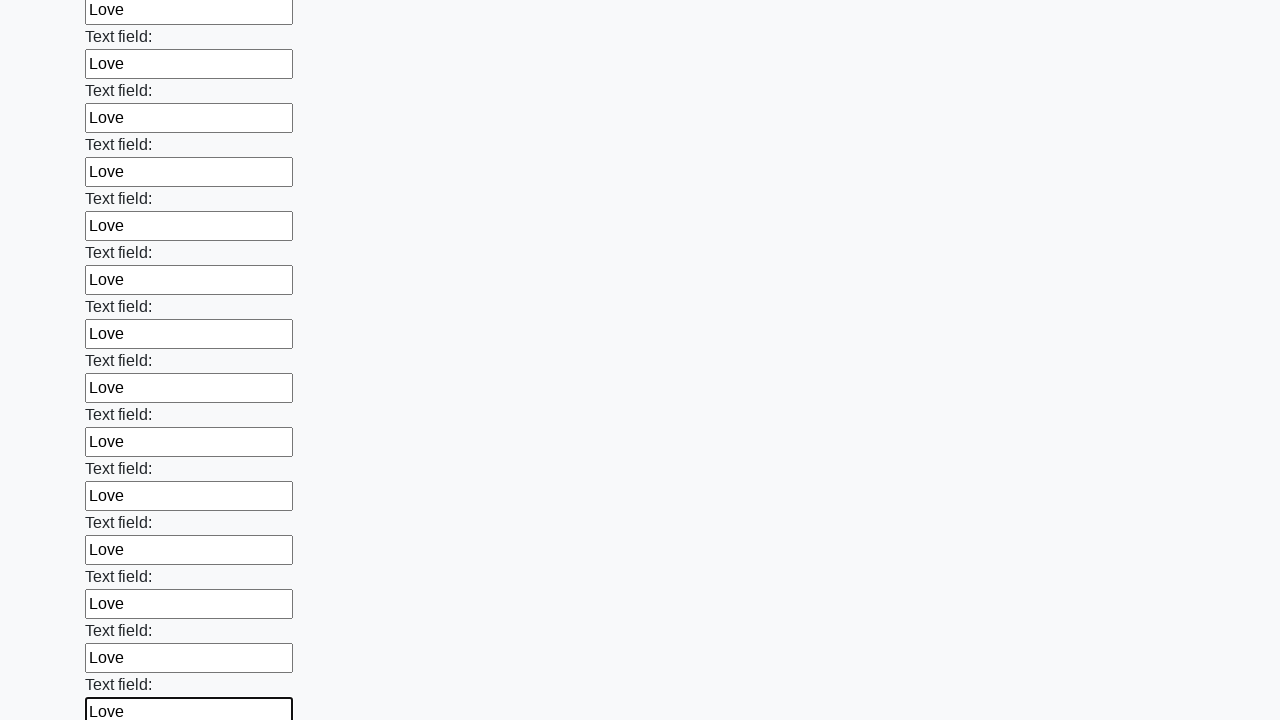

Filled an input field with 'Love' on input >> nth=85
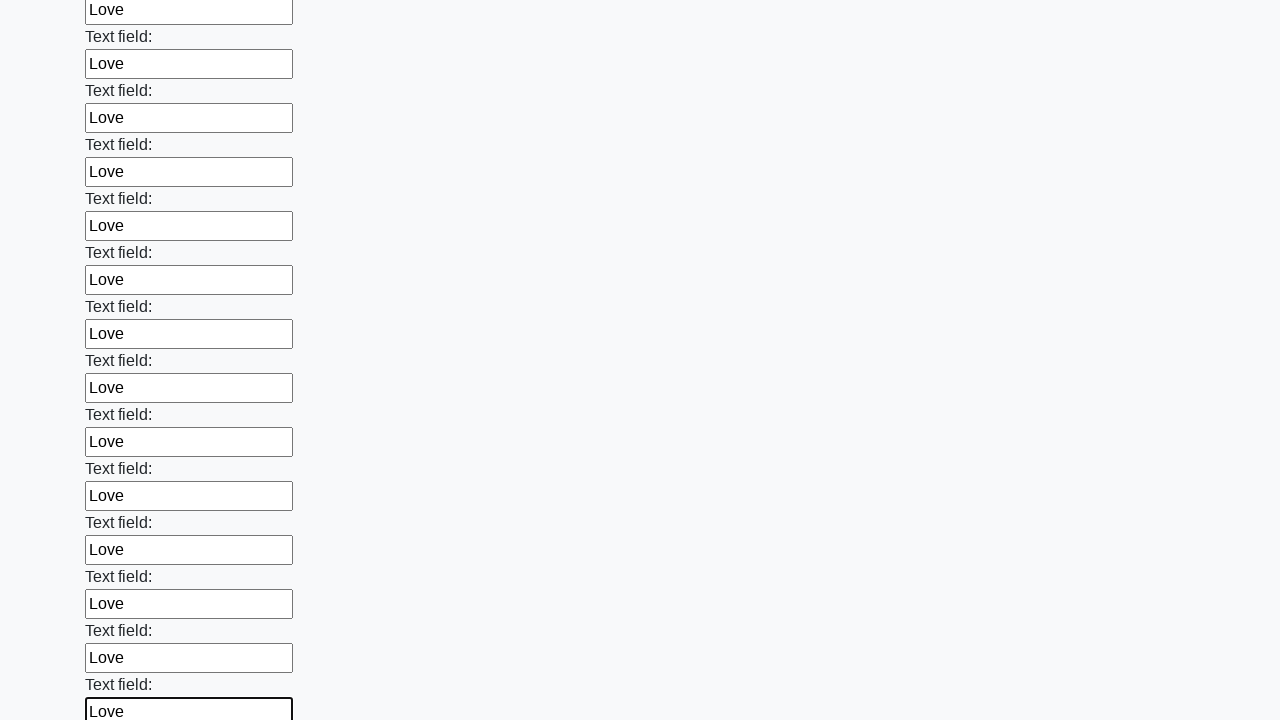

Filled an input field with 'Love' on input >> nth=86
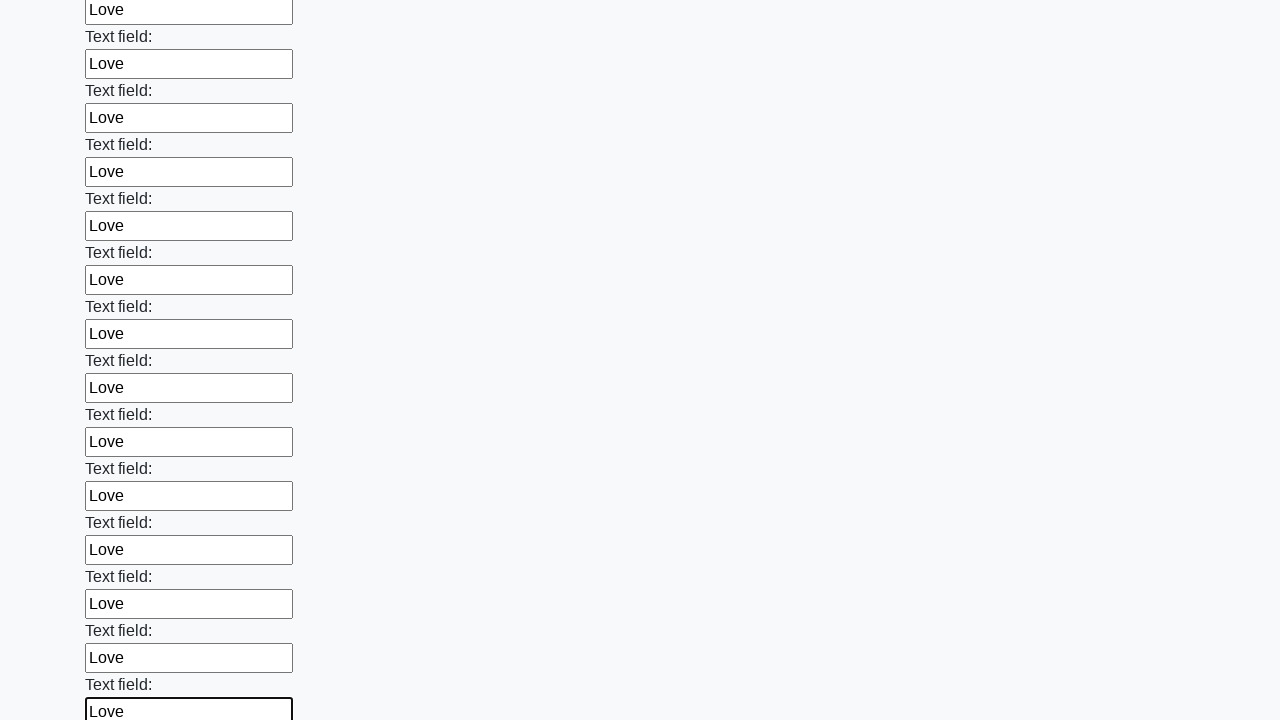

Filled an input field with 'Love' on input >> nth=87
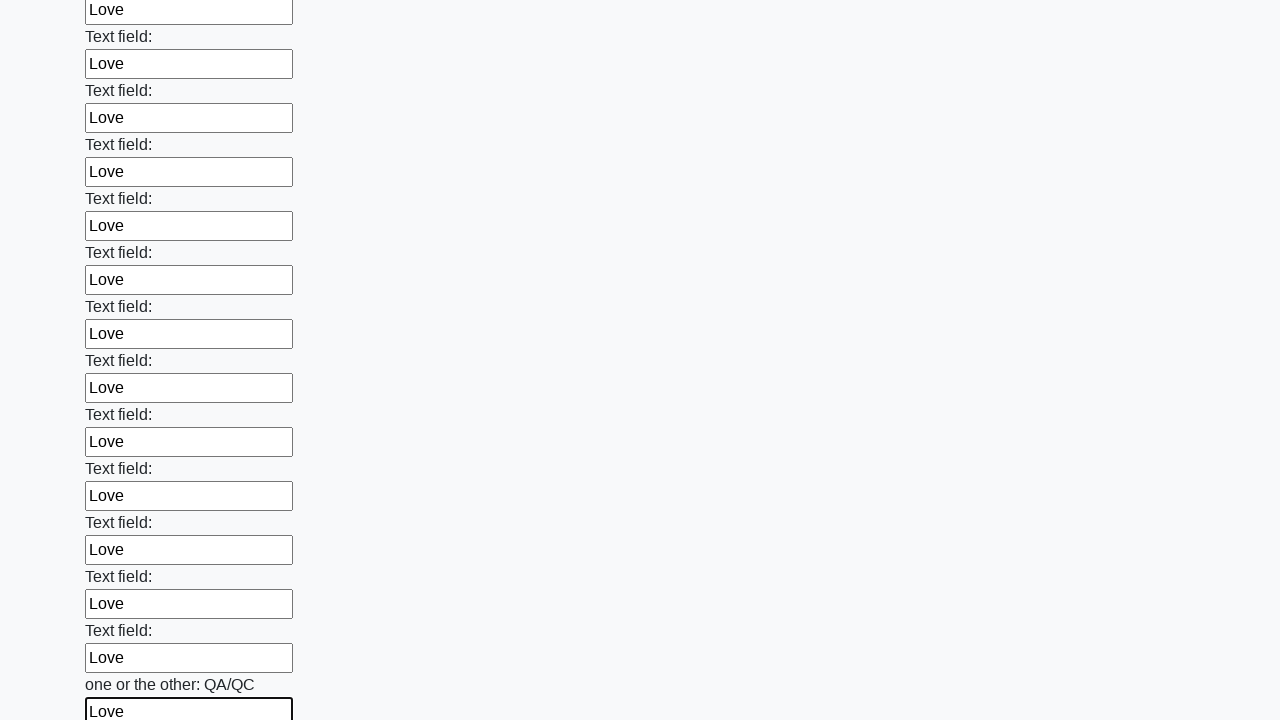

Filled an input field with 'Love' on input >> nth=88
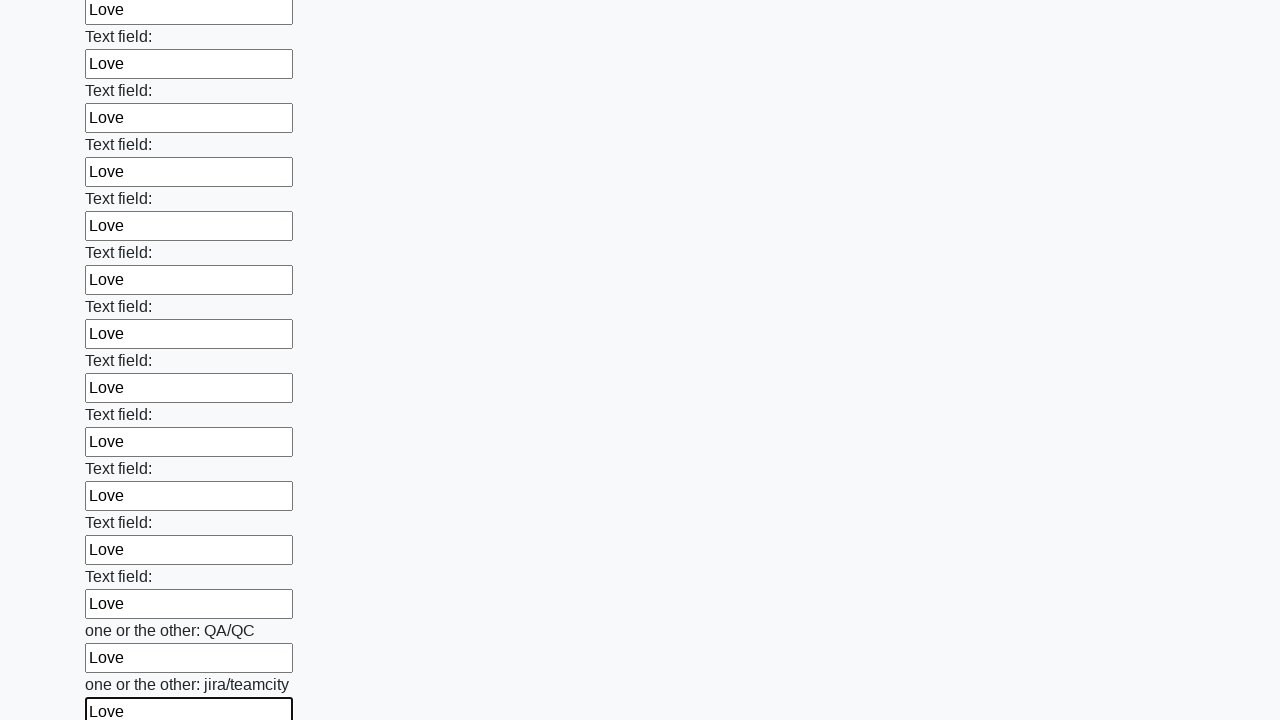

Filled an input field with 'Love' on input >> nth=89
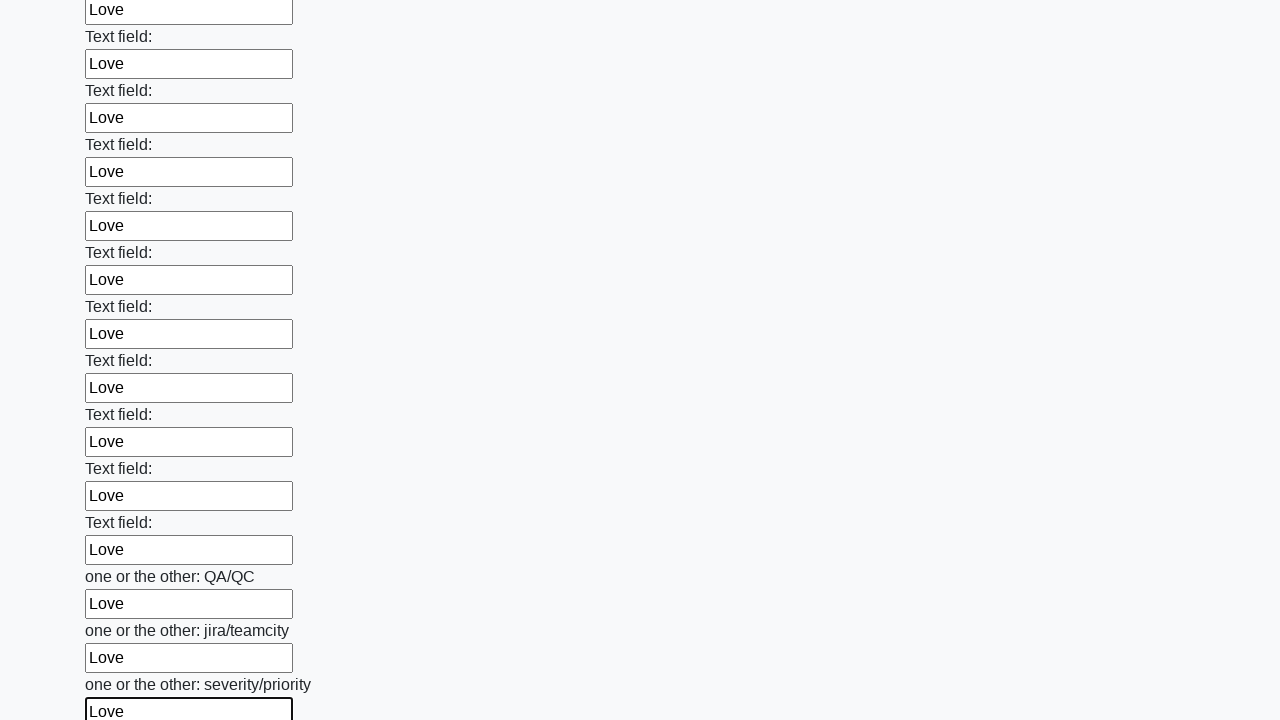

Filled an input field with 'Love' on input >> nth=90
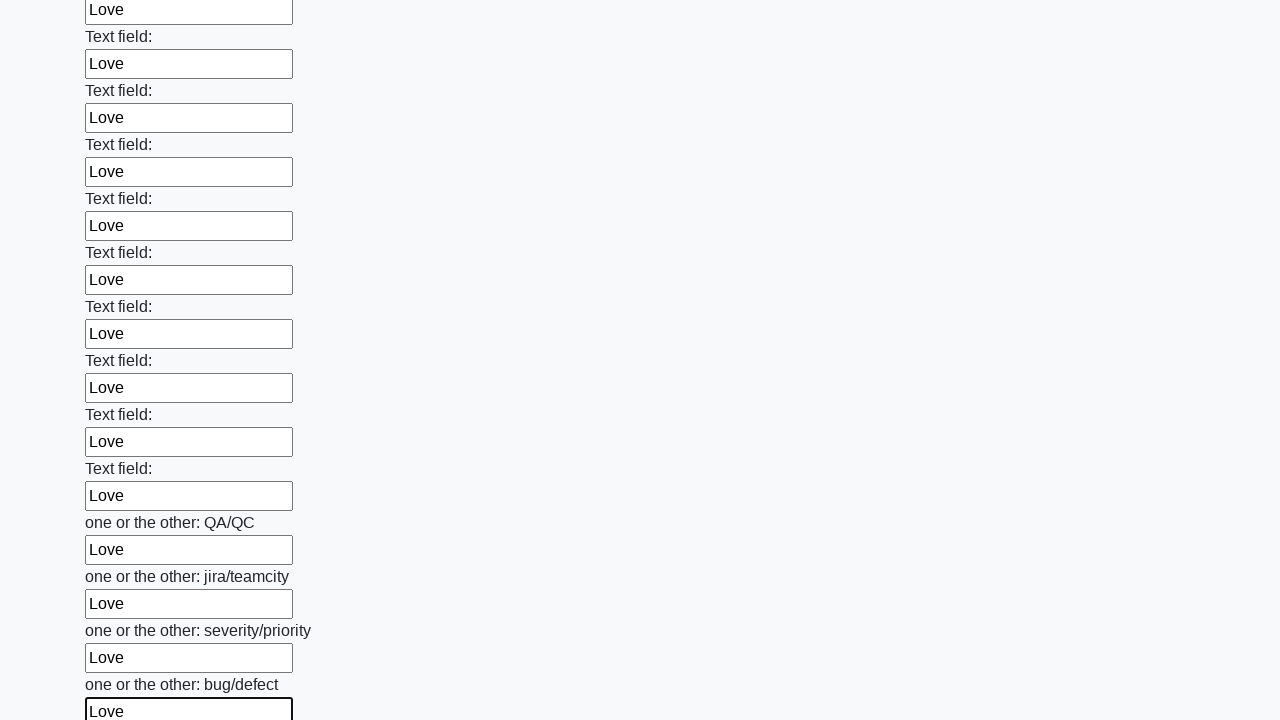

Filled an input field with 'Love' on input >> nth=91
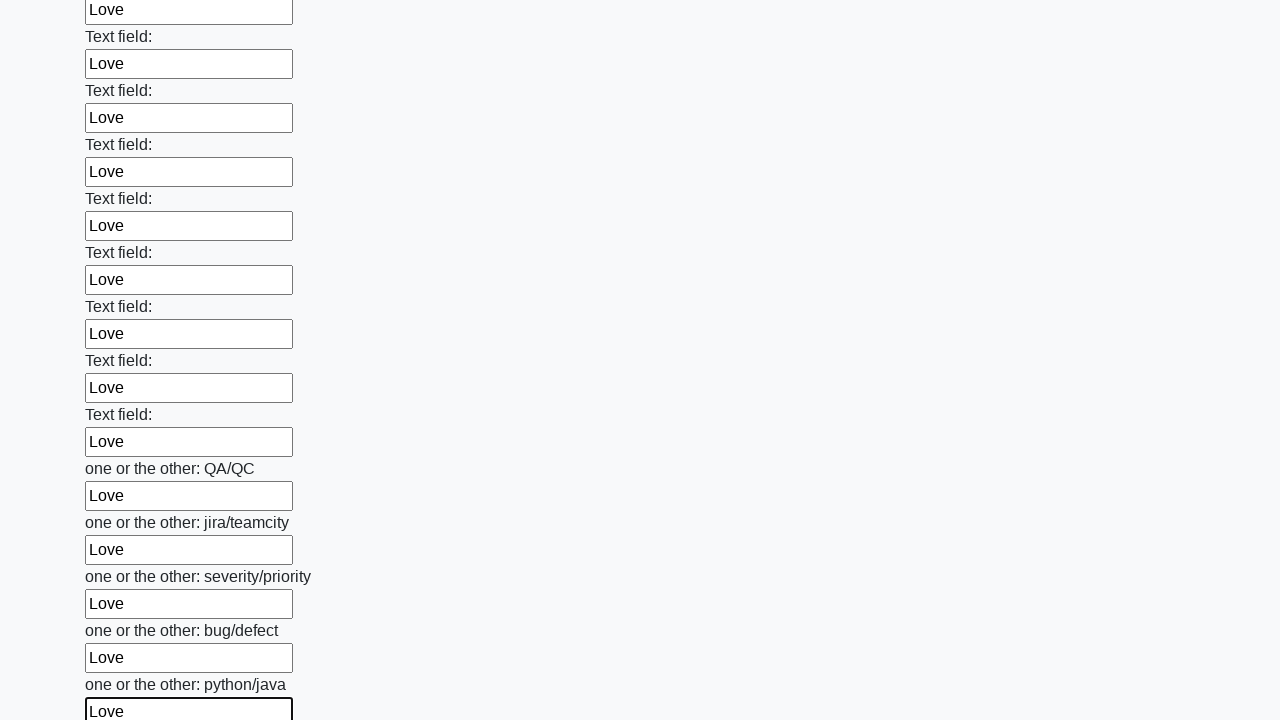

Filled an input field with 'Love' on input >> nth=92
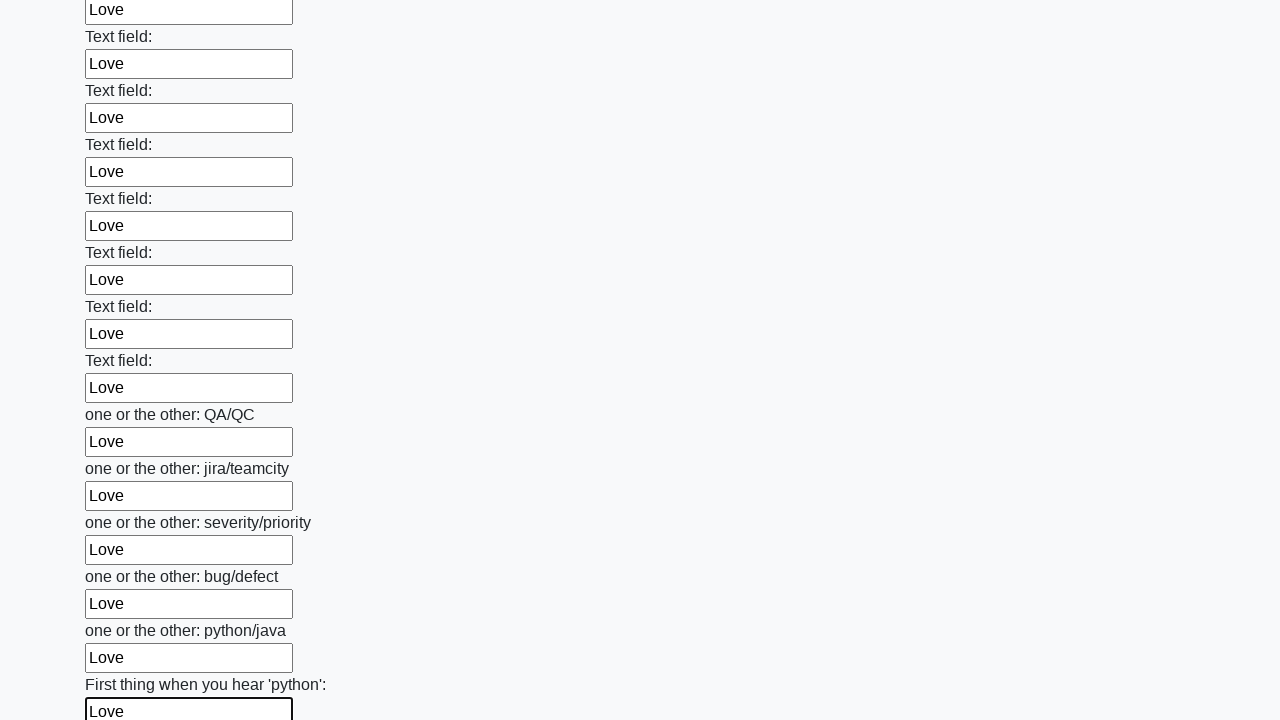

Filled an input field with 'Love' on input >> nth=93
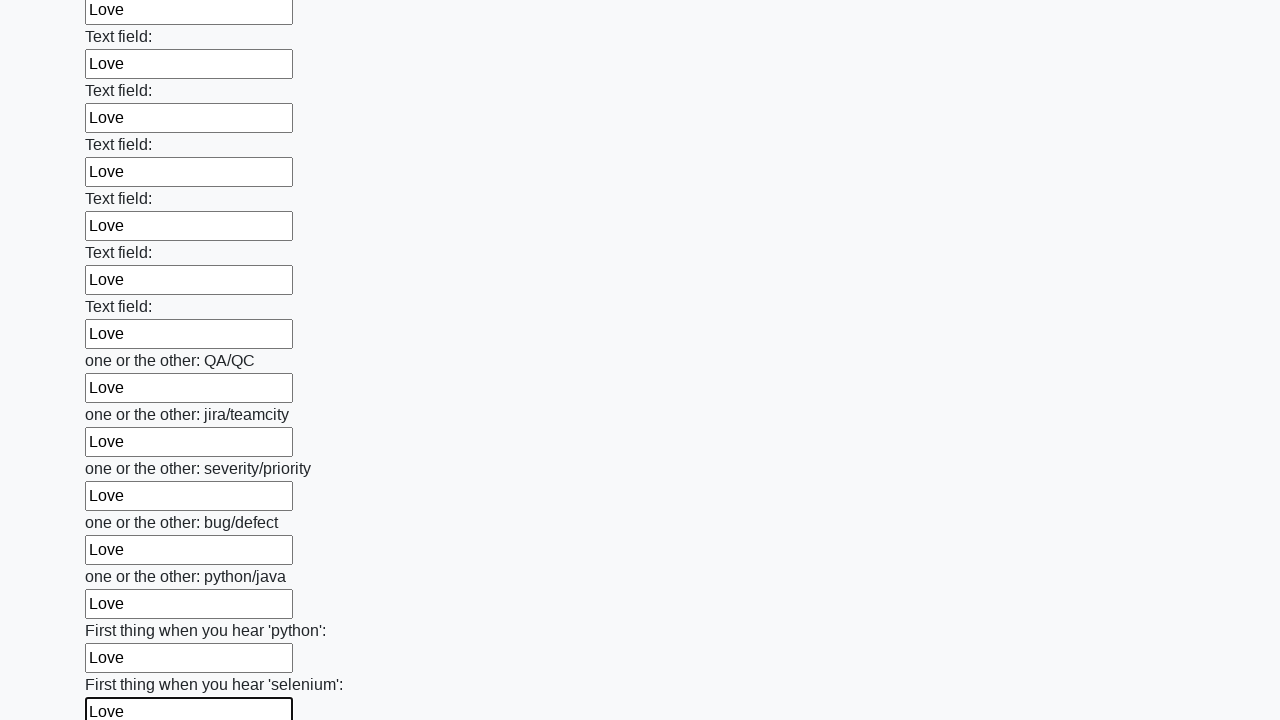

Filled an input field with 'Love' on input >> nth=94
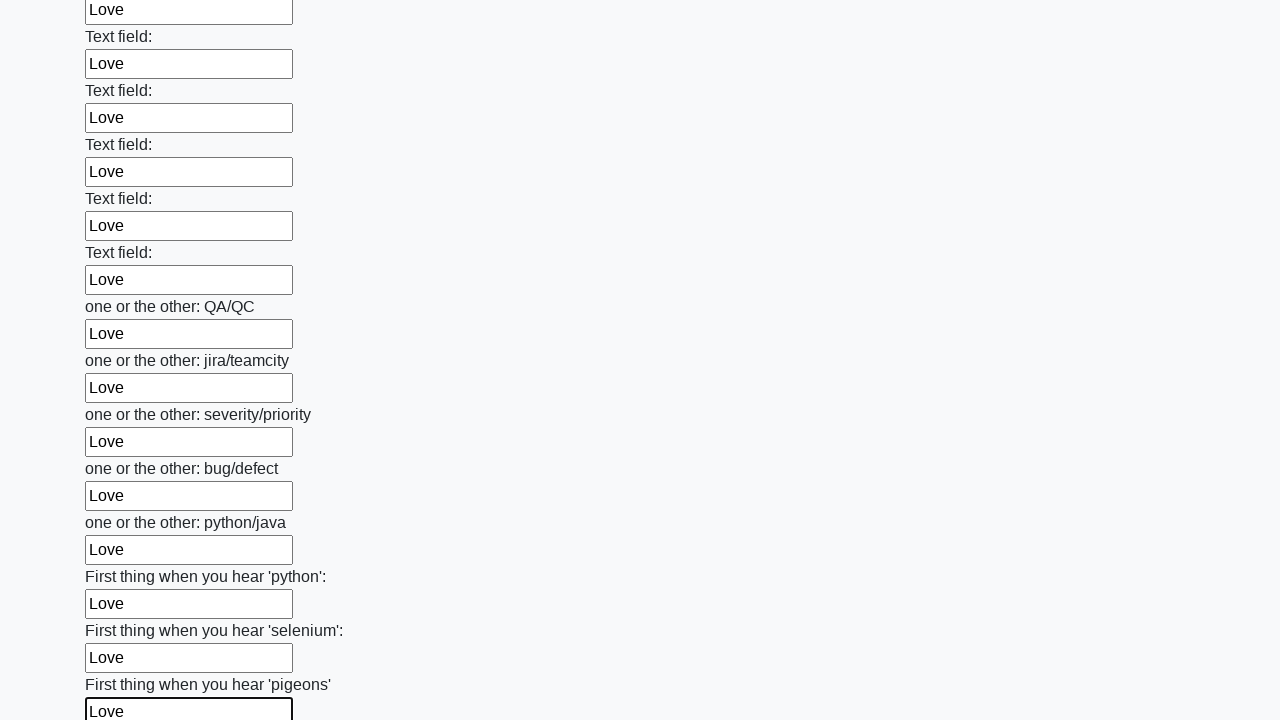

Filled an input field with 'Love' on input >> nth=95
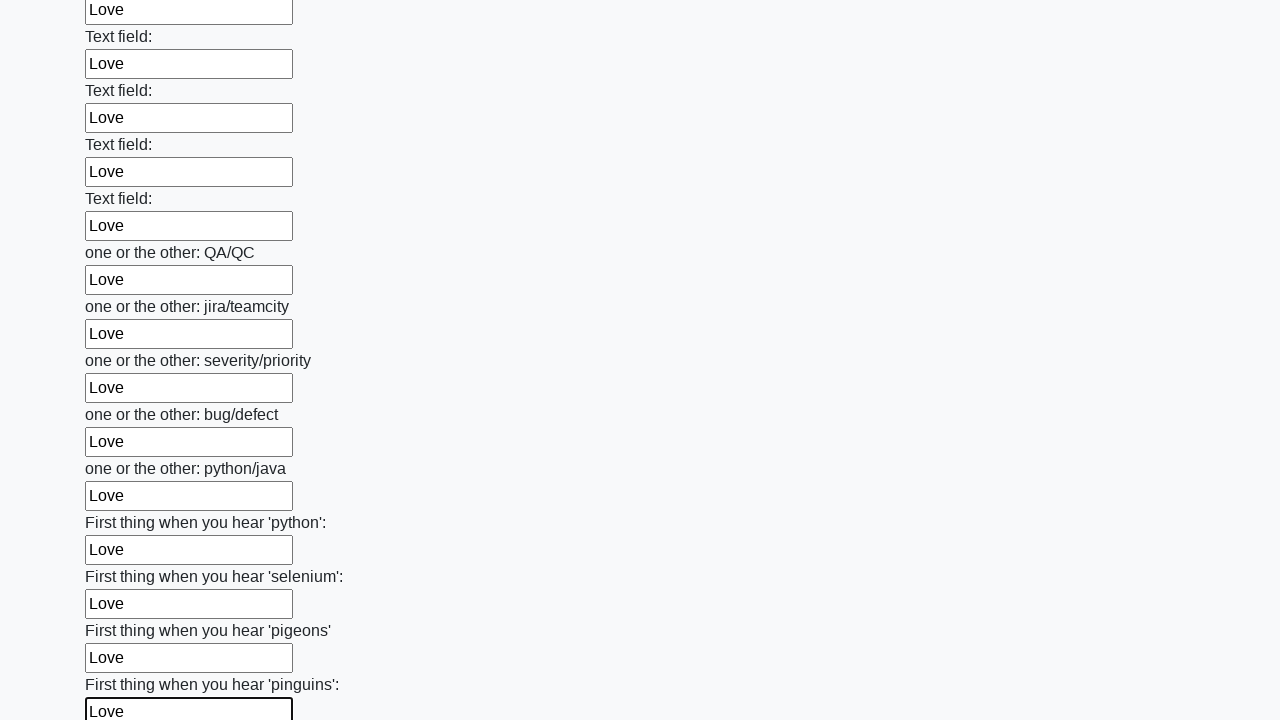

Filled an input field with 'Love' on input >> nth=96
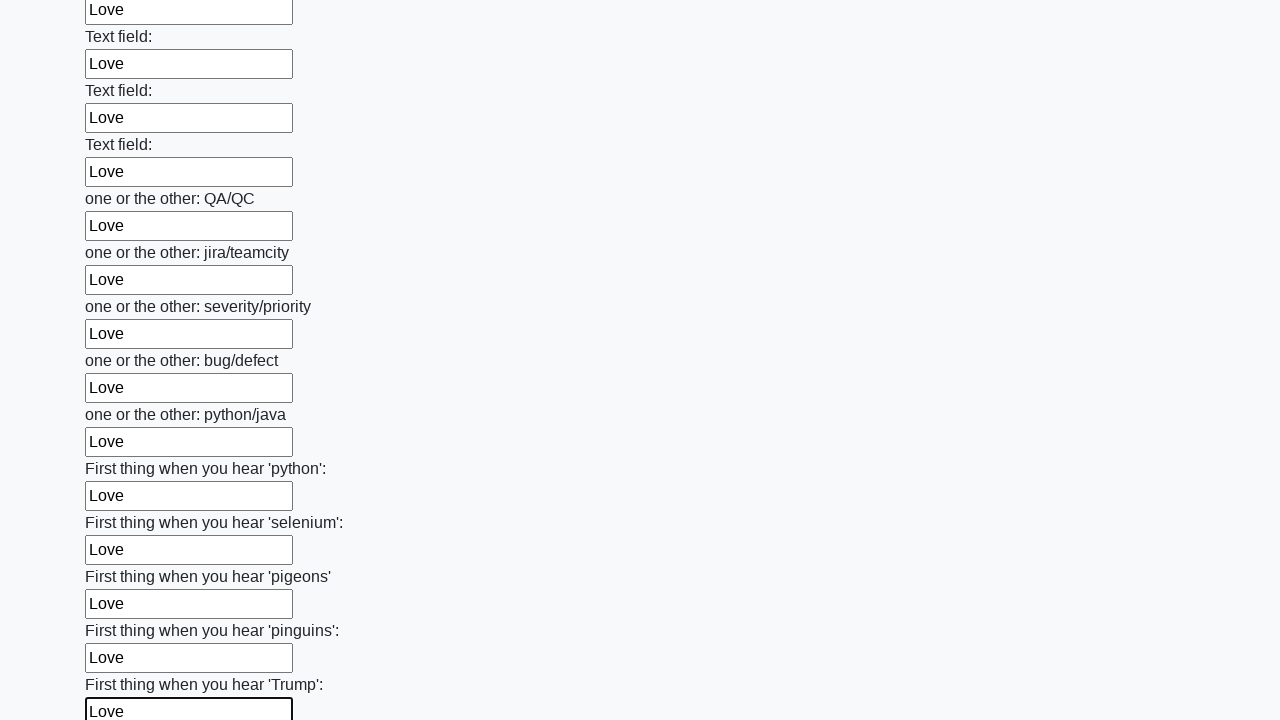

Filled an input field with 'Love' on input >> nth=97
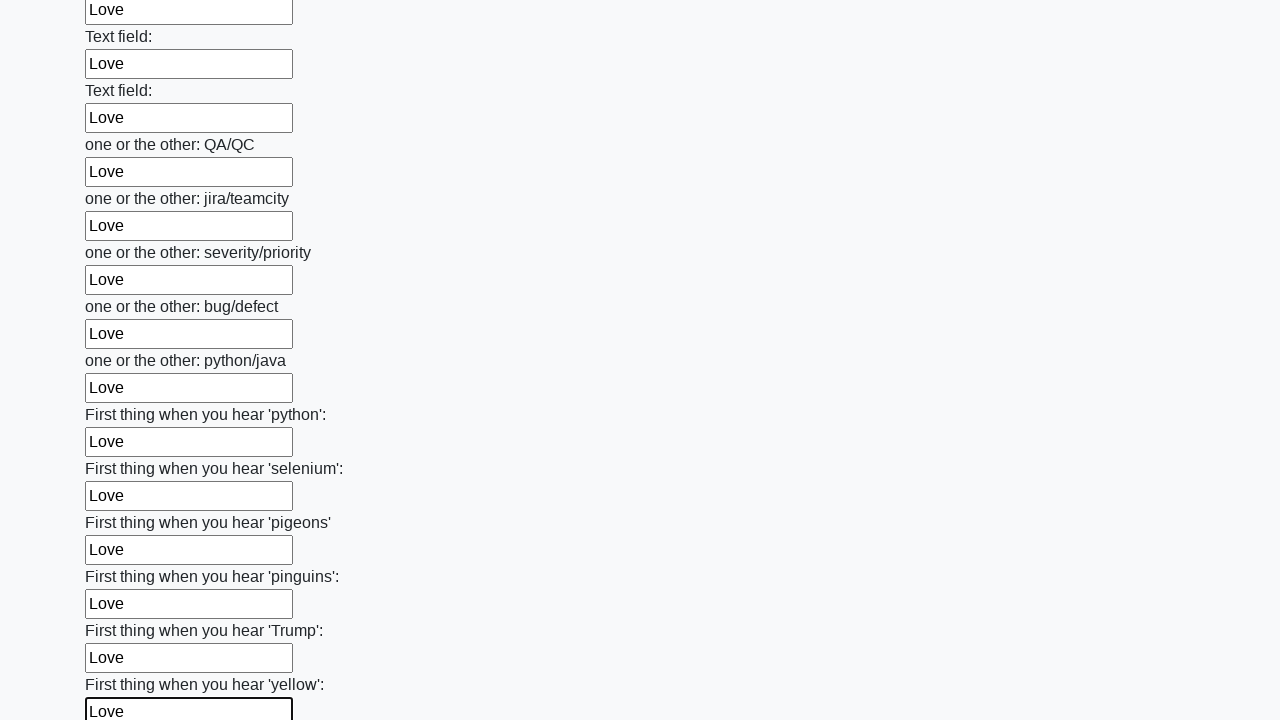

Filled an input field with 'Love' on input >> nth=98
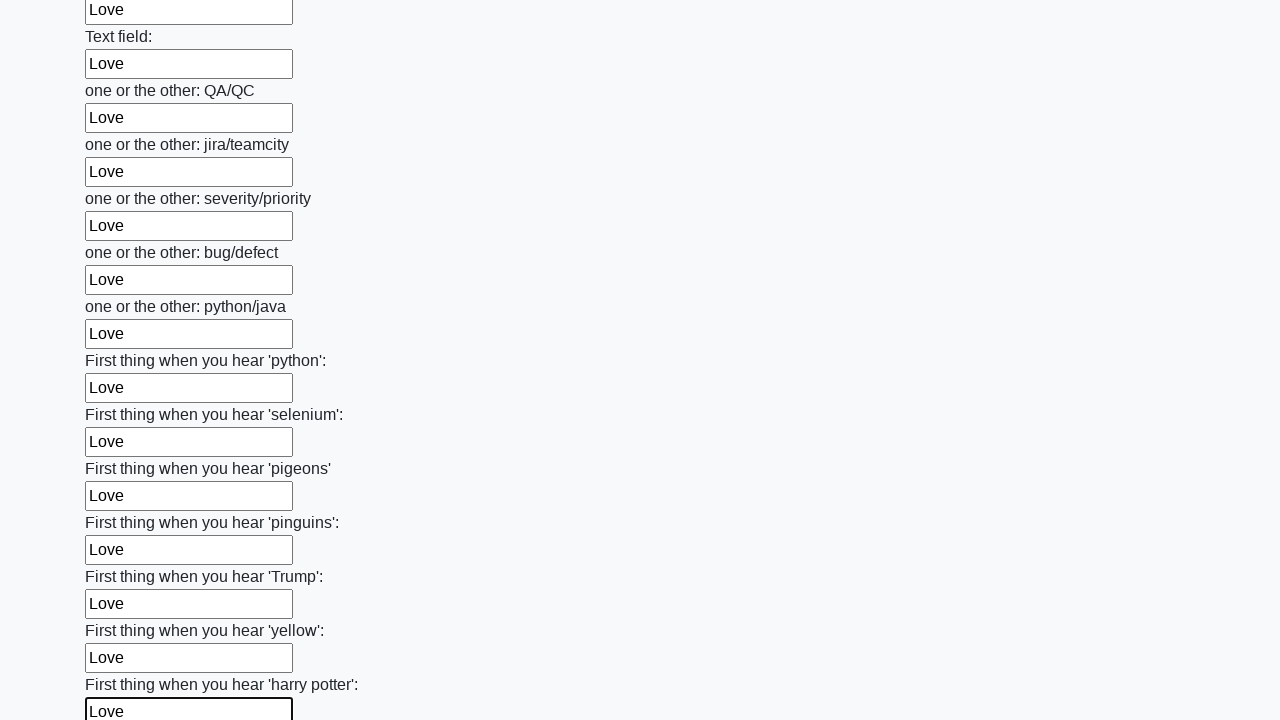

Filled an input field with 'Love' on input >> nth=99
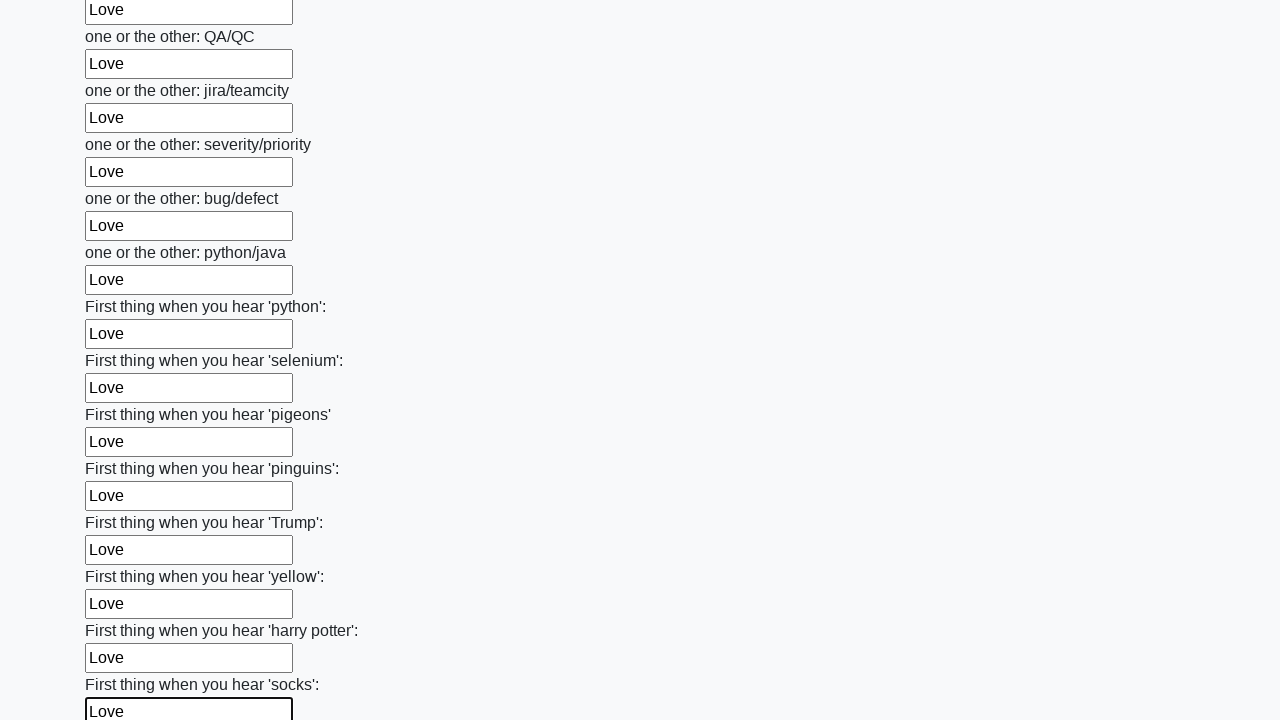

Clicked the submit button at (123, 611) on button.btn
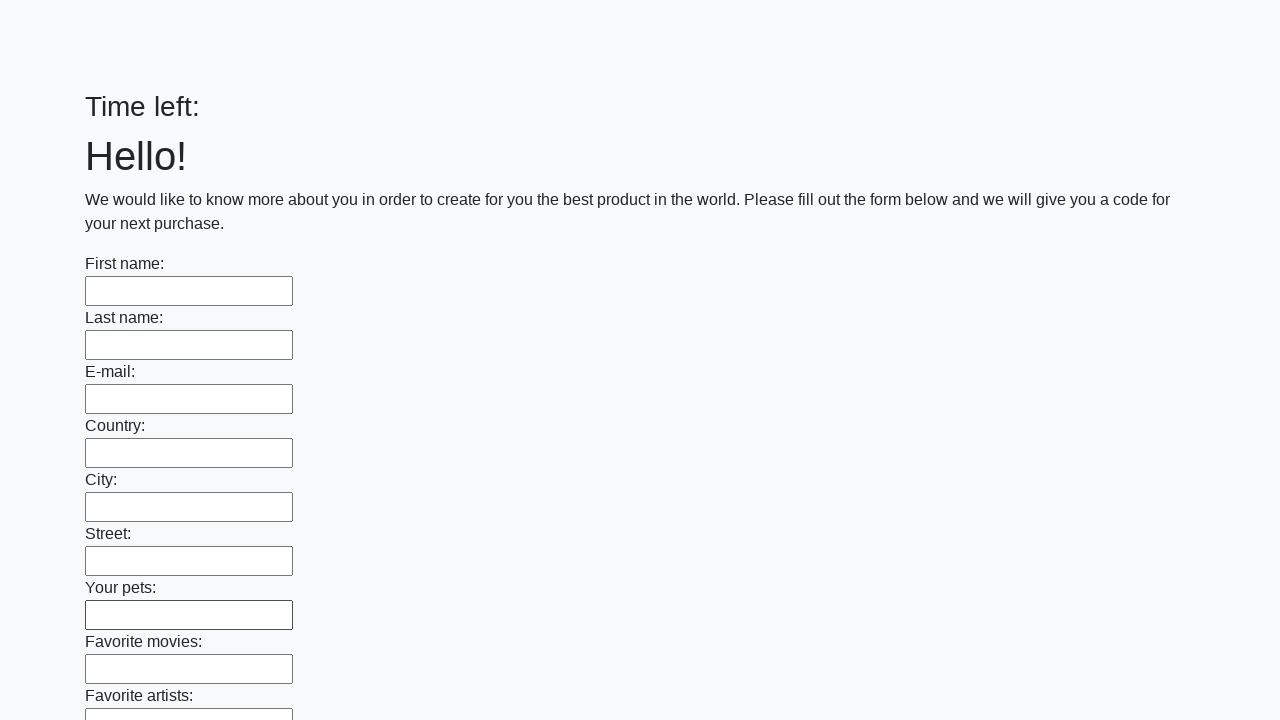

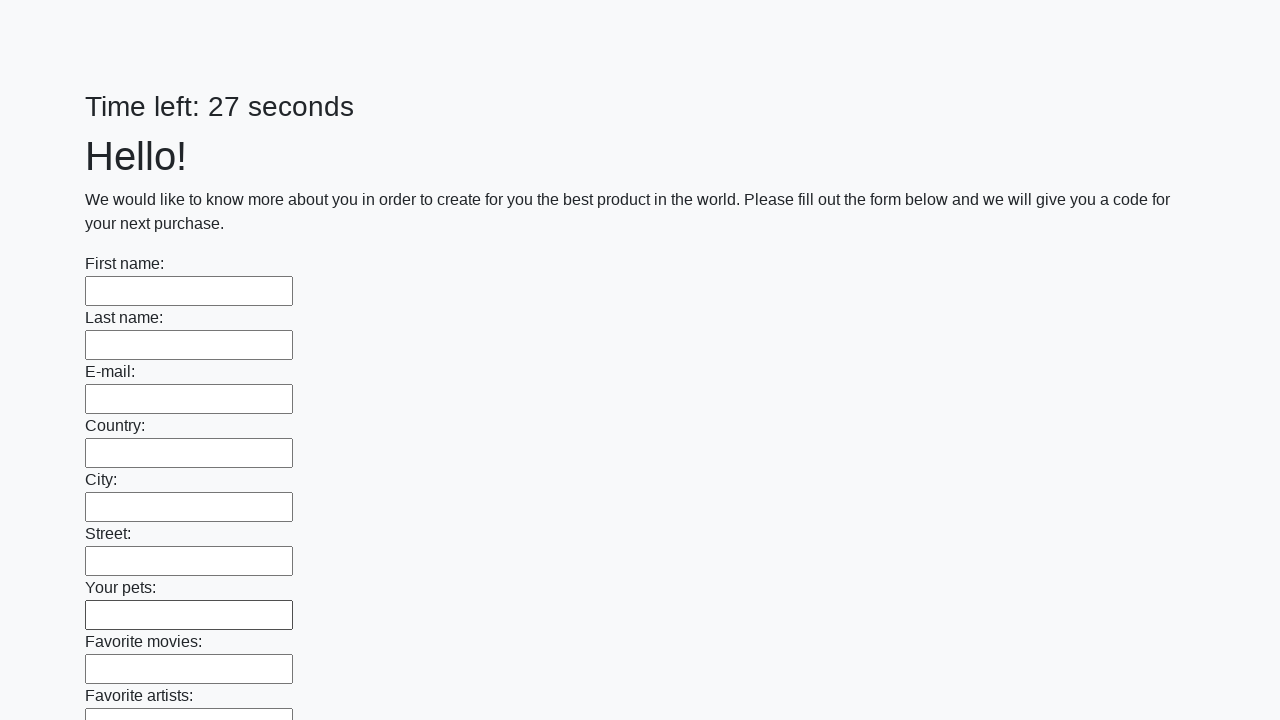